Tests finding input elements by their associated label elements on a Bootstrap forms page, using JavaScript to retrieve inputs based on label 'for' attributes, then scrolls to and highlights each input.

Starting URL: https://v4-alpha.getbootstrap.com/components/forms/

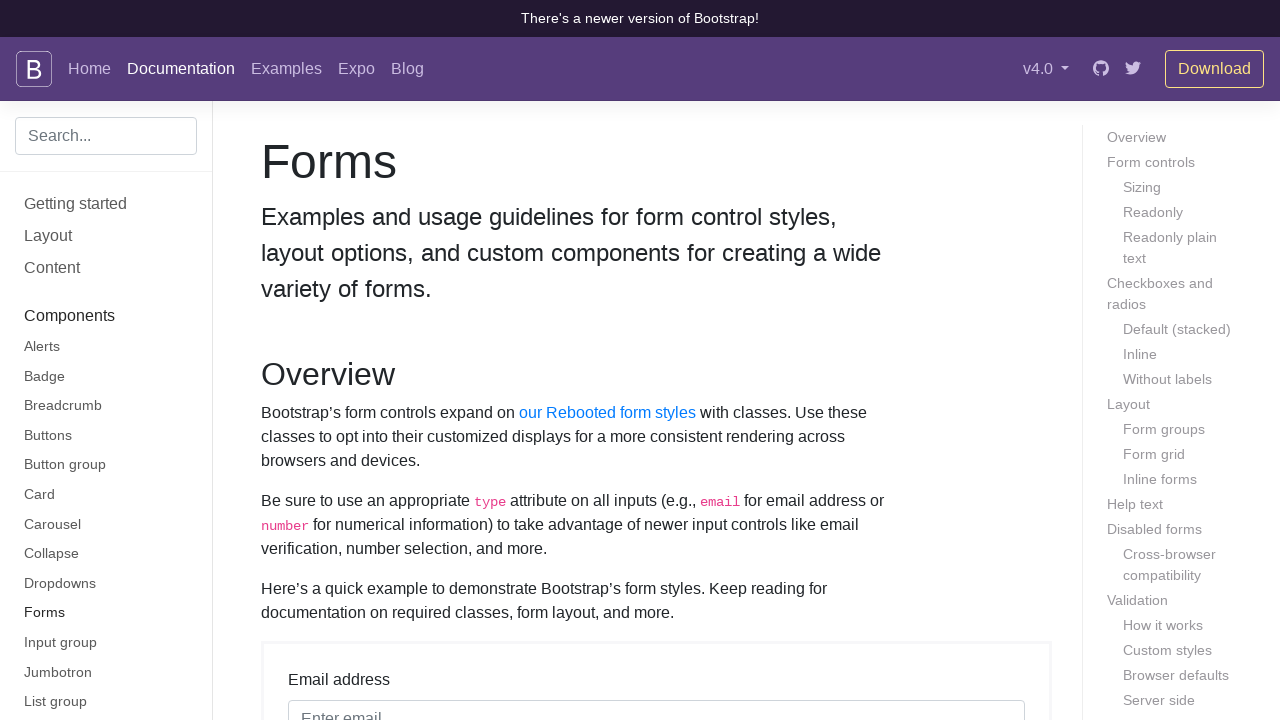

Waited for label elements to be present on Bootstrap forms page
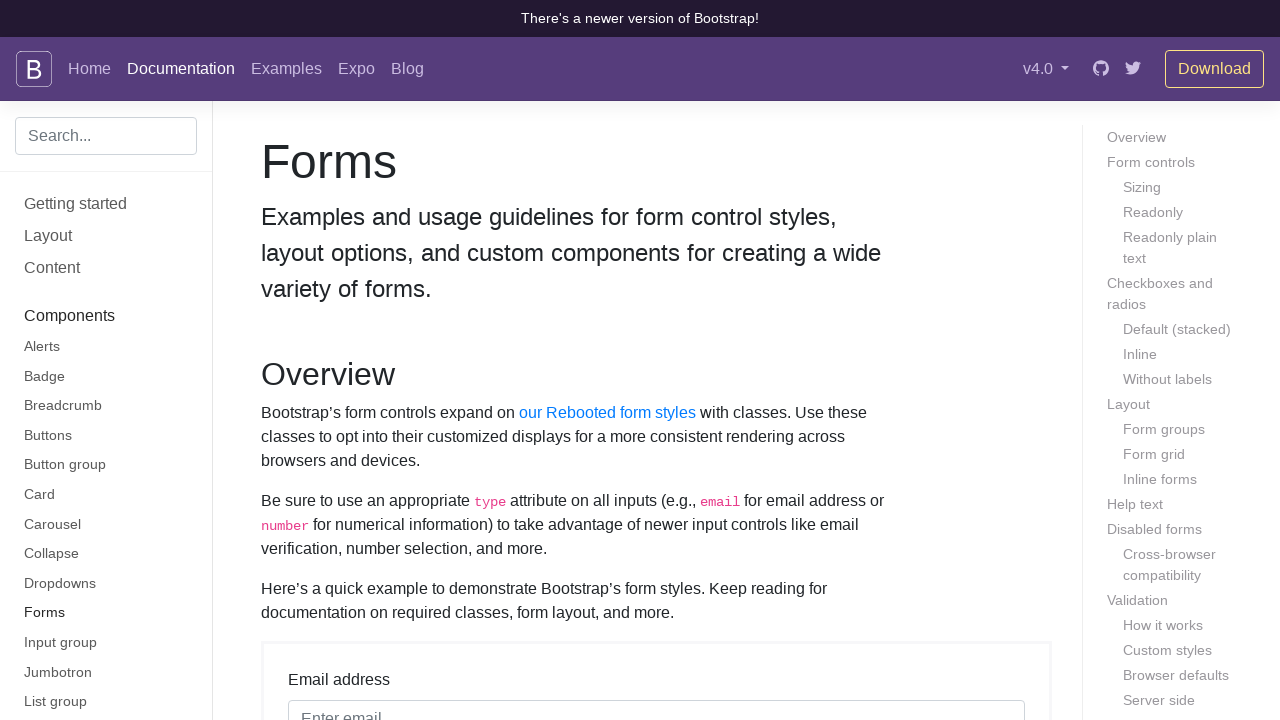

Retrieved all input IDs associated with label 'for' attributes using JavaScript
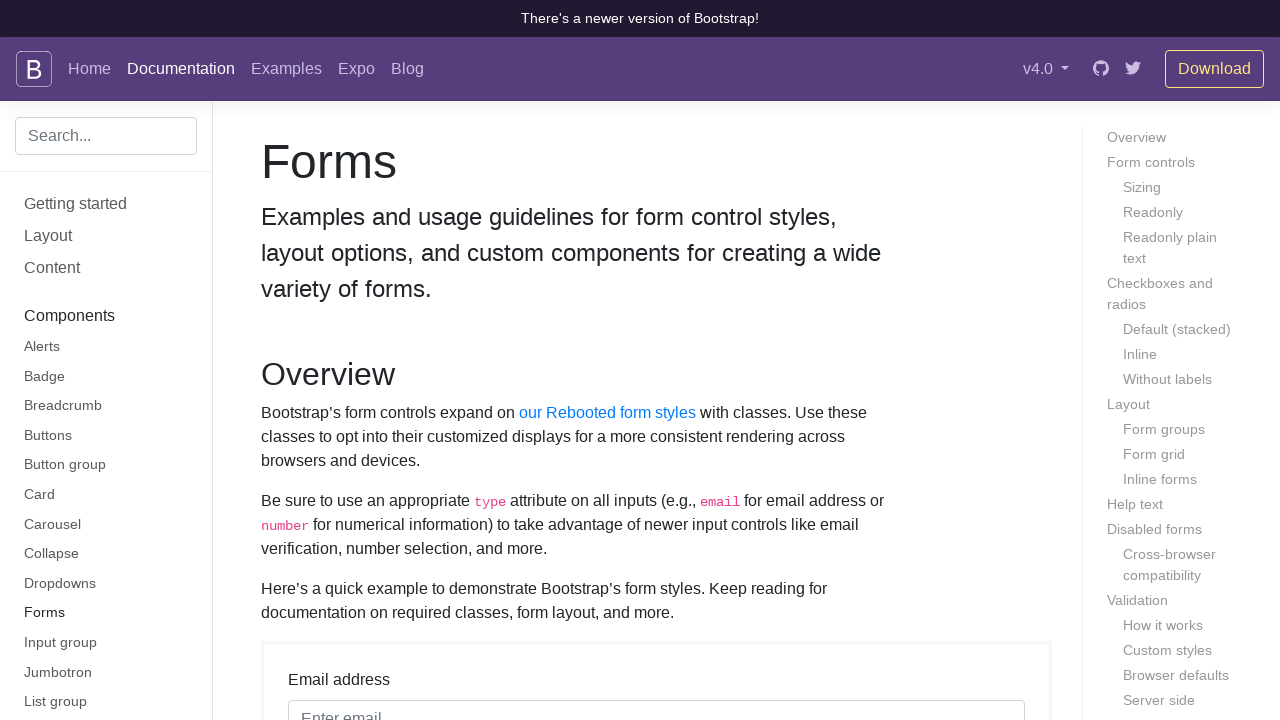

Scrolled to and highlighted input element with ID 'exampleInputEmail1'
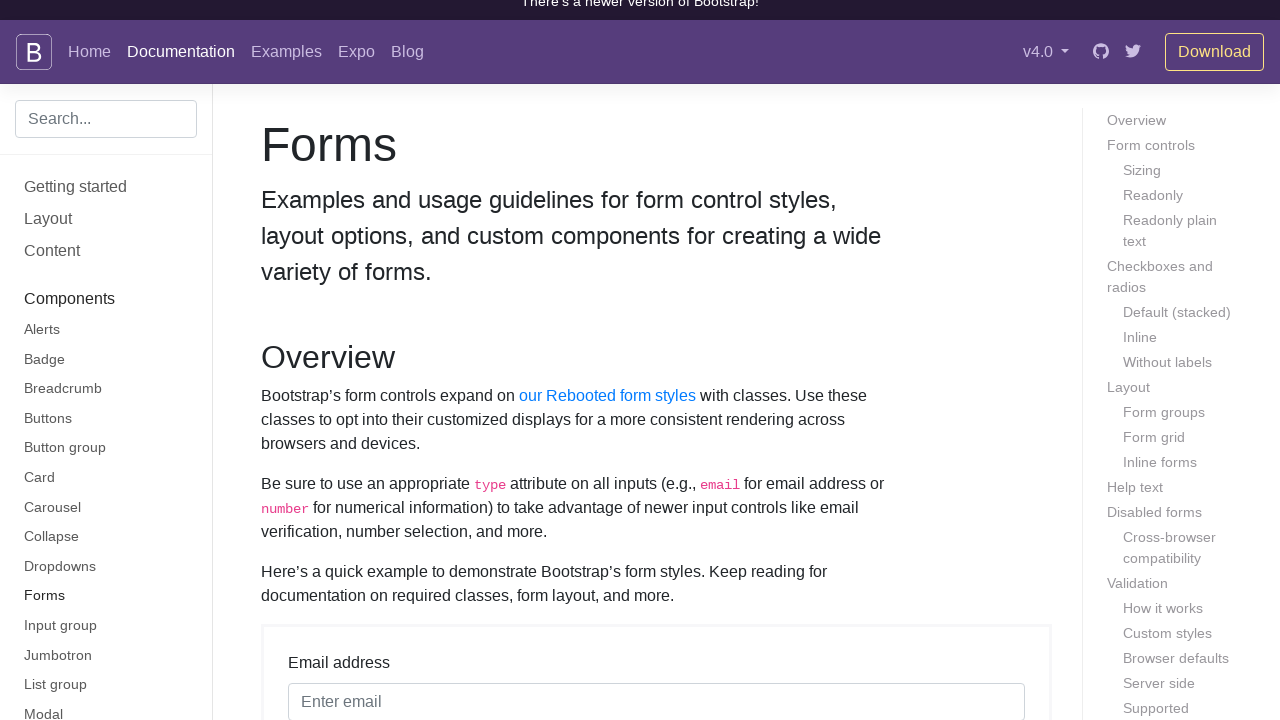

Scrolled to and highlighted input element with ID 'exampleInputPassword1'
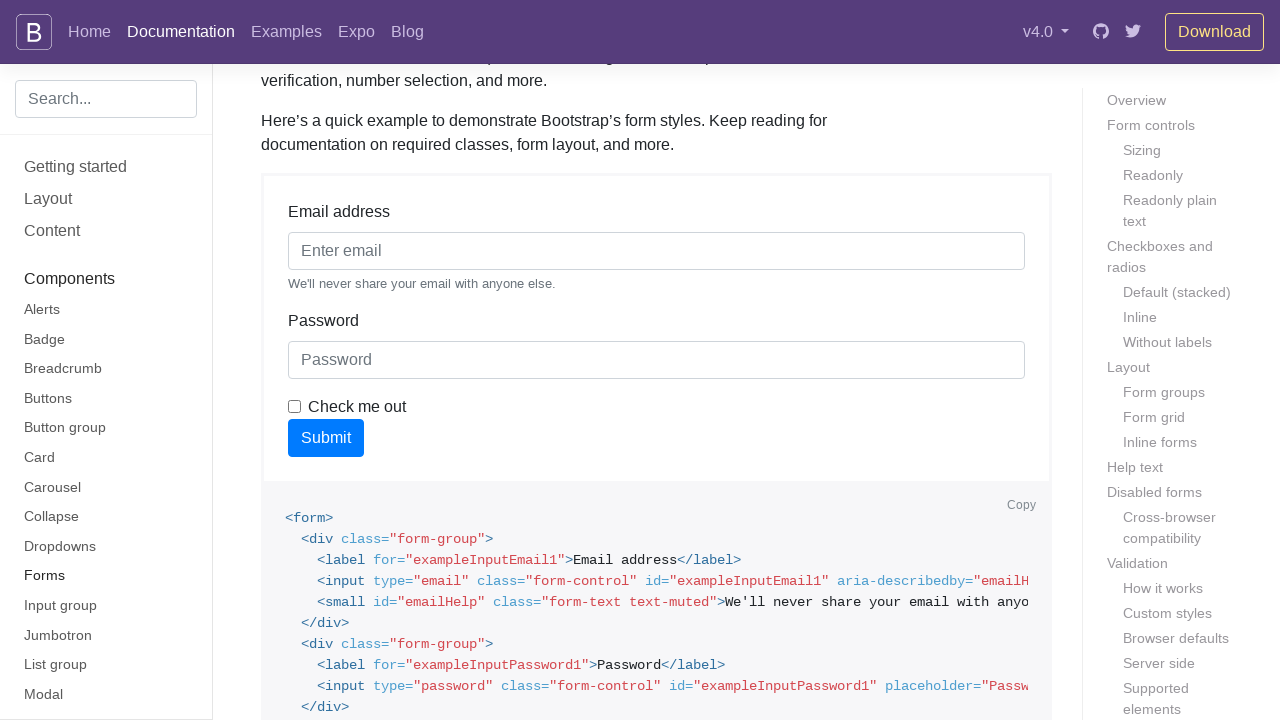

Scrolled to and highlighted input element with ID 'exampleCheck1'
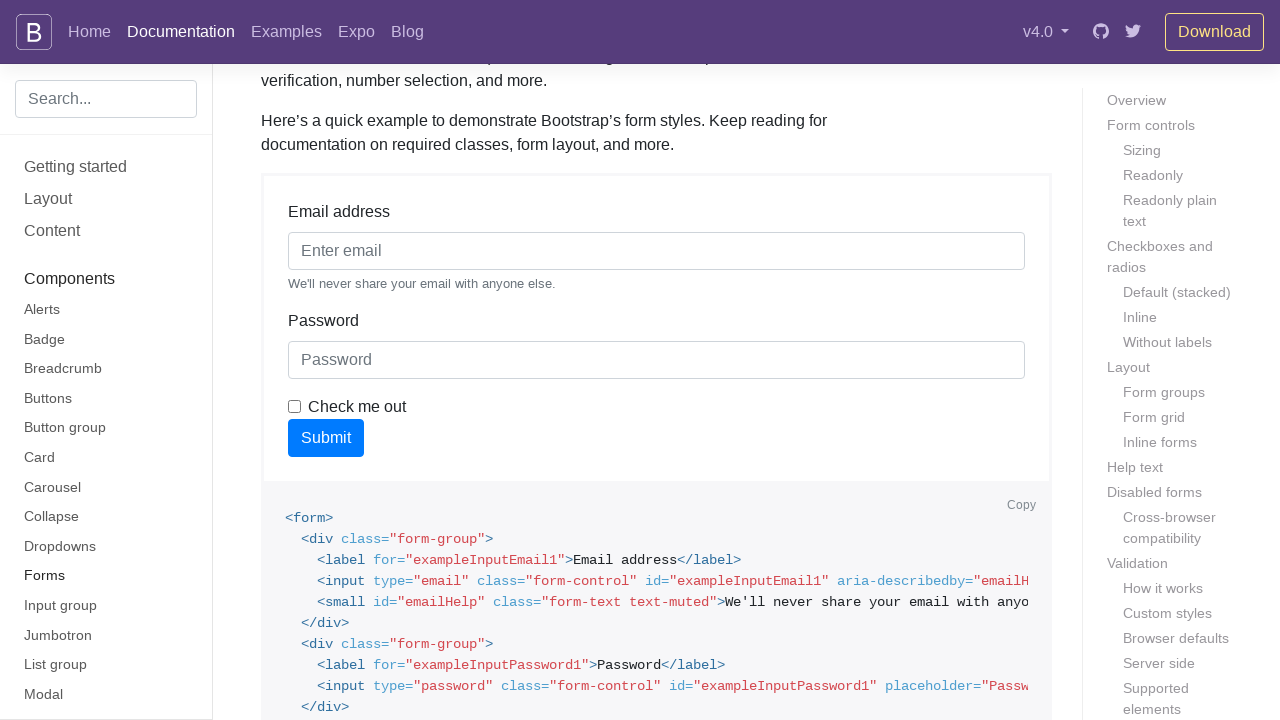

Scrolled to and highlighted input element with ID 'exampleFormControlInput1'
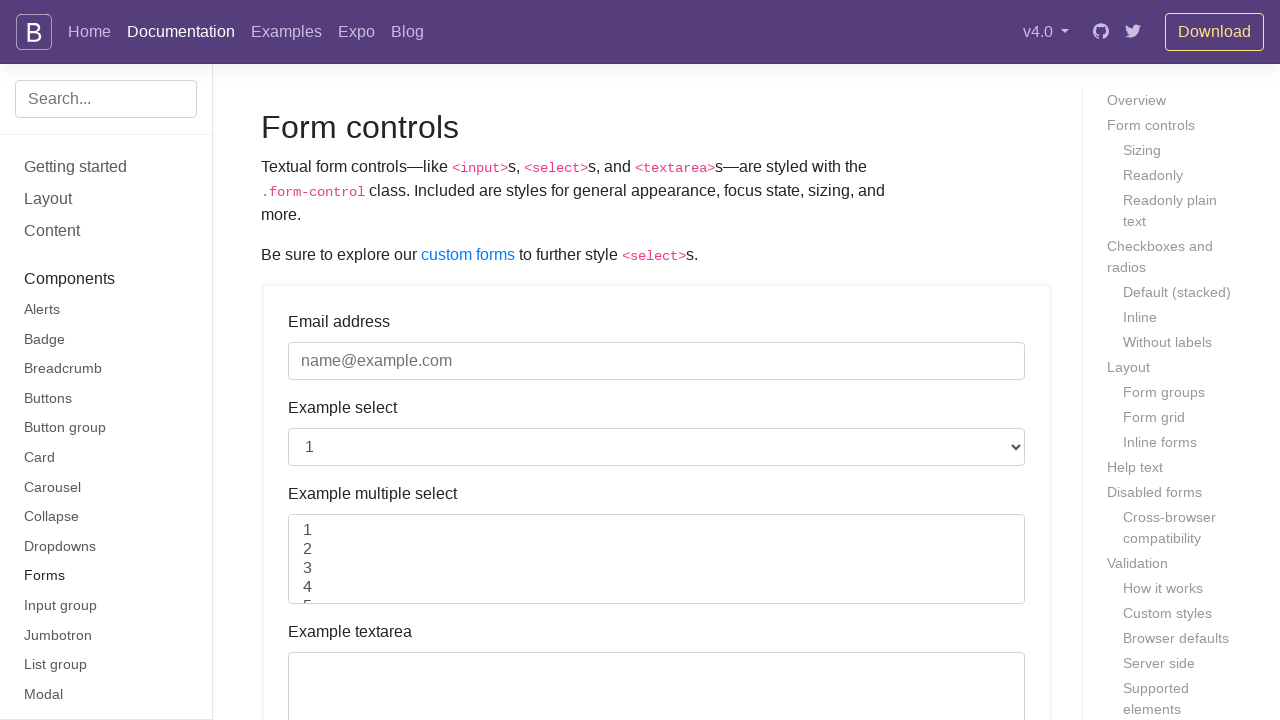

Scrolled to and highlighted input element with ID 'exampleFormControlSelect1'
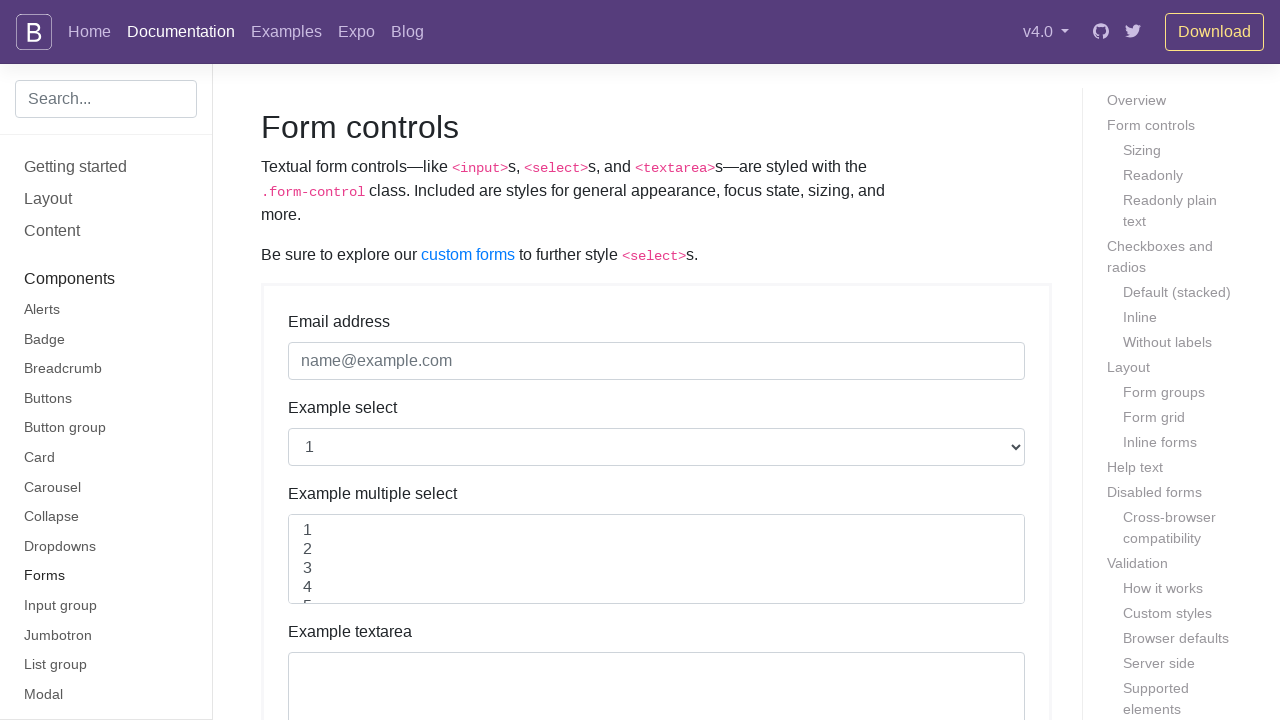

Scrolled to and highlighted input element with ID 'exampleFormControlSelect2'
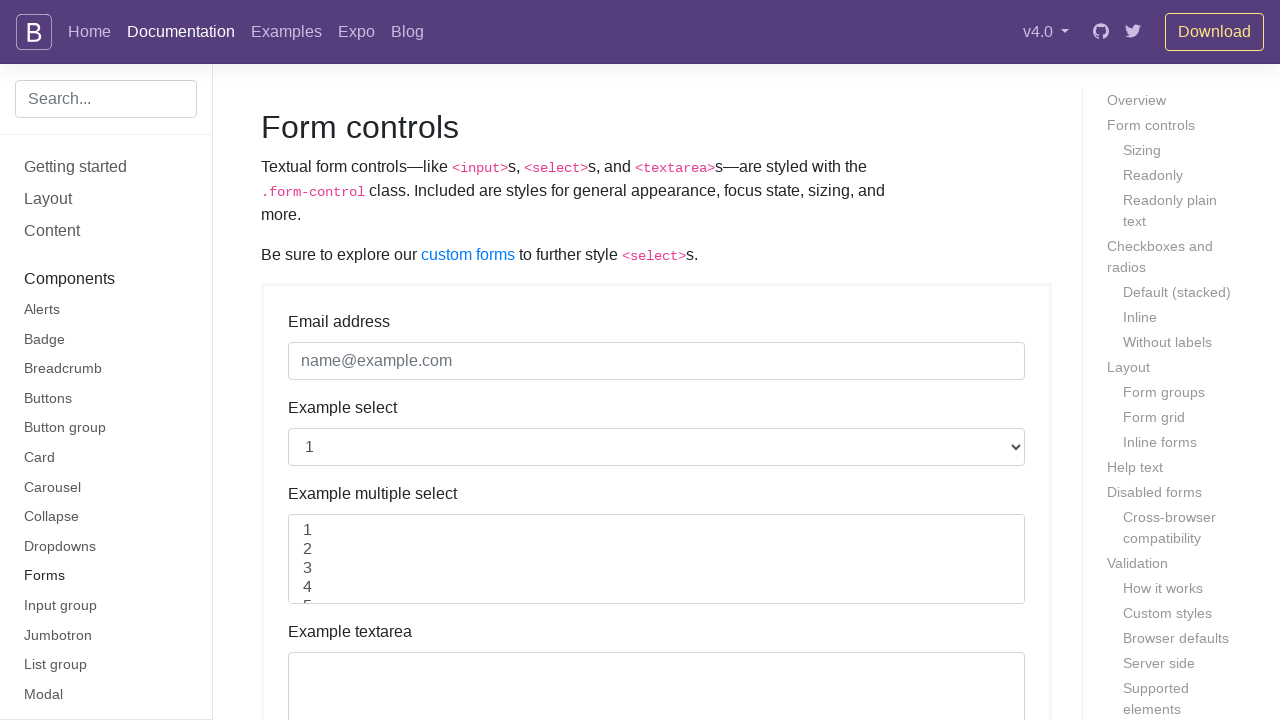

Scrolled to and highlighted input element with ID 'exampleFormControlTextarea1'
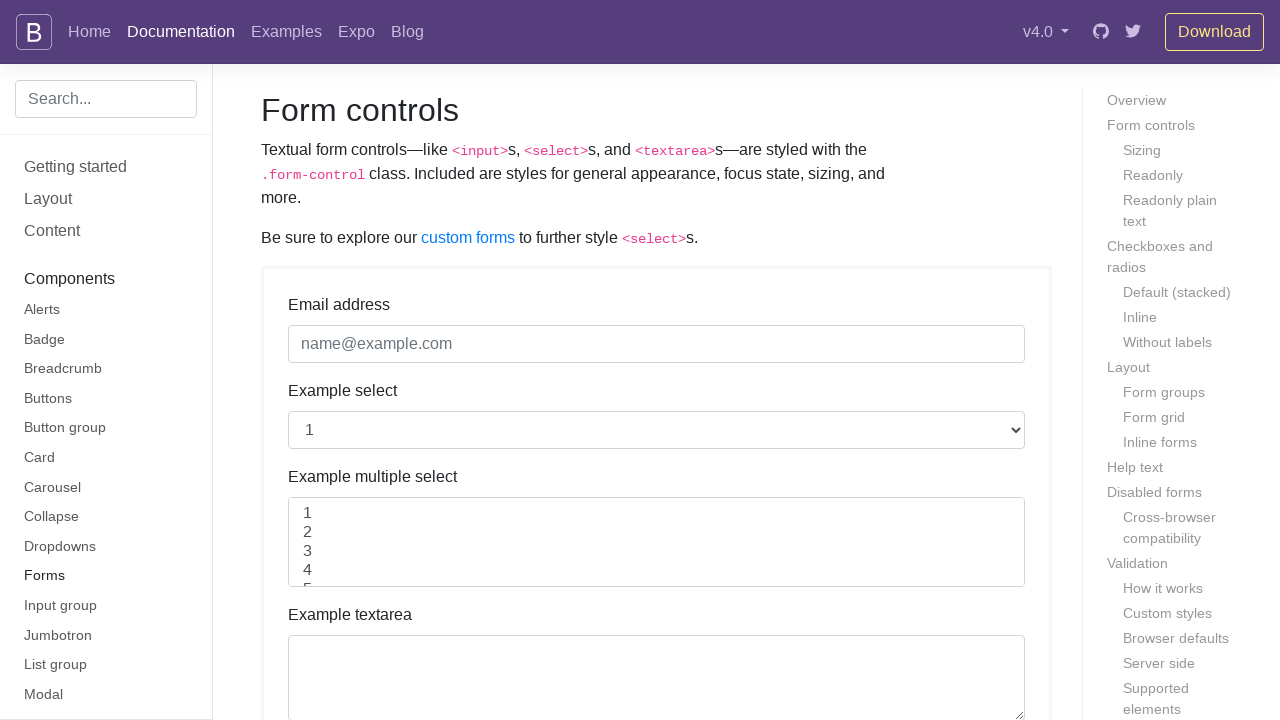

Scrolled to and highlighted input element with ID 'exampleFormControlFile1'
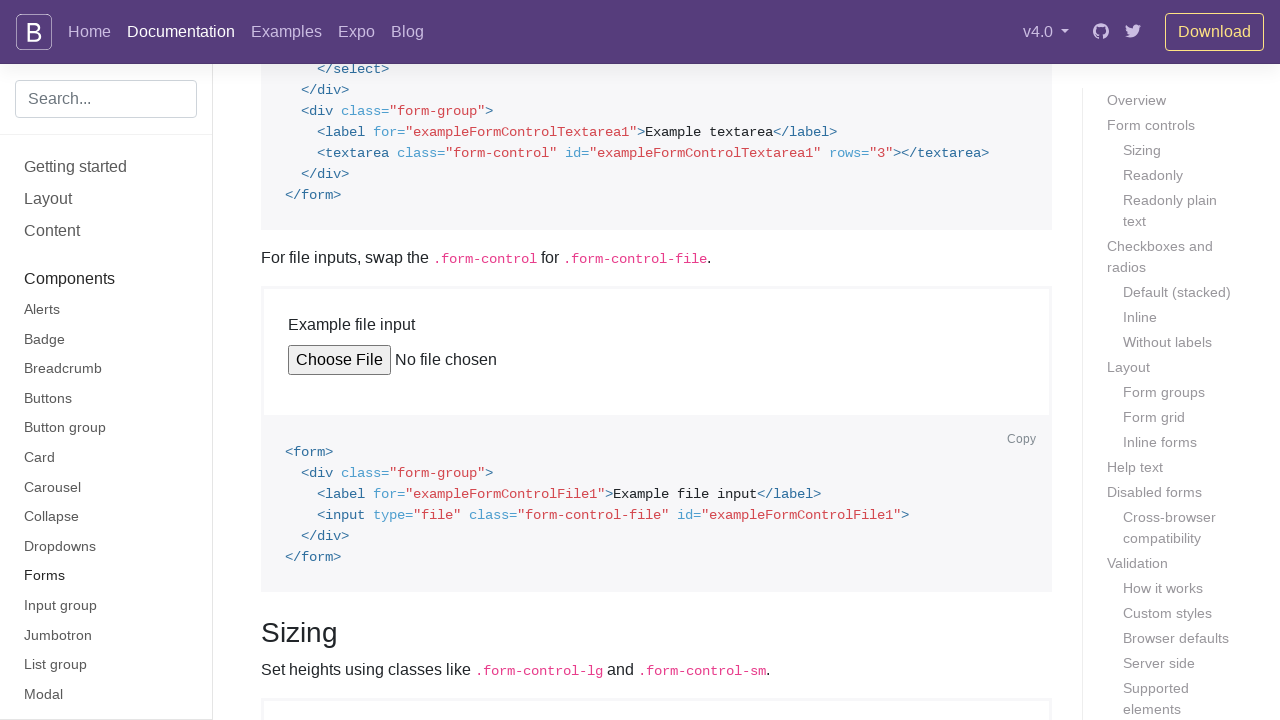

Scrolled to and highlighted input element with ID 'staticEmail'
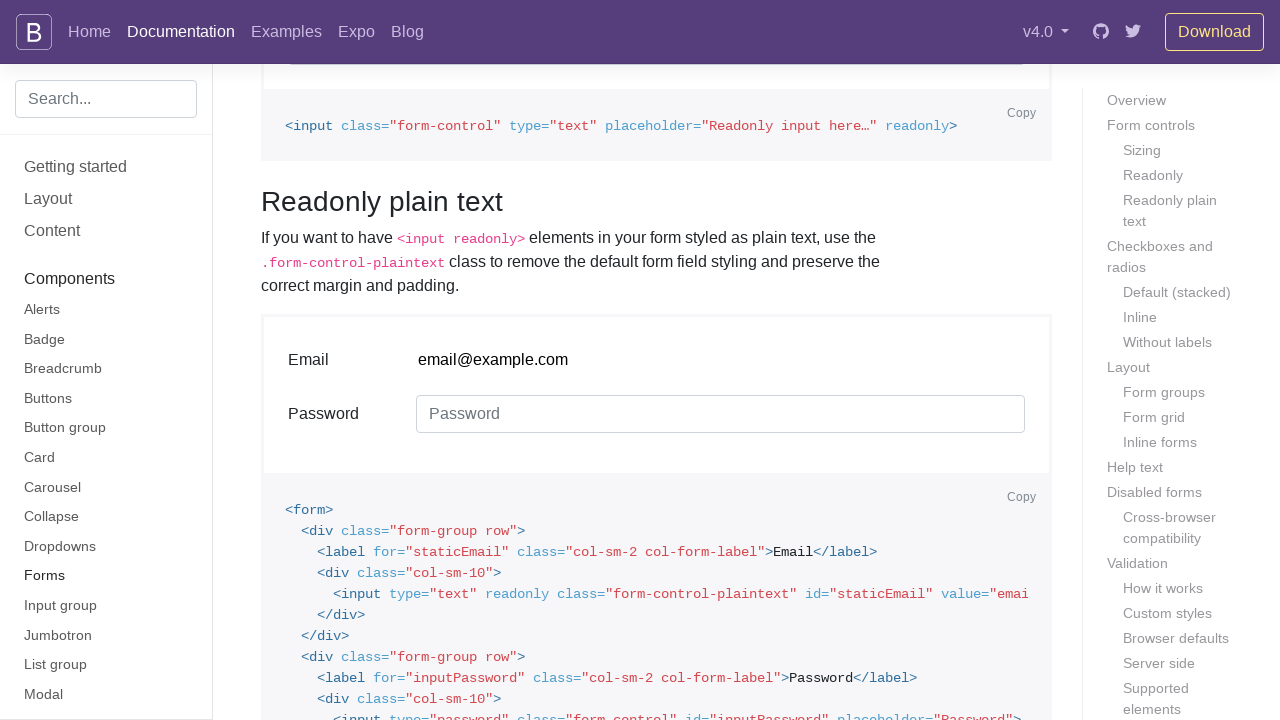

Scrolled to and highlighted input element with ID 'inputPassword'
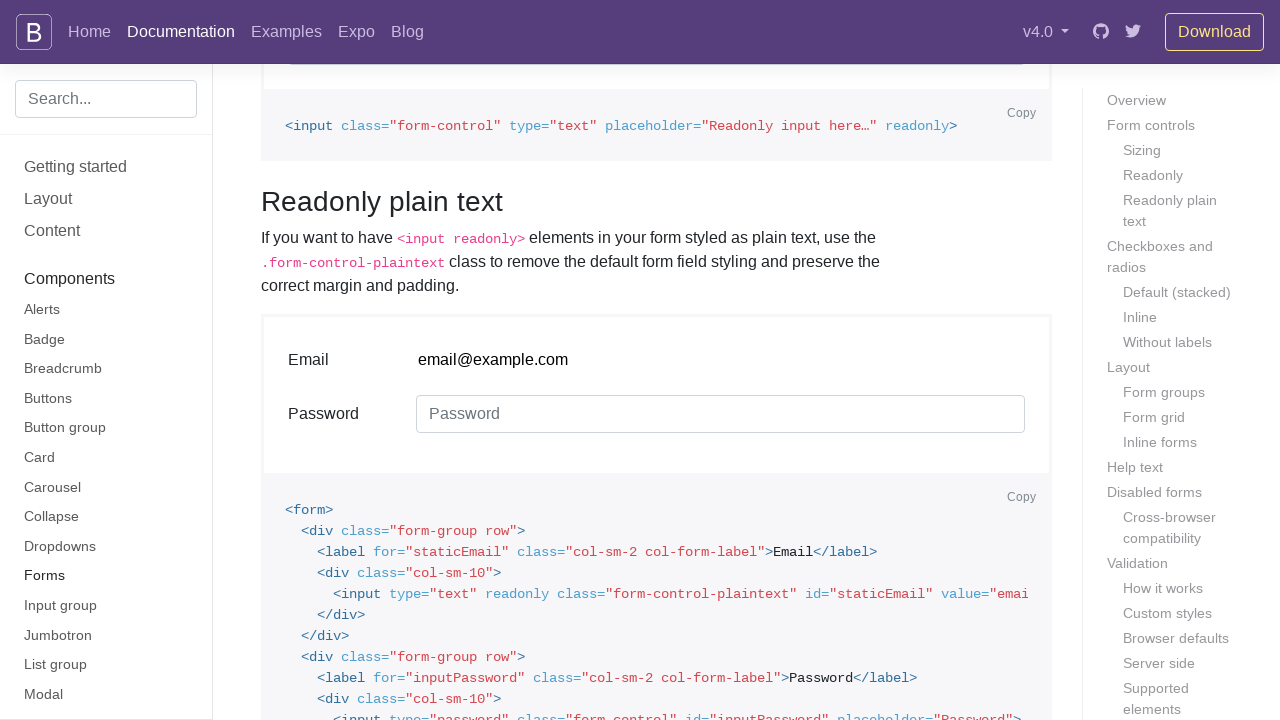

Scrolled to and highlighted input element with ID 'staticEmail2'
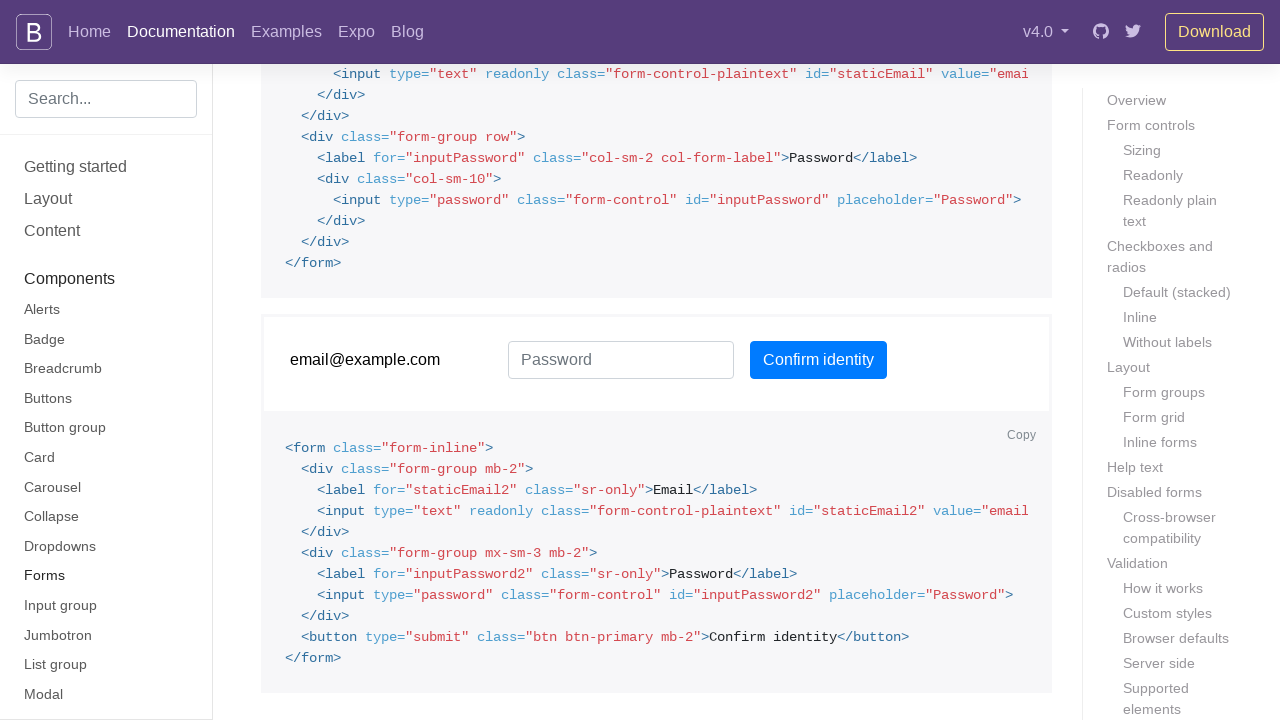

Scrolled to and highlighted input element with ID 'inputPassword2'
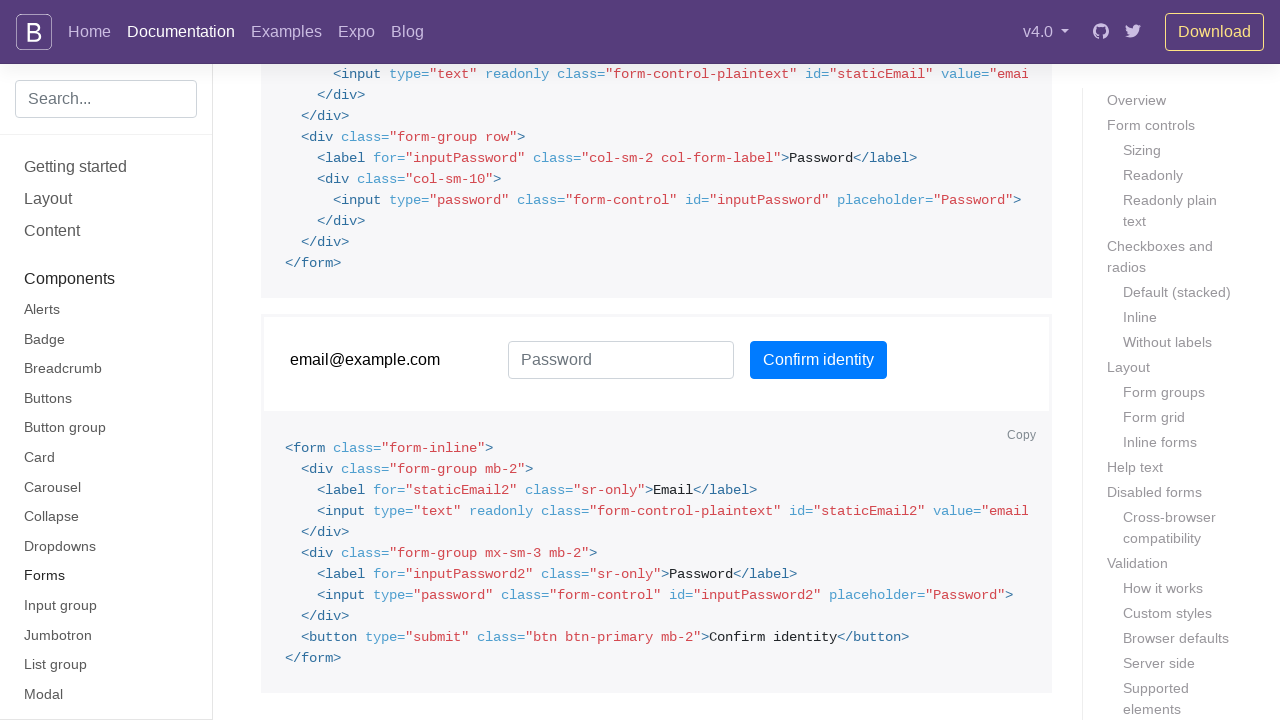

Scrolled to and highlighted input element with ID 'defaultCheck1'
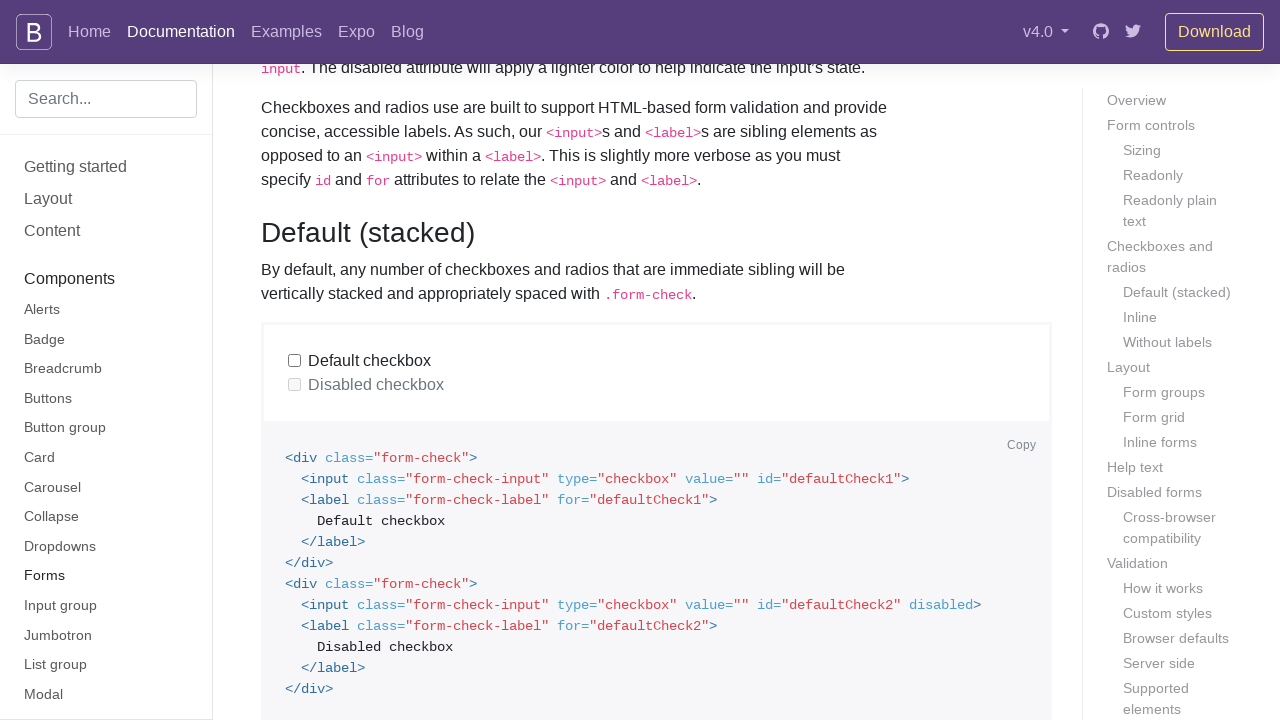

Scrolled to and highlighted input element with ID 'defaultCheck2'
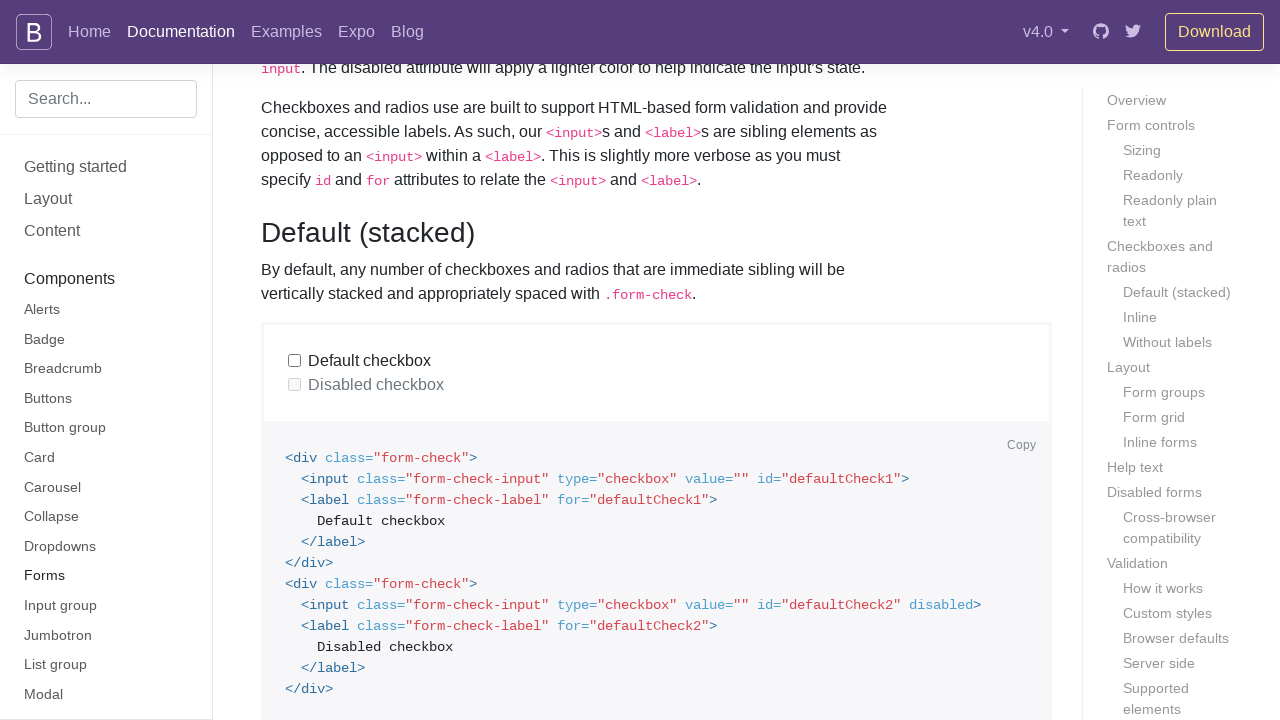

Scrolled to and highlighted input element with ID 'exampleRadios1'
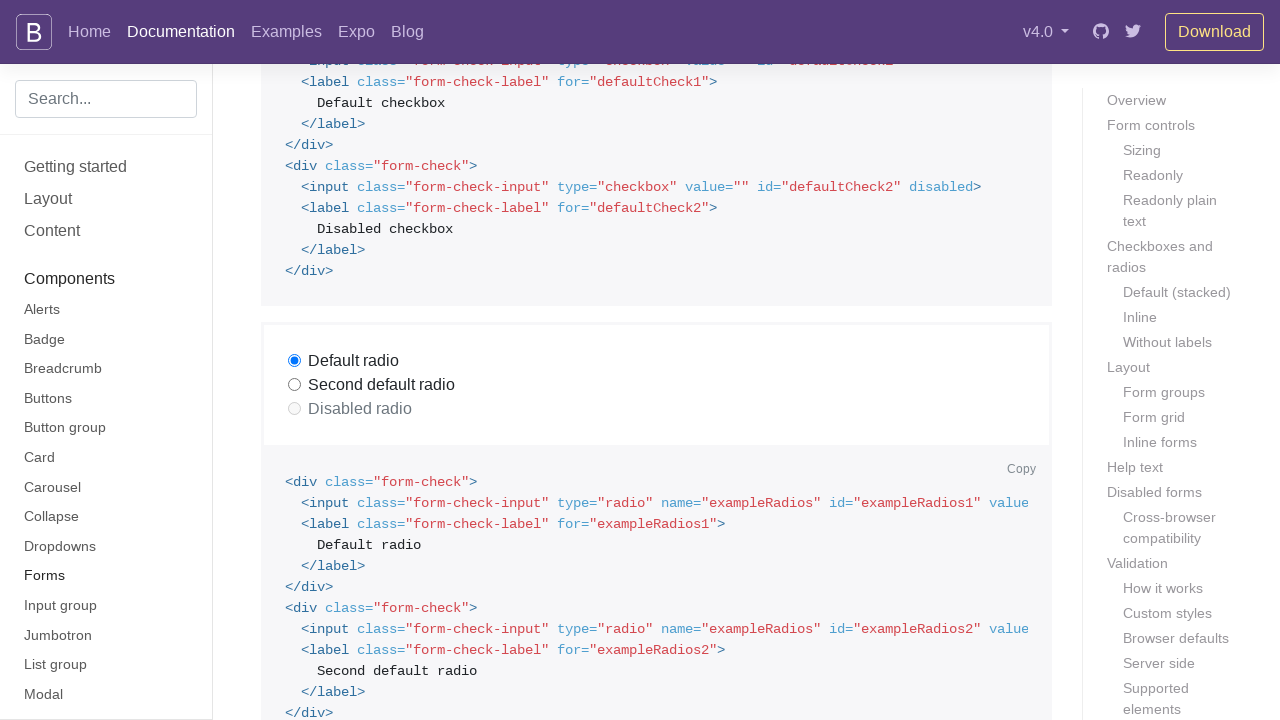

Scrolled to and highlighted input element with ID 'exampleRadios2'
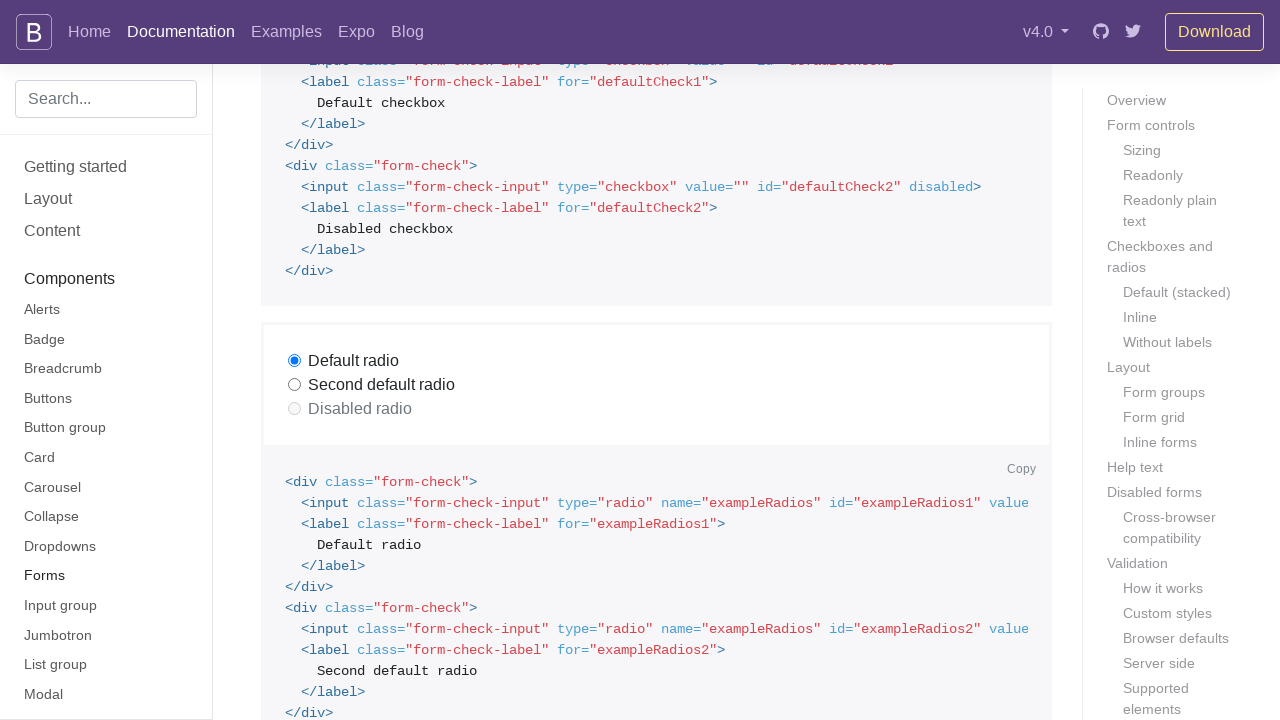

Scrolled to and highlighted input element with ID 'exampleRadios3'
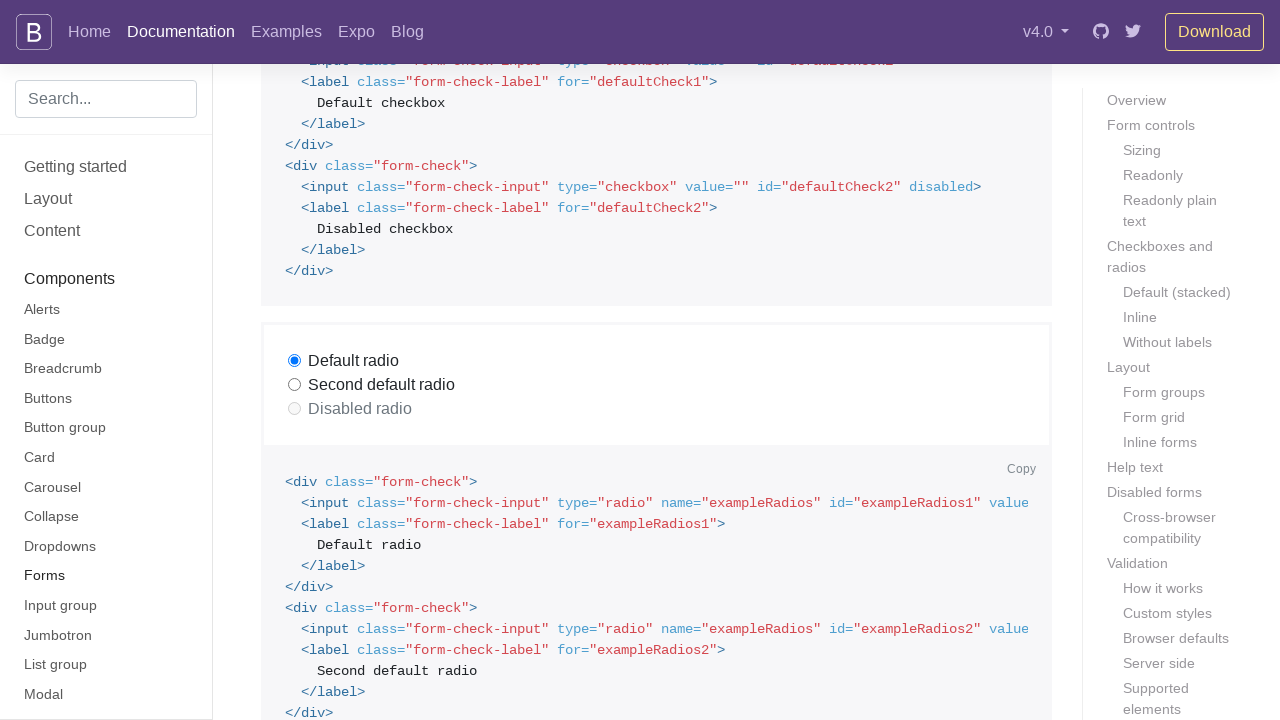

Scrolled to and highlighted input element with ID 'inlineCheckbox1'
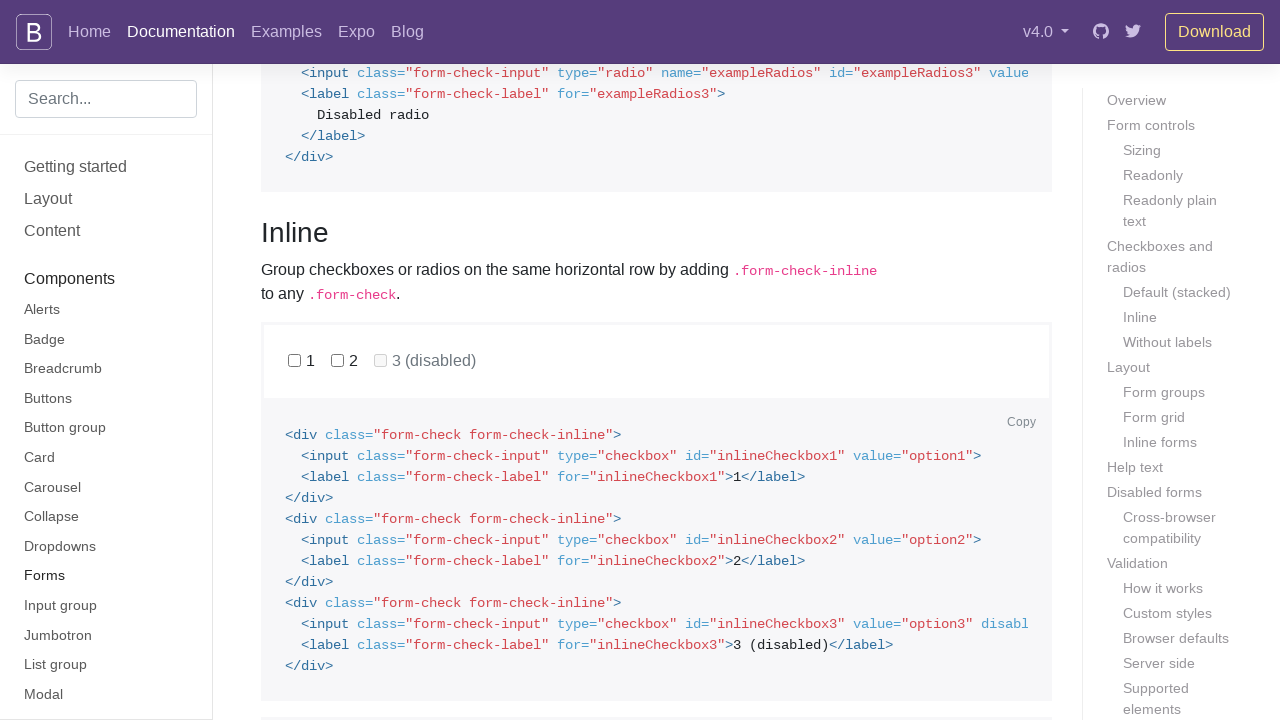

Scrolled to and highlighted input element with ID 'inlineCheckbox2'
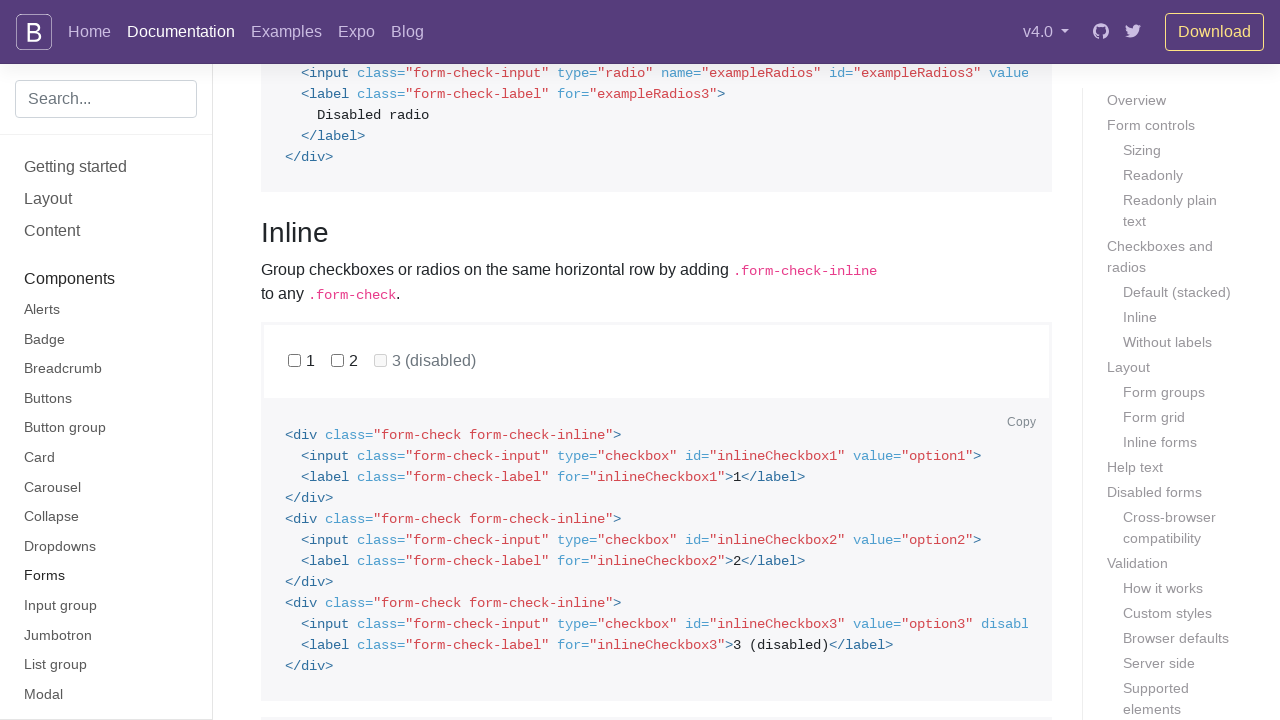

Scrolled to and highlighted input element with ID 'inlineCheckbox3'
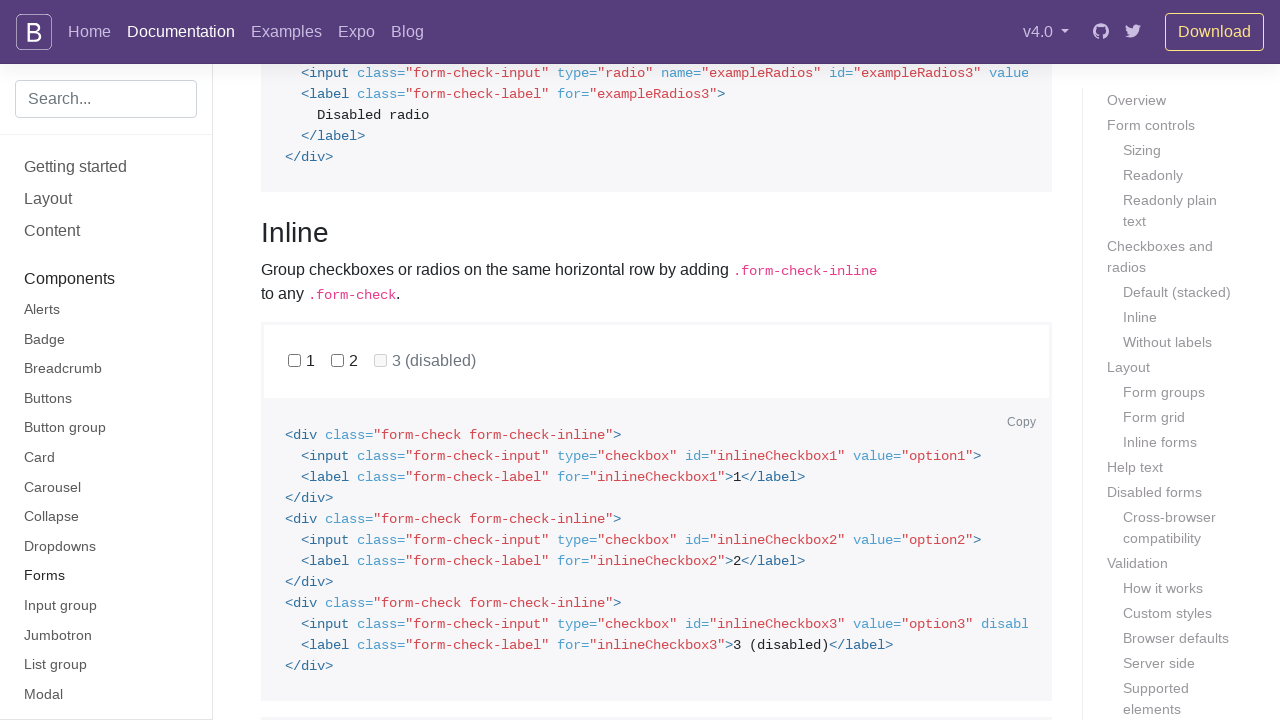

Scrolled to and highlighted input element with ID 'inlineRadio1'
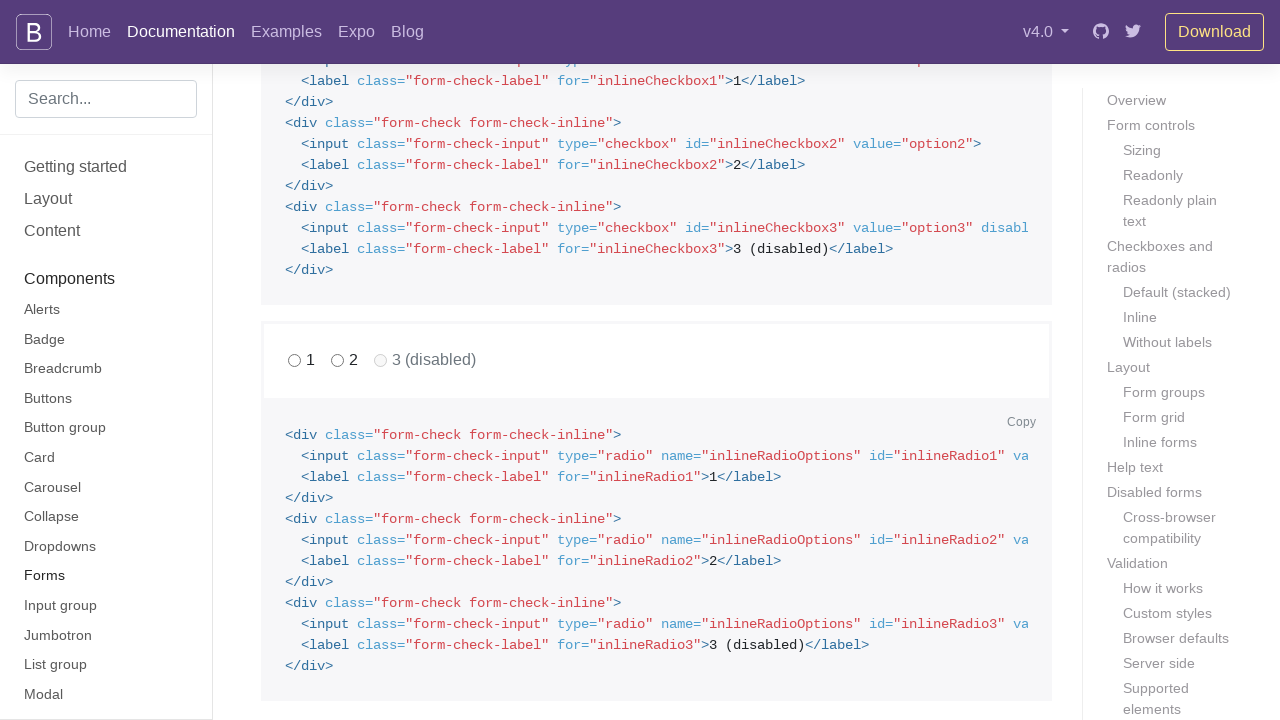

Scrolled to and highlighted input element with ID 'inlineRadio2'
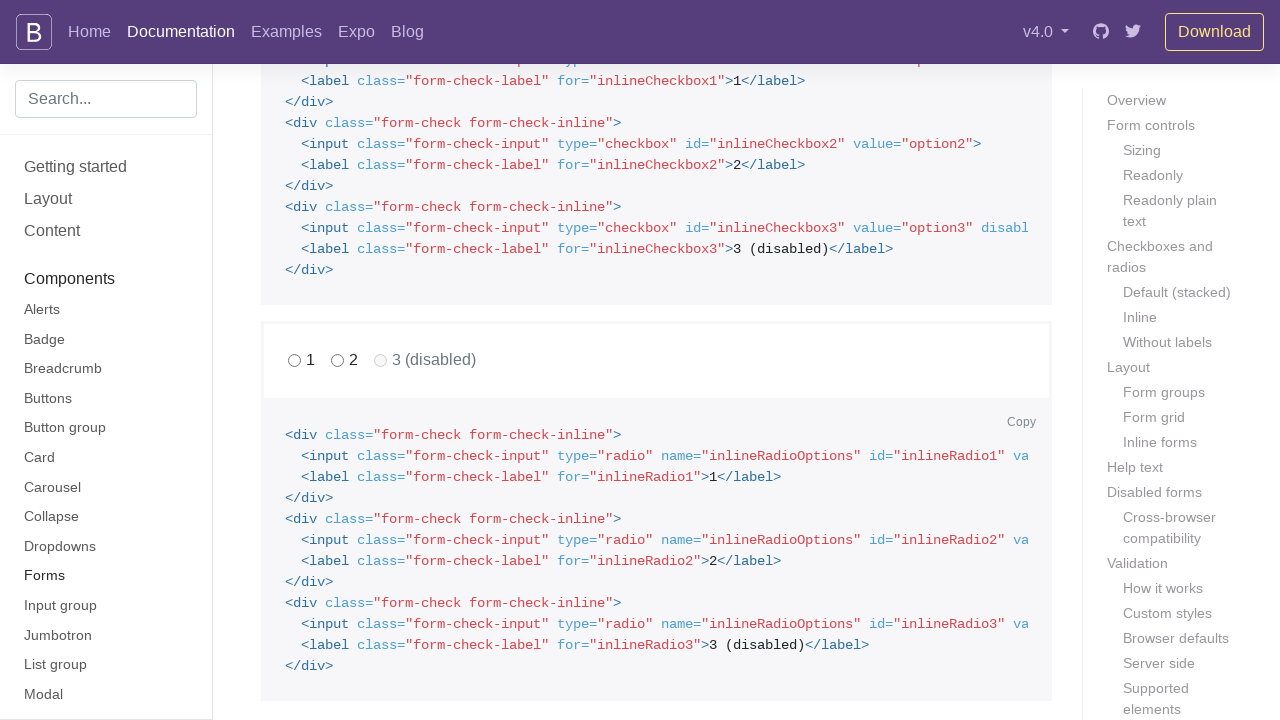

Scrolled to and highlighted input element with ID 'inlineRadio3'
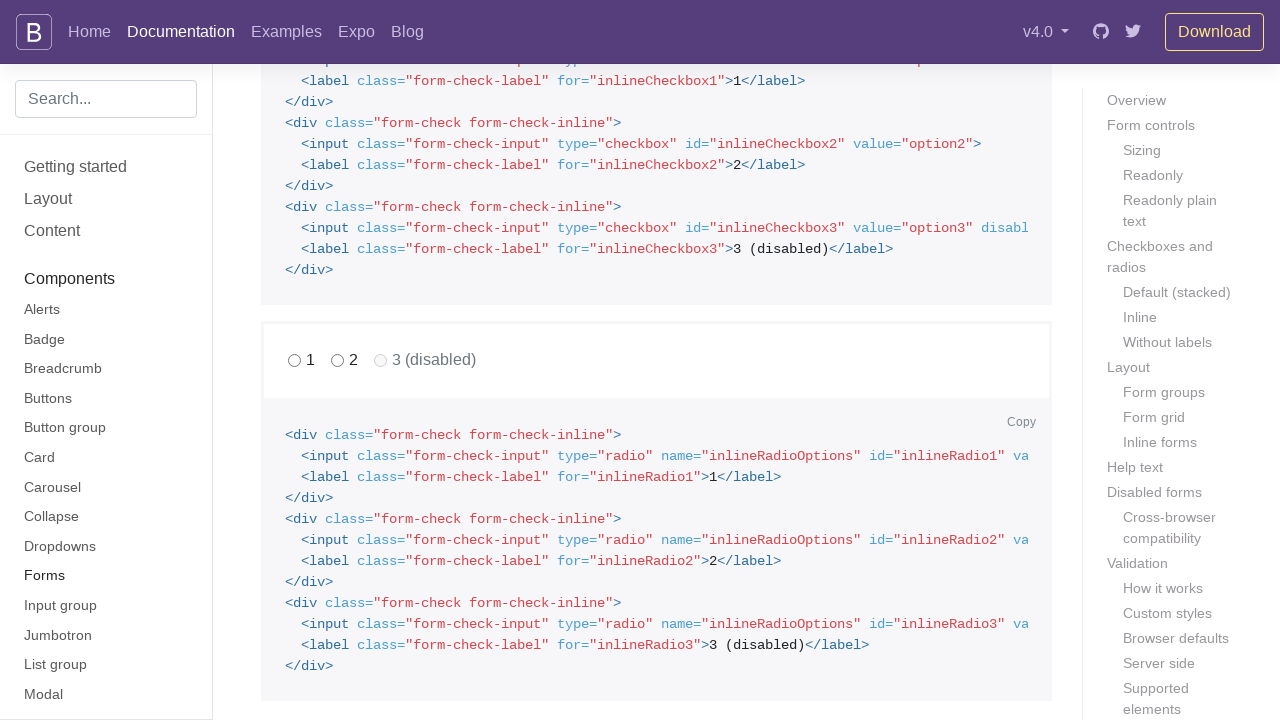

Scrolled to and highlighted input element with ID 'formGroupExampleInput'
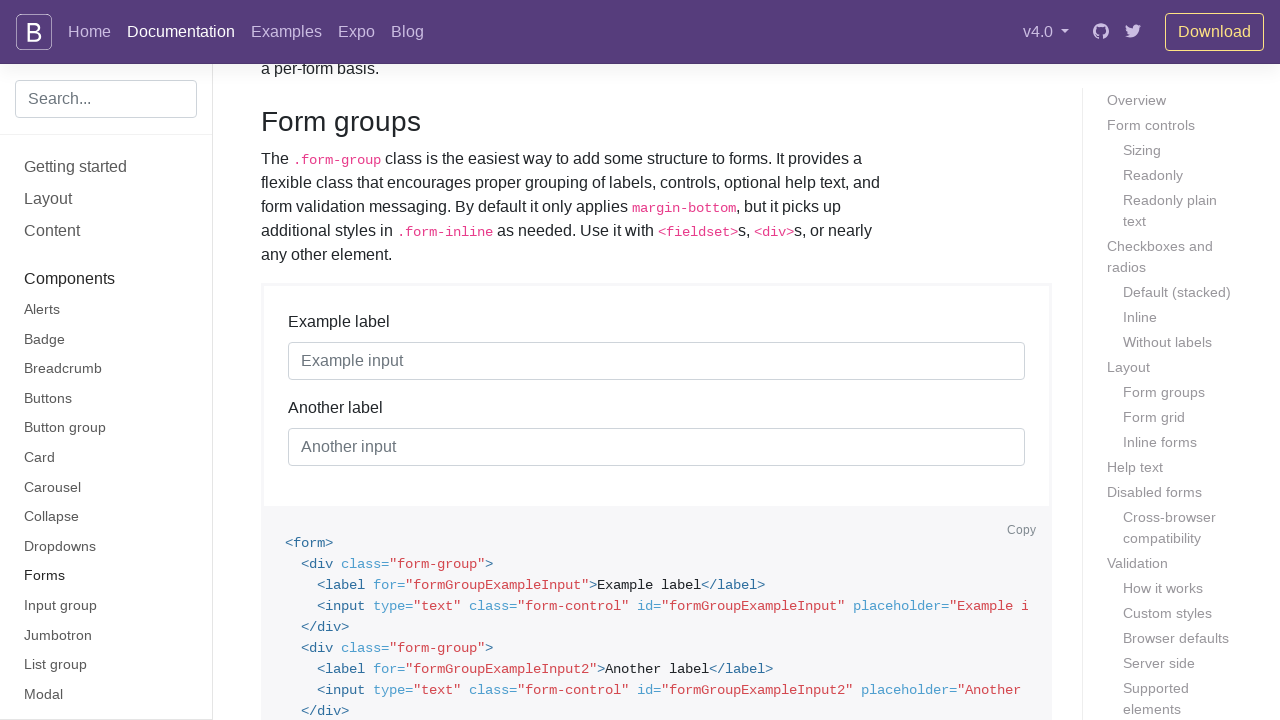

Scrolled to and highlighted input element with ID 'formGroupExampleInput2'
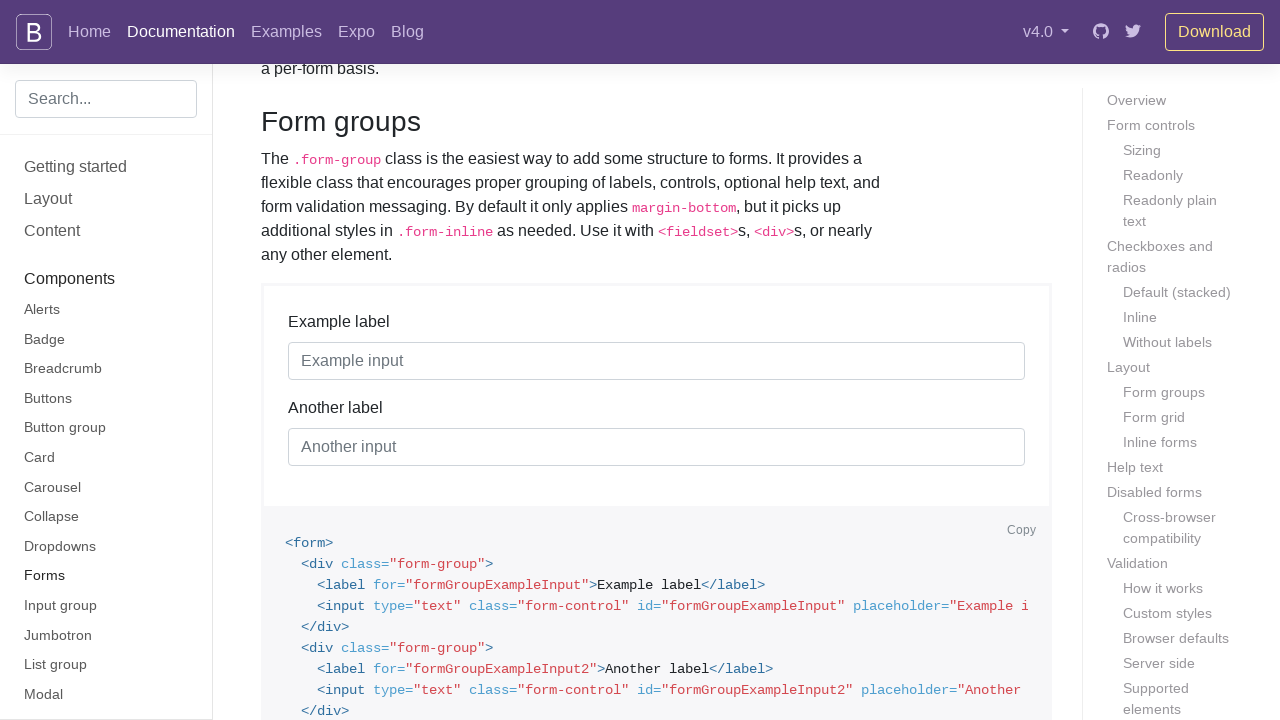

Scrolled to and highlighted input element with ID 'inputEmail4'
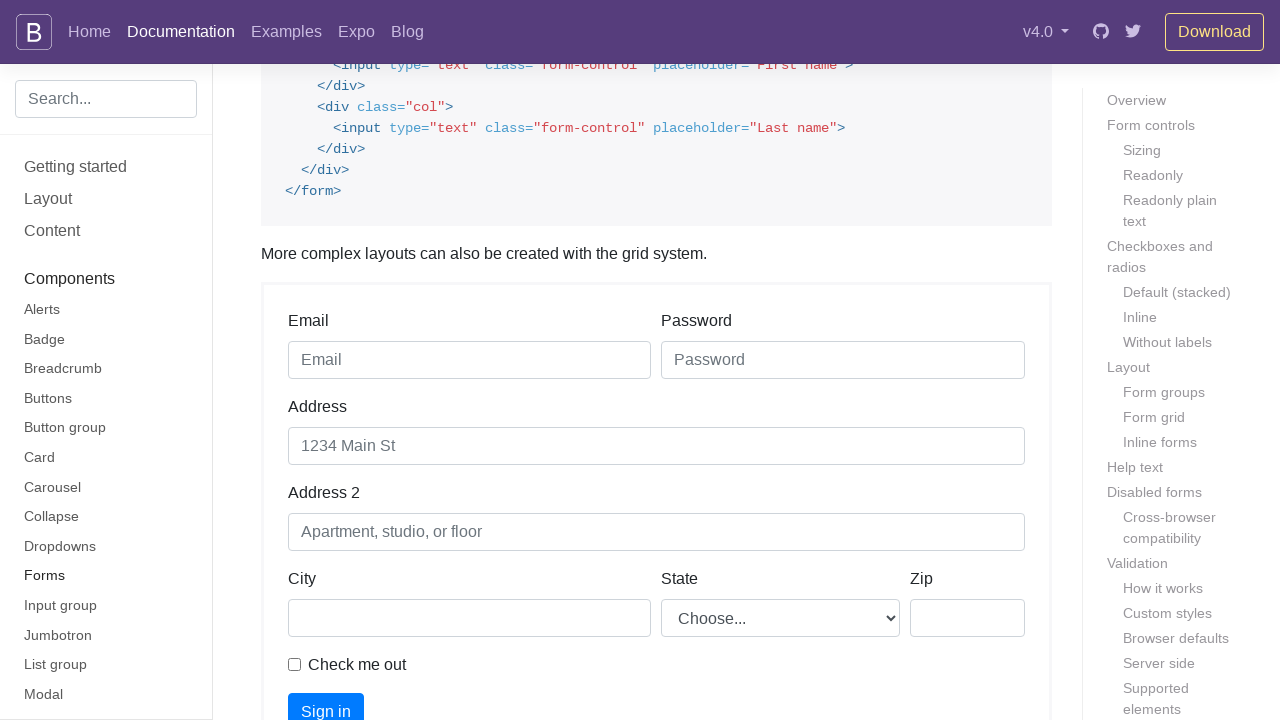

Scrolled to and highlighted input element with ID 'inputPassword4'
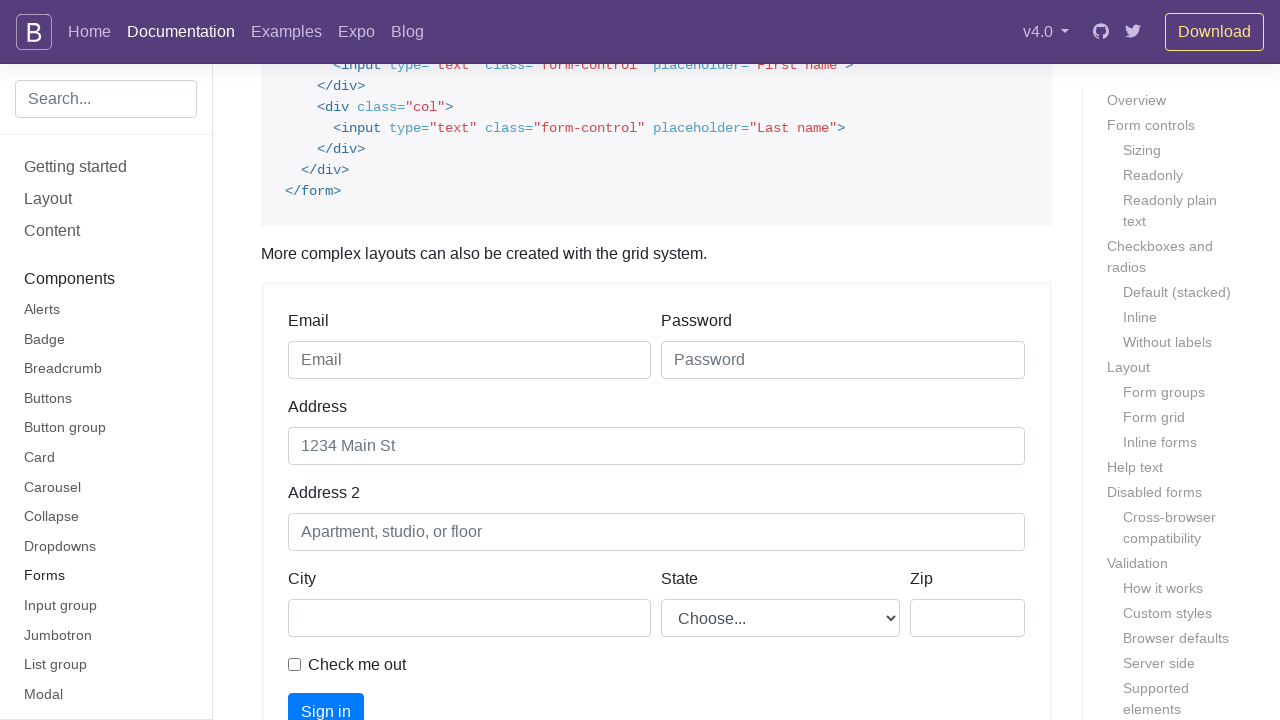

Scrolled to and highlighted input element with ID 'inputAddress'
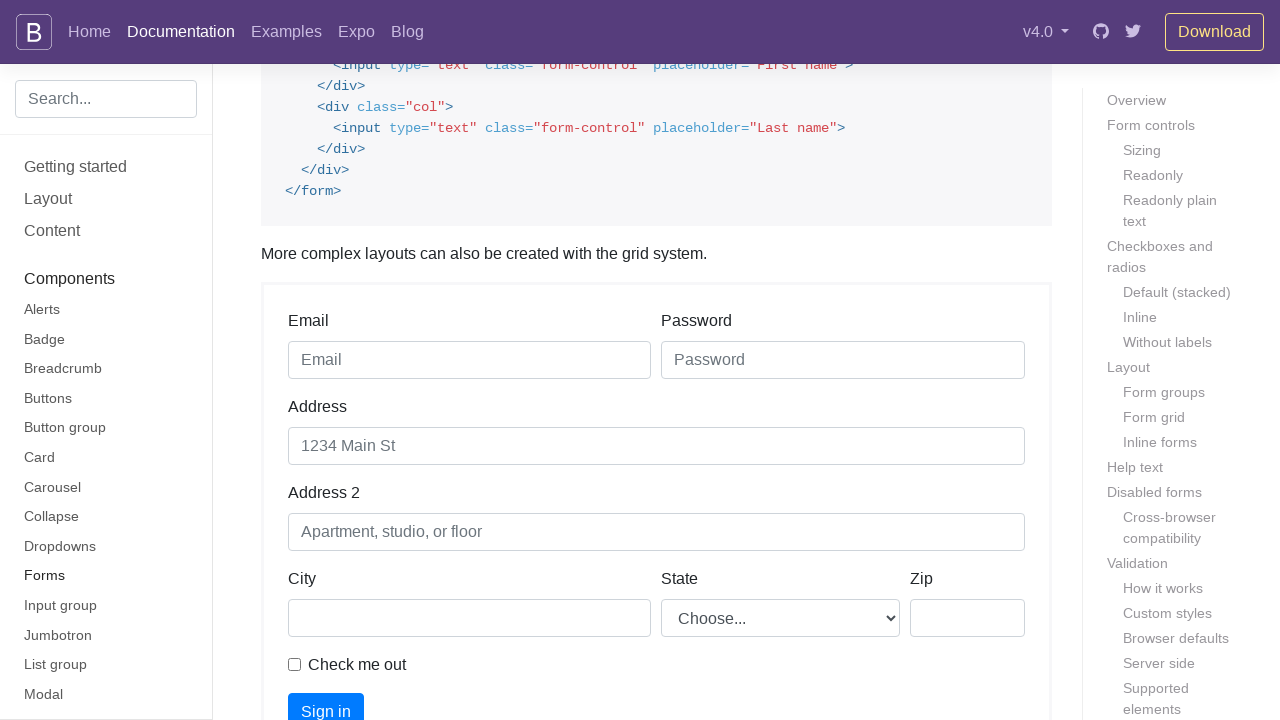

Scrolled to and highlighted input element with ID 'inputAddress2'
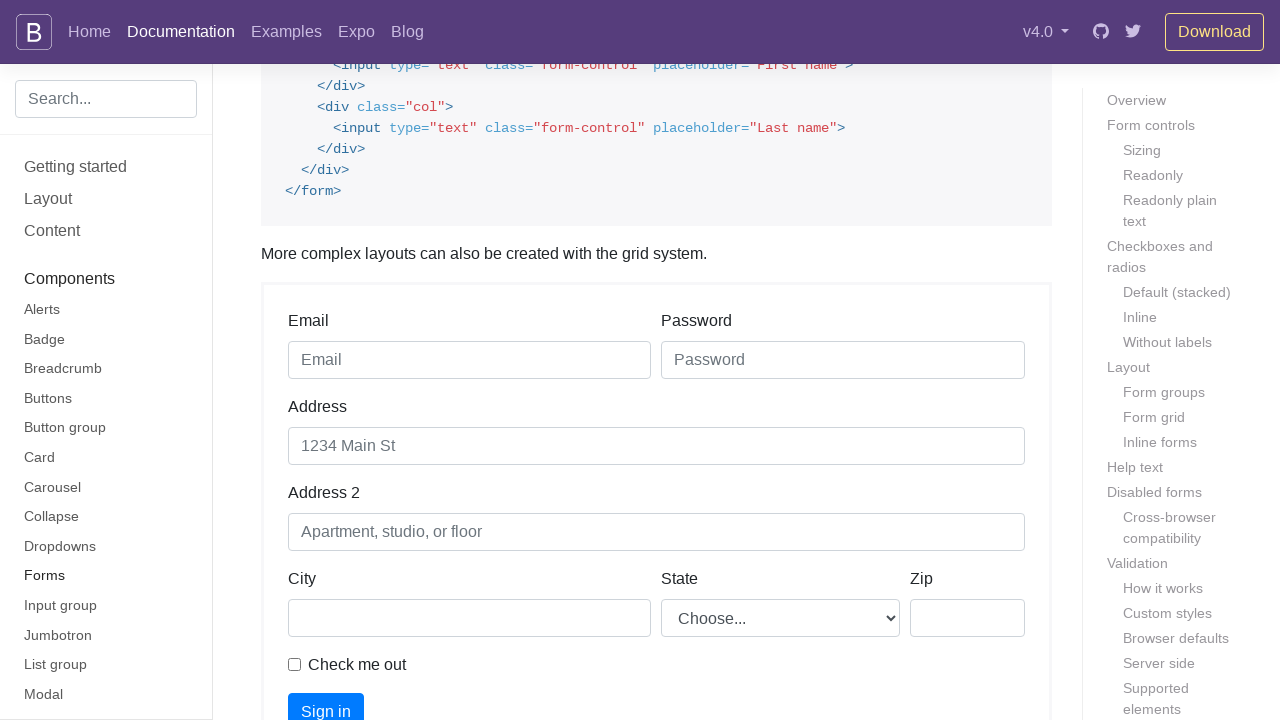

Scrolled to and highlighted input element with ID 'inputCity'
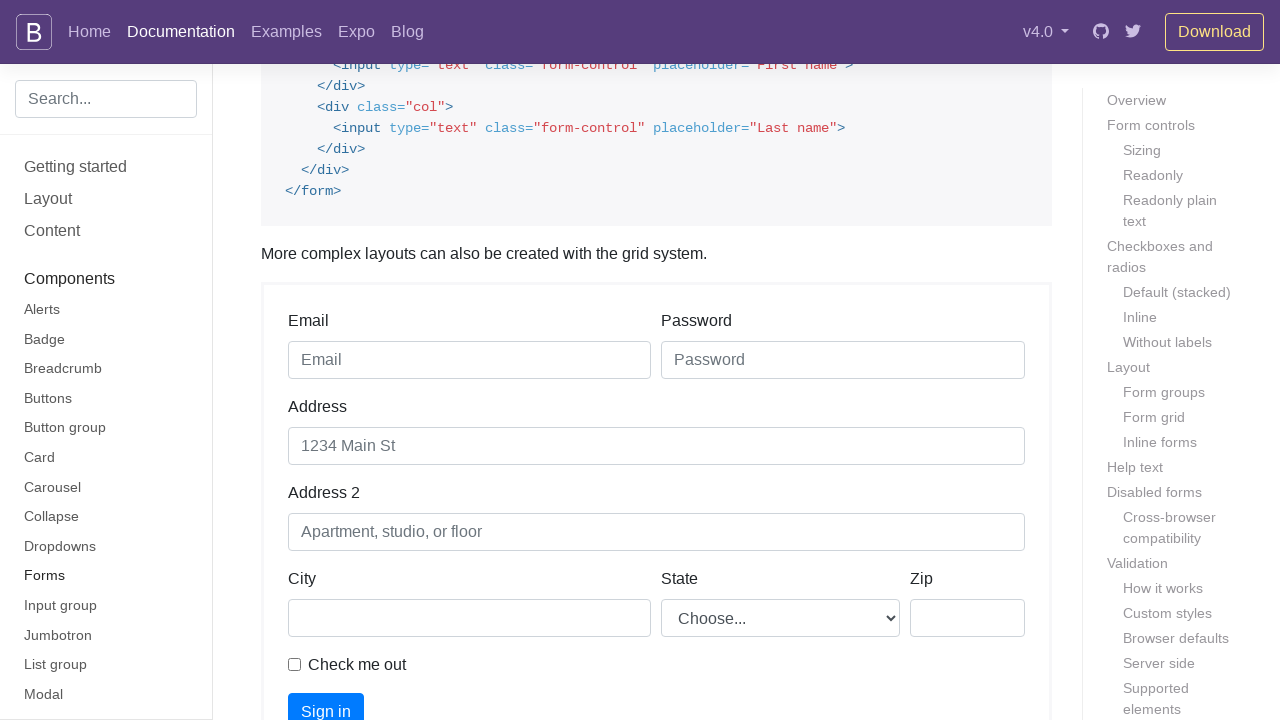

Scrolled to and highlighted input element with ID 'inputState'
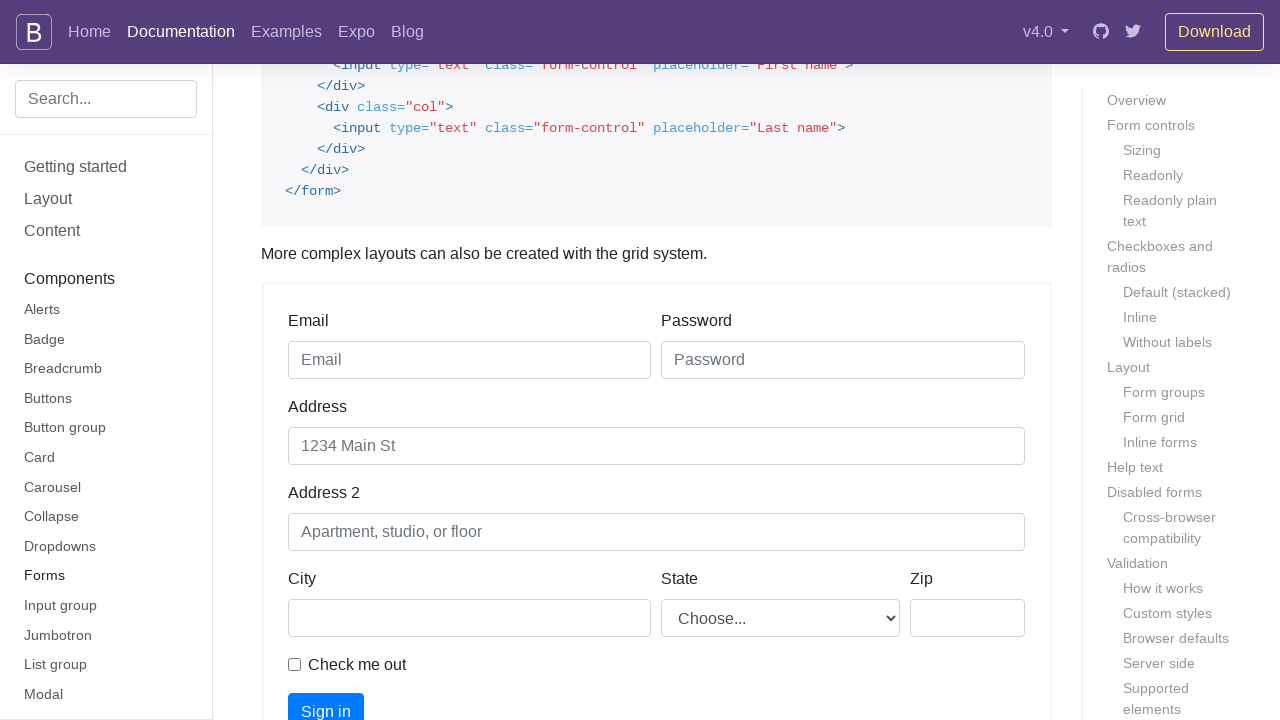

Scrolled to and highlighted input element with ID 'inputZip'
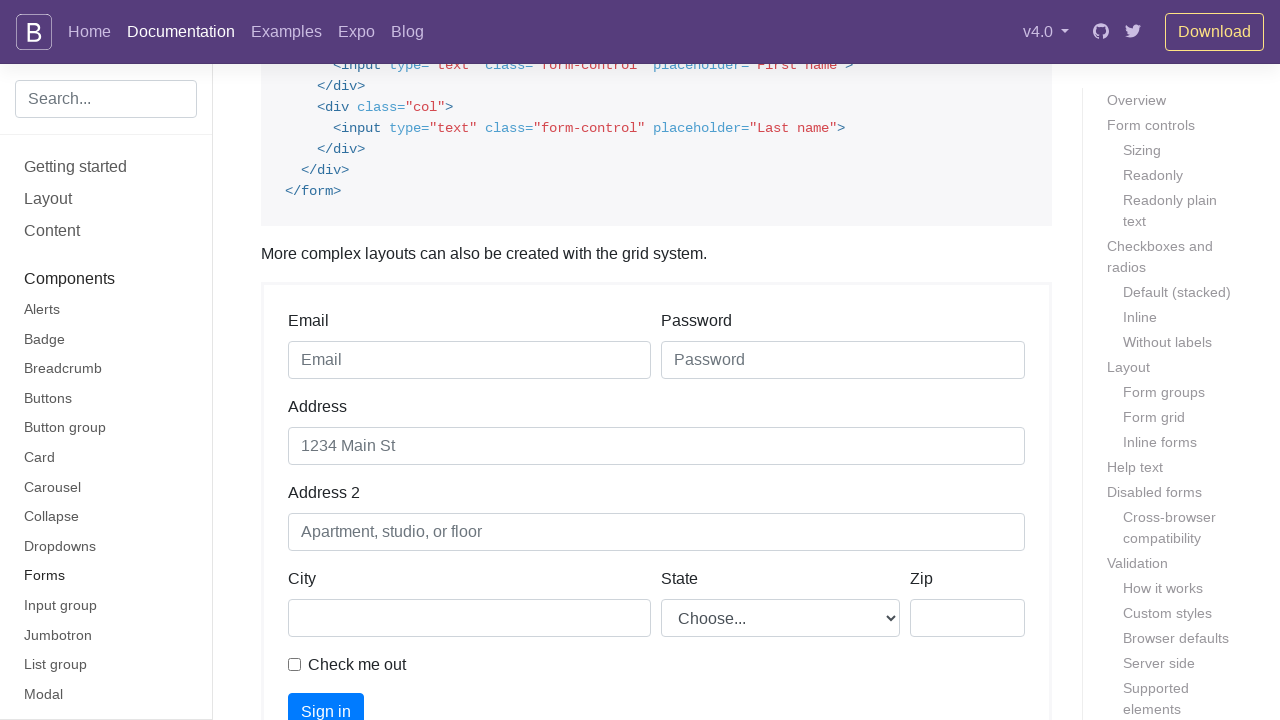

Scrolled to and highlighted input element with ID 'gridCheck'
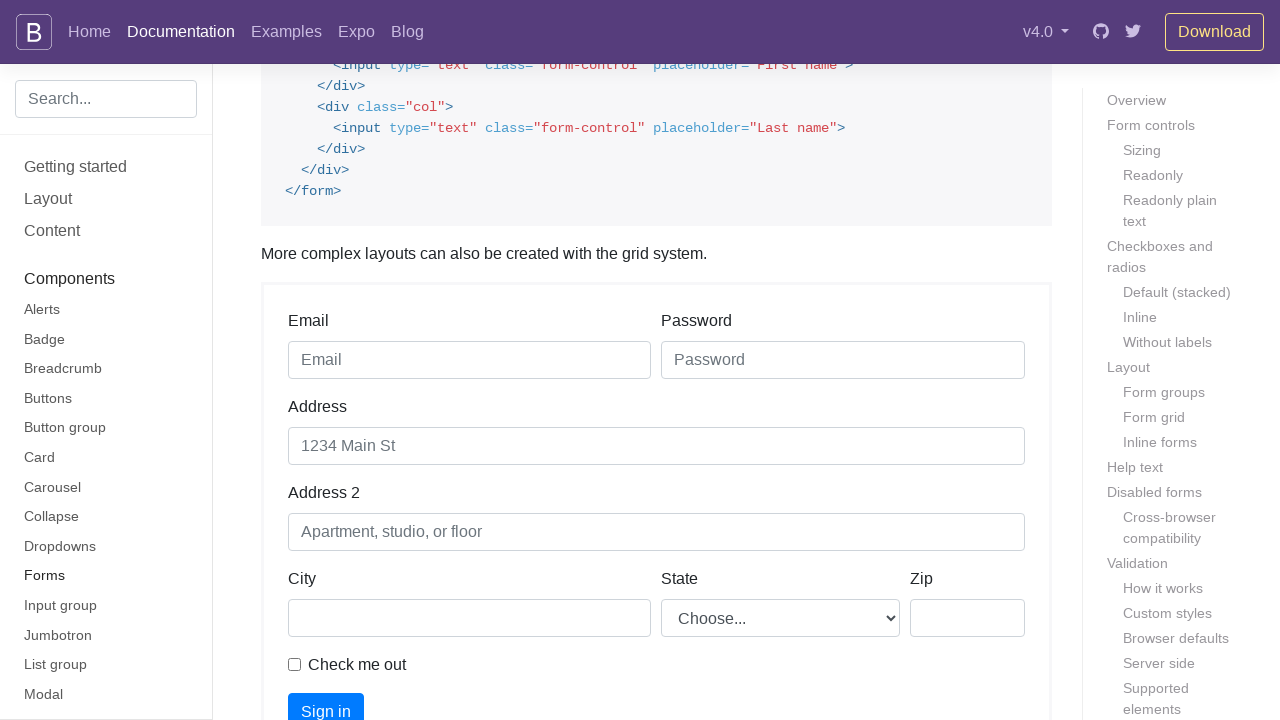

Scrolled to and highlighted input element with ID 'inputEmail3'
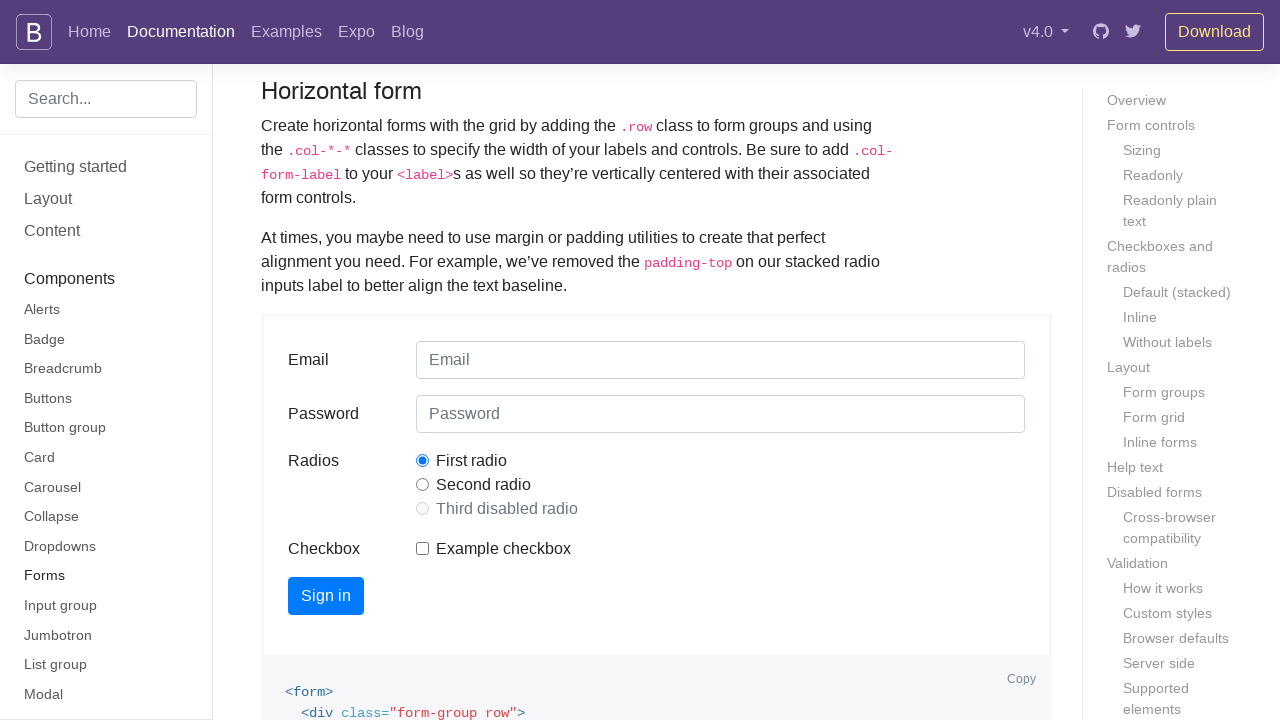

Scrolled to and highlighted input element with ID 'inputPassword3'
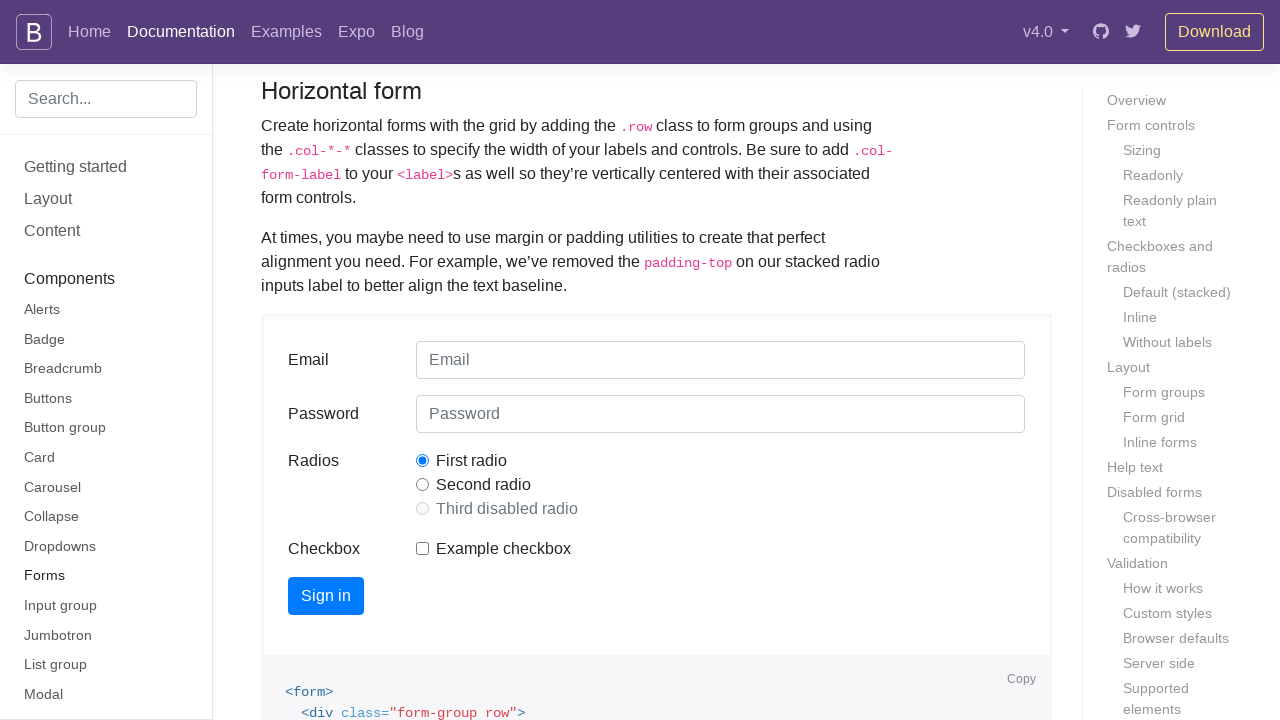

Scrolled to and highlighted input element with ID 'gridRadios1'
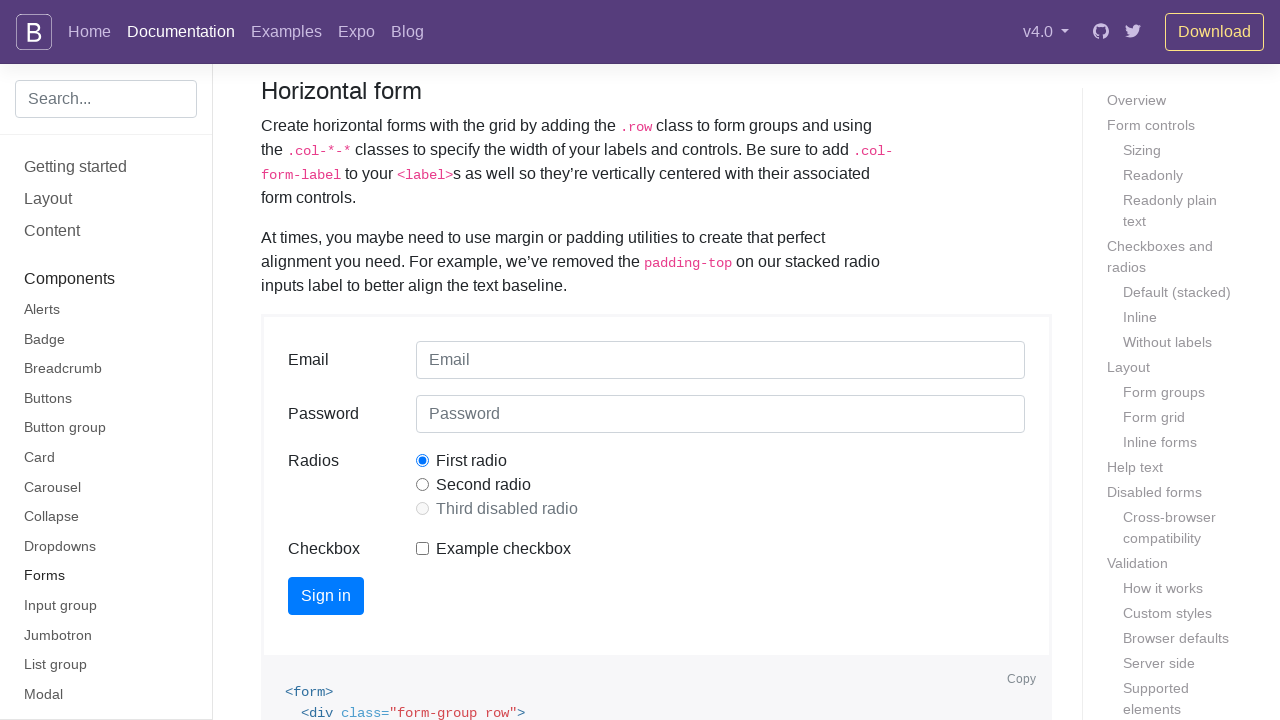

Scrolled to and highlighted input element with ID 'gridRadios2'
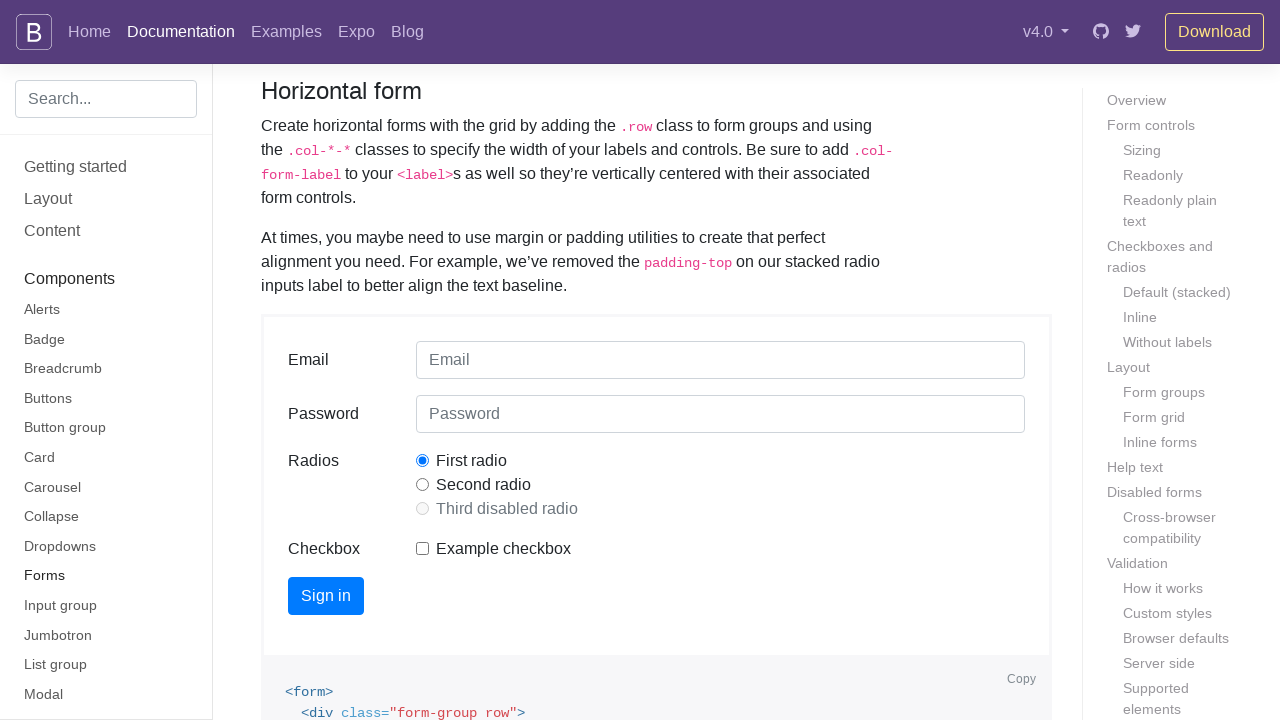

Scrolled to and highlighted input element with ID 'gridRadios3'
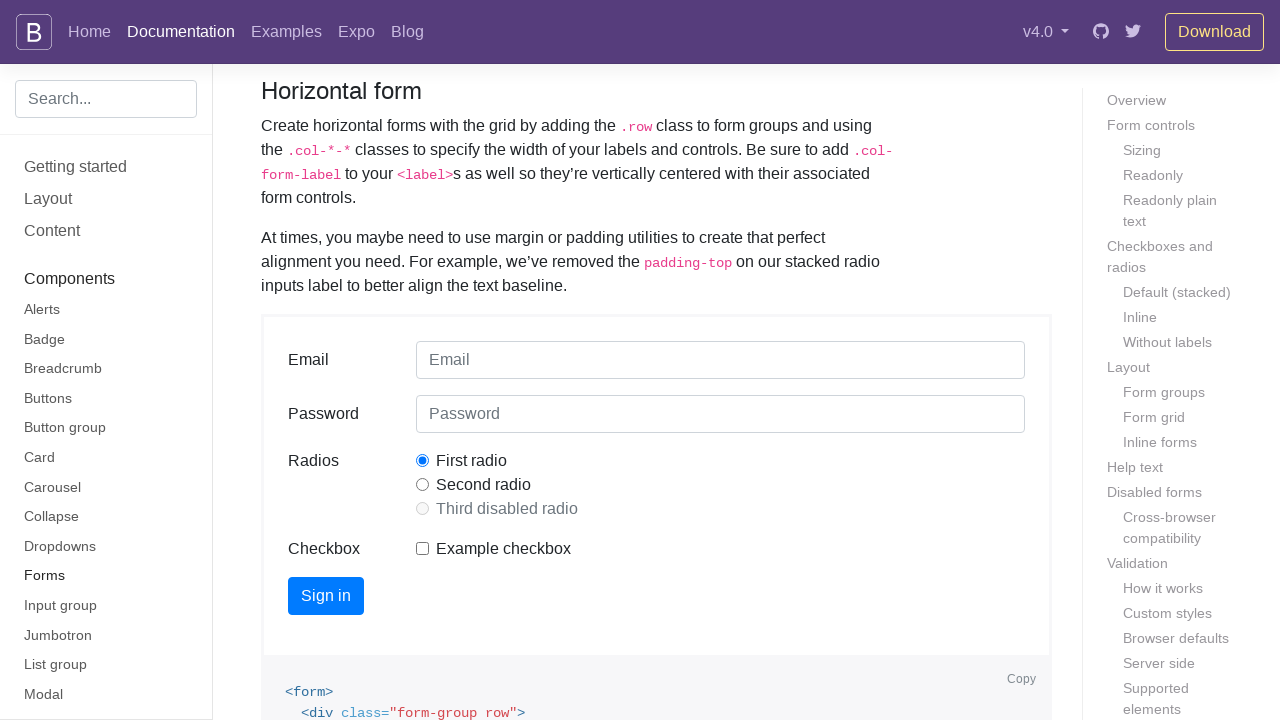

Scrolled to and highlighted input element with ID 'gridCheck1'
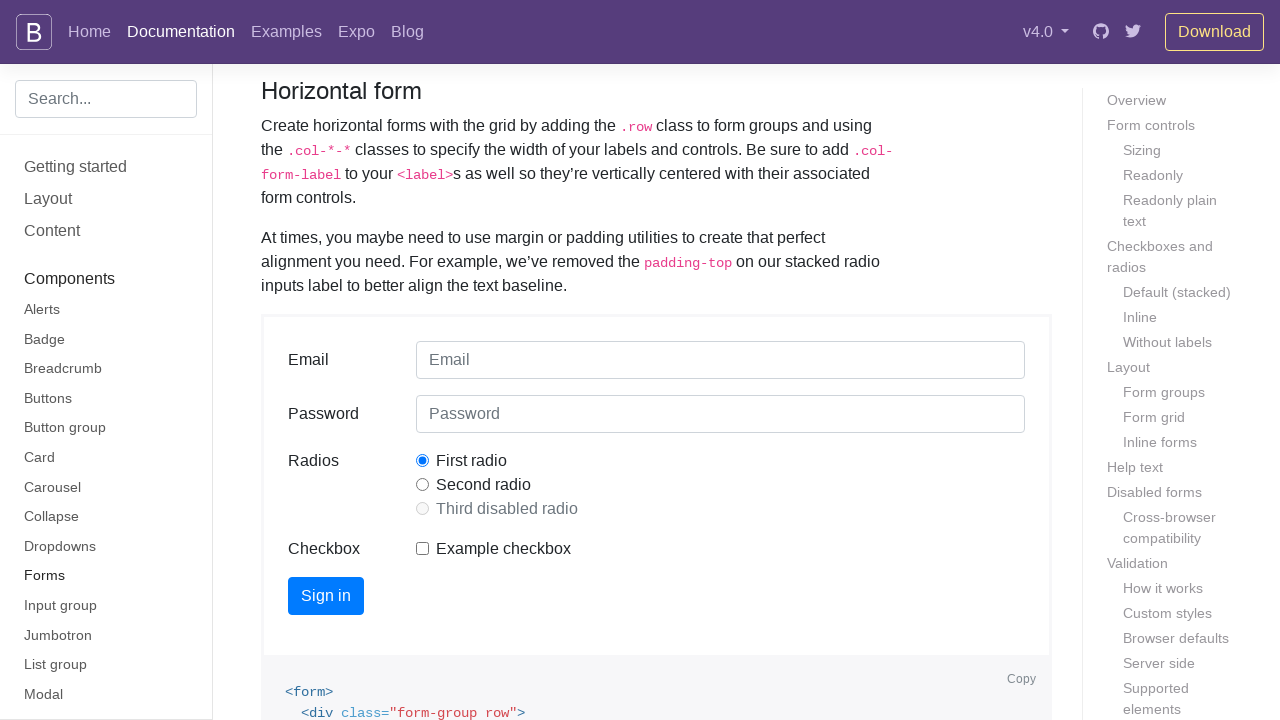

Scrolled to and highlighted input element with ID 'colFormLabelSm'
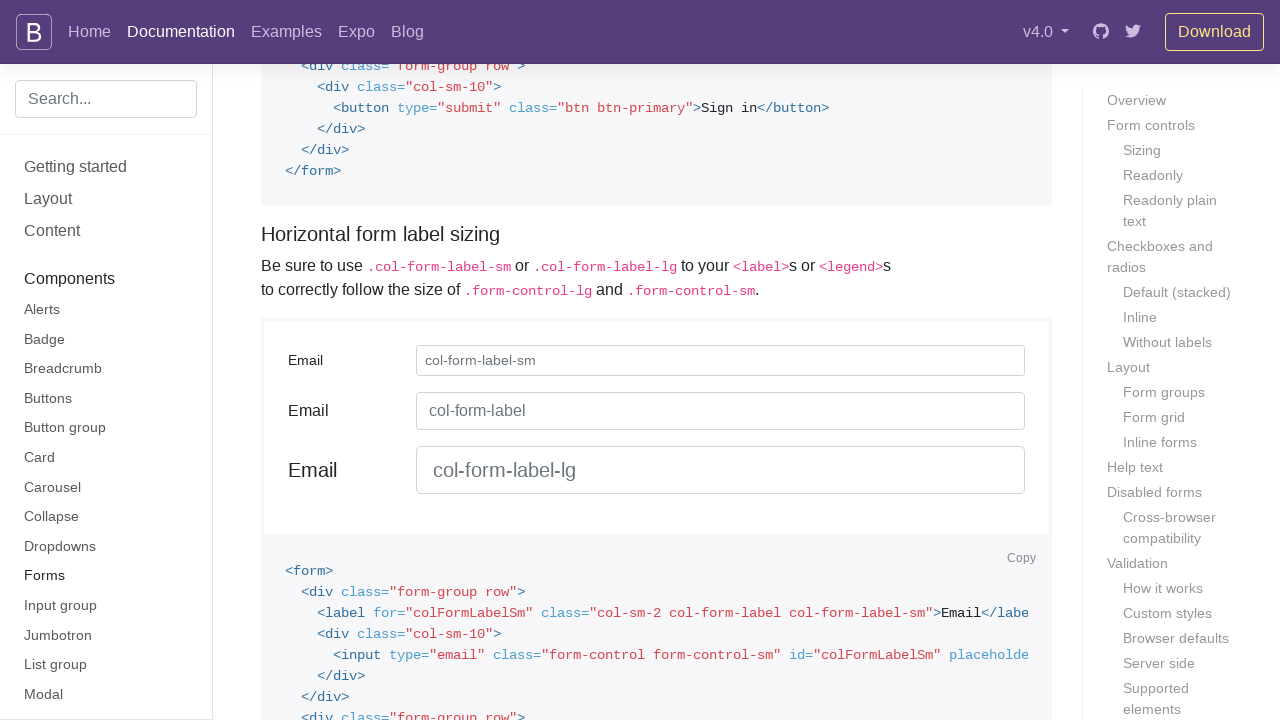

Scrolled to and highlighted input element with ID 'colFormLabel'
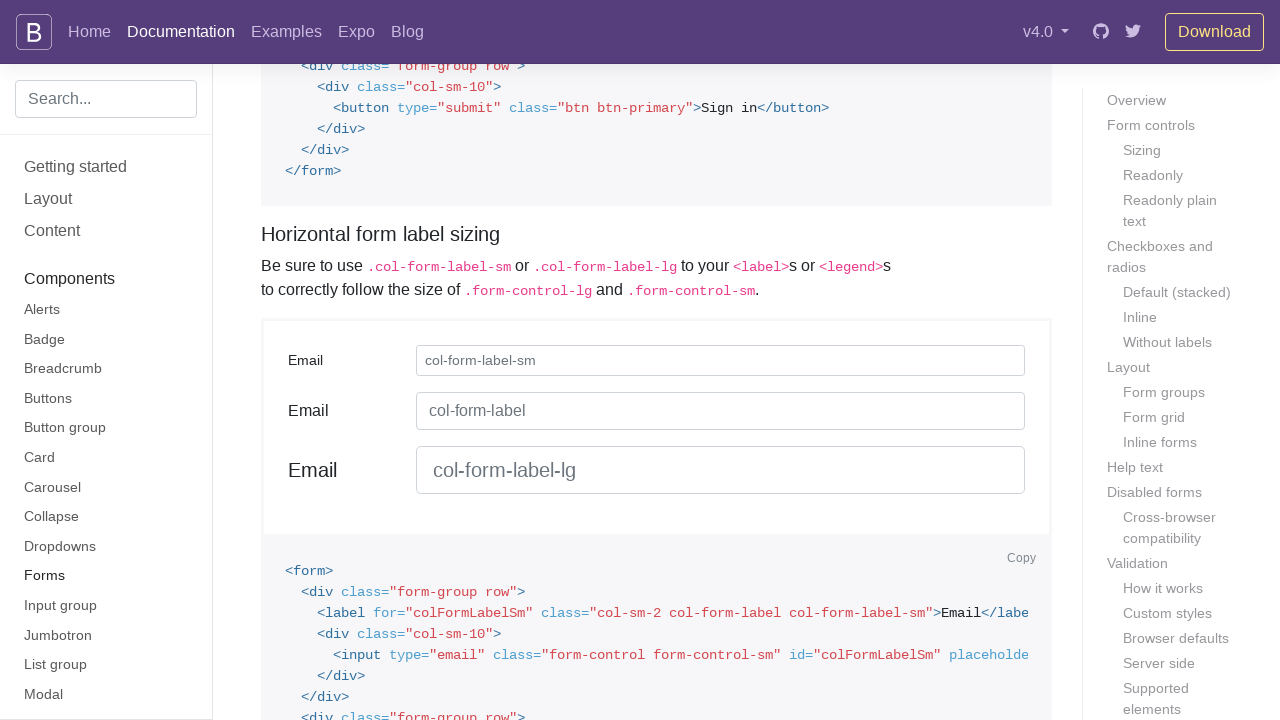

Scrolled to and highlighted input element with ID 'colFormLabelLg'
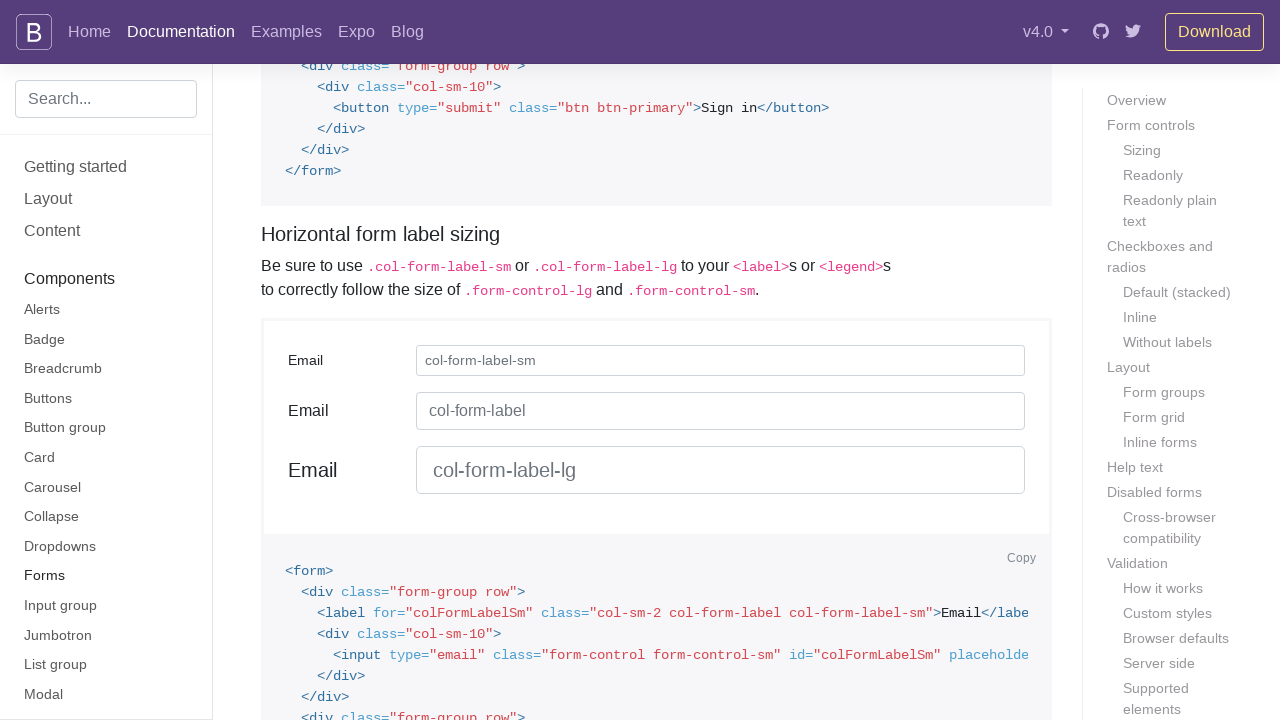

Scrolled to and highlighted input element with ID 'inlineFormInput'
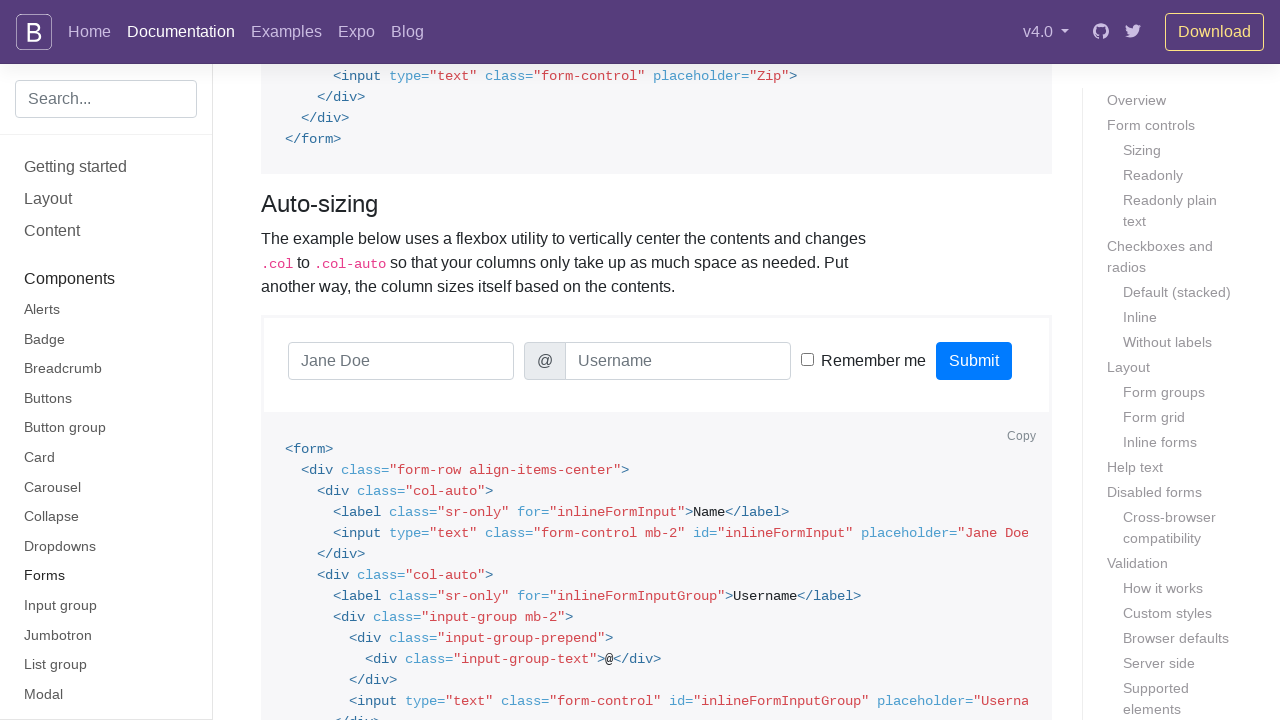

Scrolled to and highlighted input element with ID 'inlineFormInputGroup'
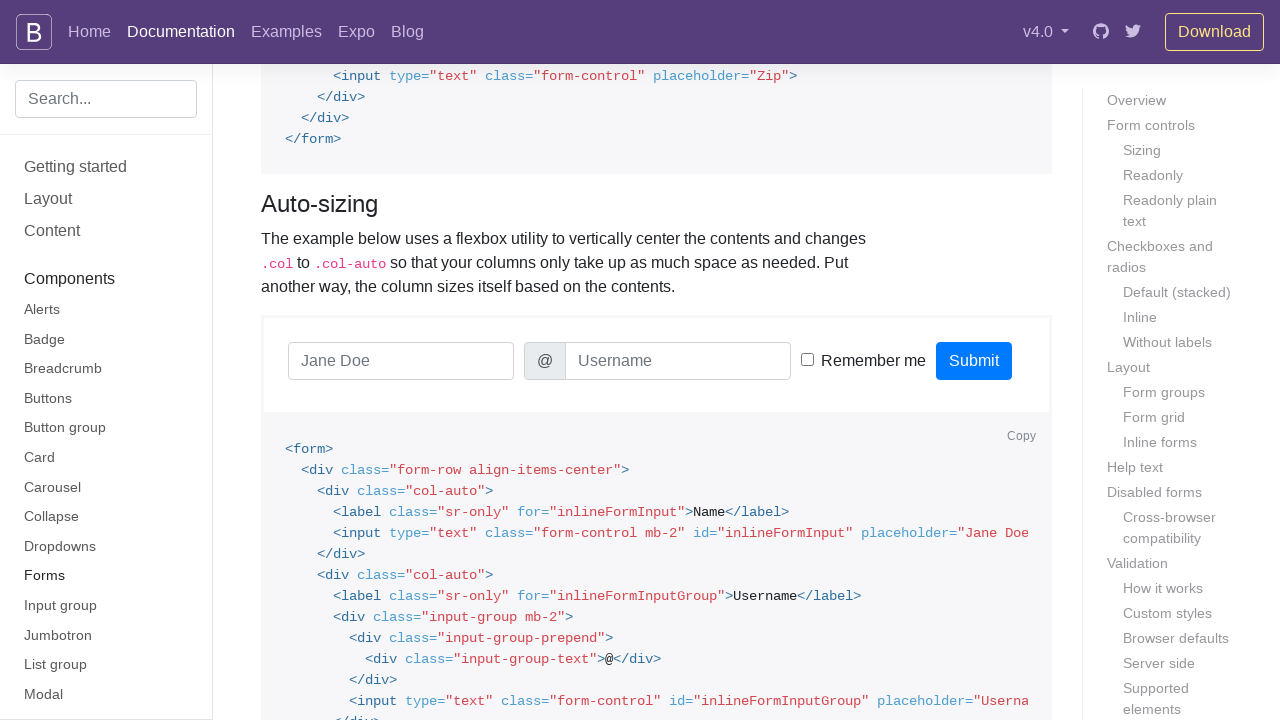

Scrolled to and highlighted input element with ID 'autoSizingCheck'
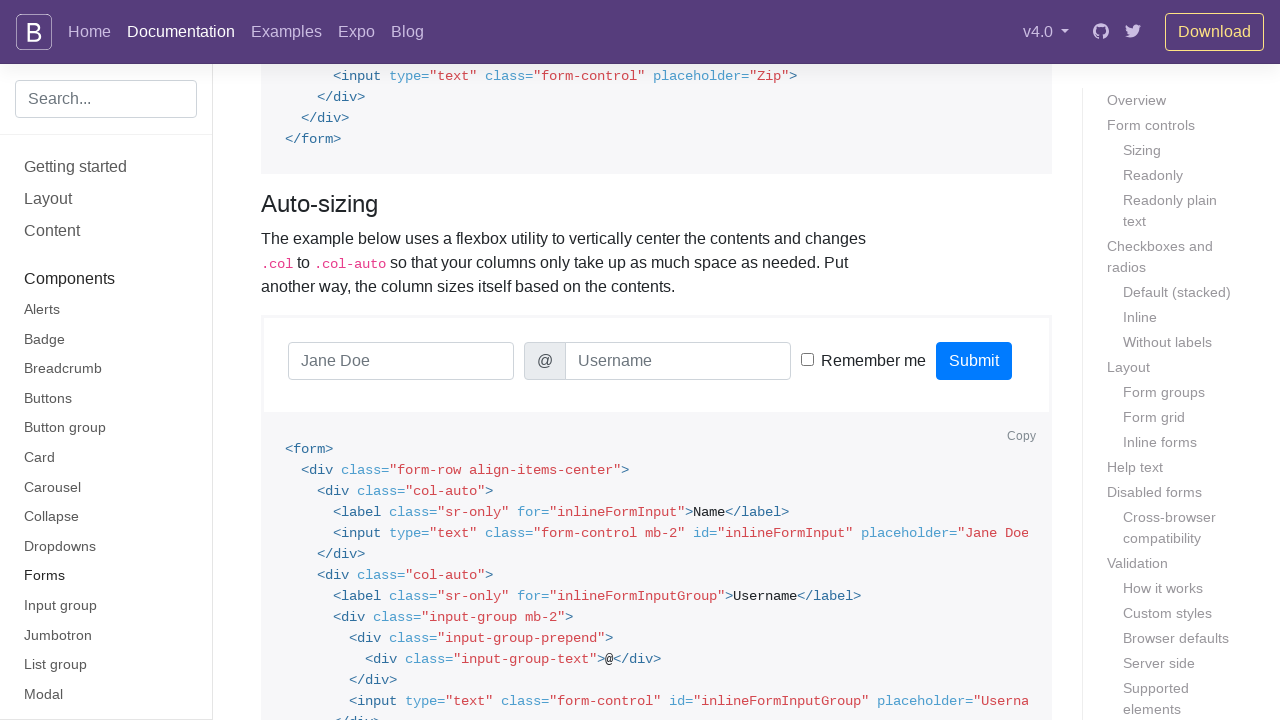

Scrolled to and highlighted input element with ID 'inlineFormInputName'
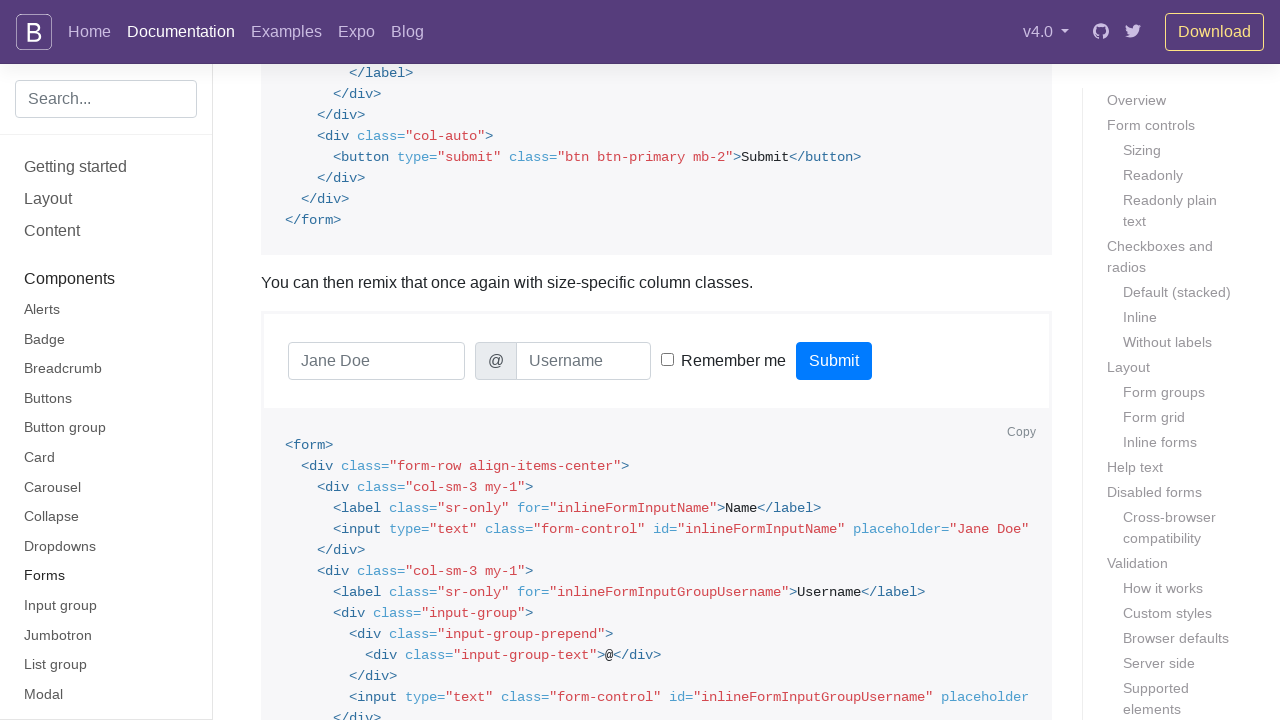

Scrolled to and highlighted input element with ID 'inlineFormInputGroupUsername'
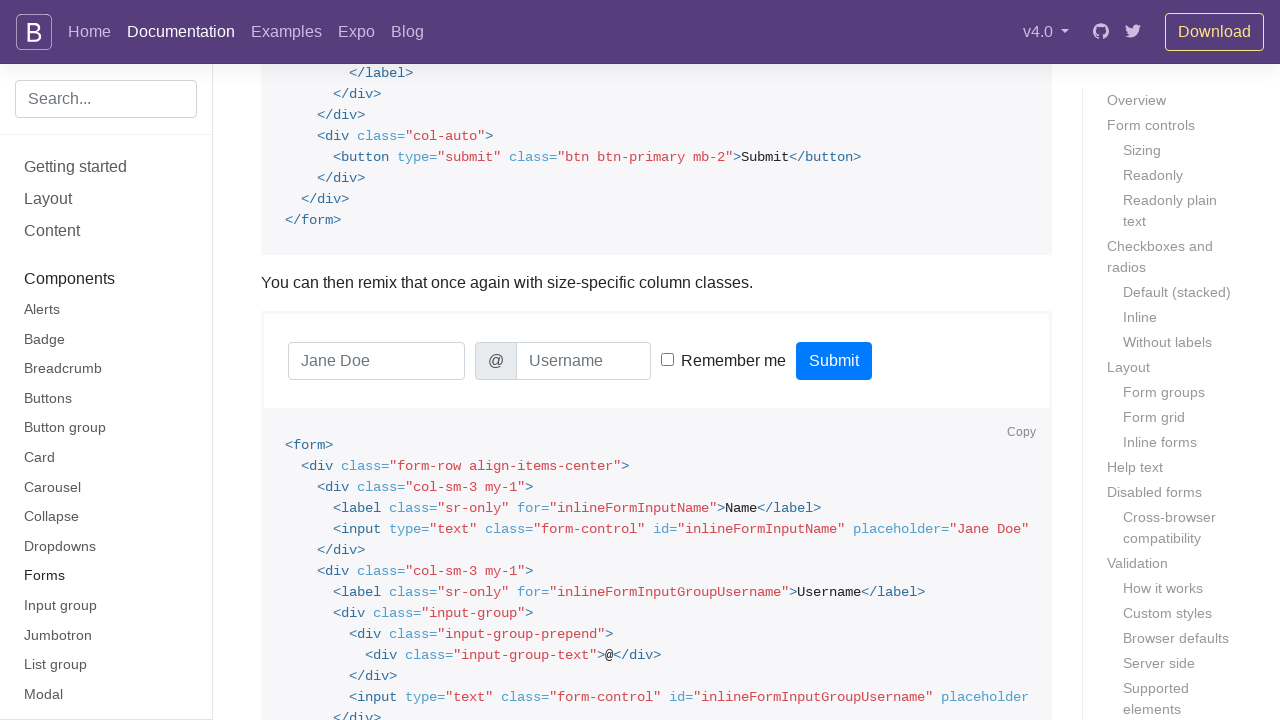

Scrolled to and highlighted input element with ID 'autoSizingCheck2'
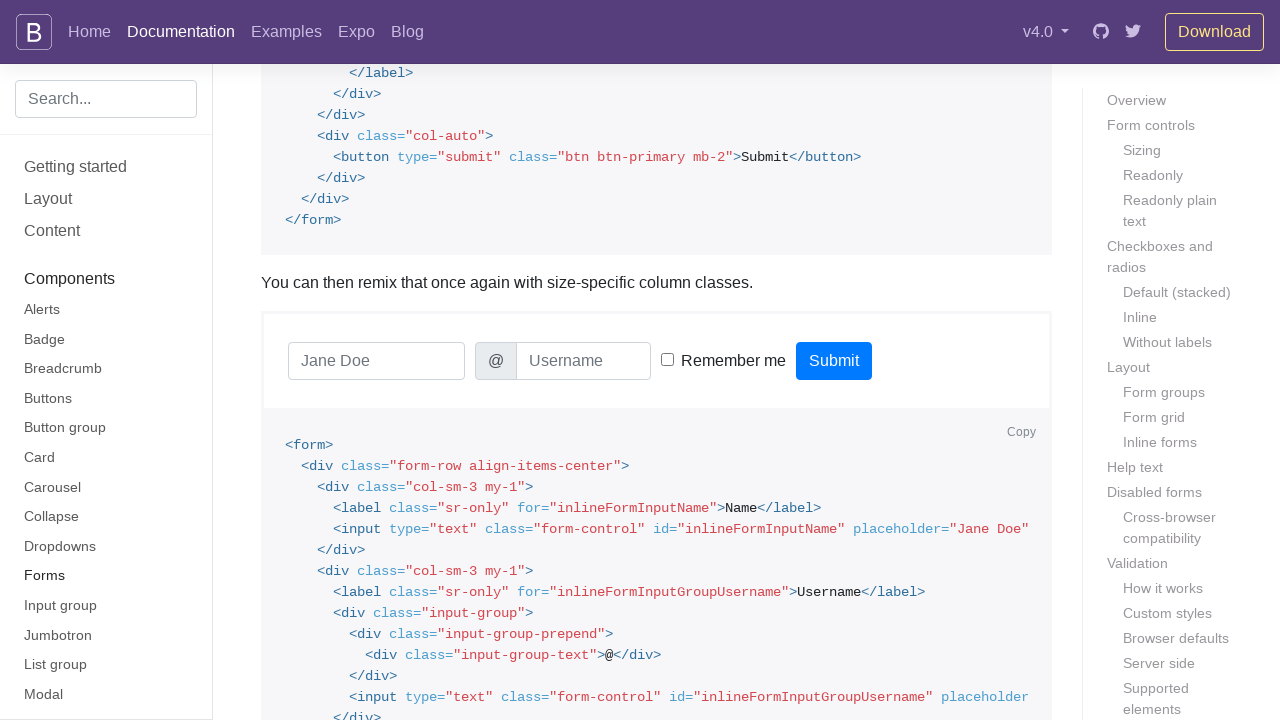

Scrolled to and highlighted input element with ID 'inlineFormCustomSelect'
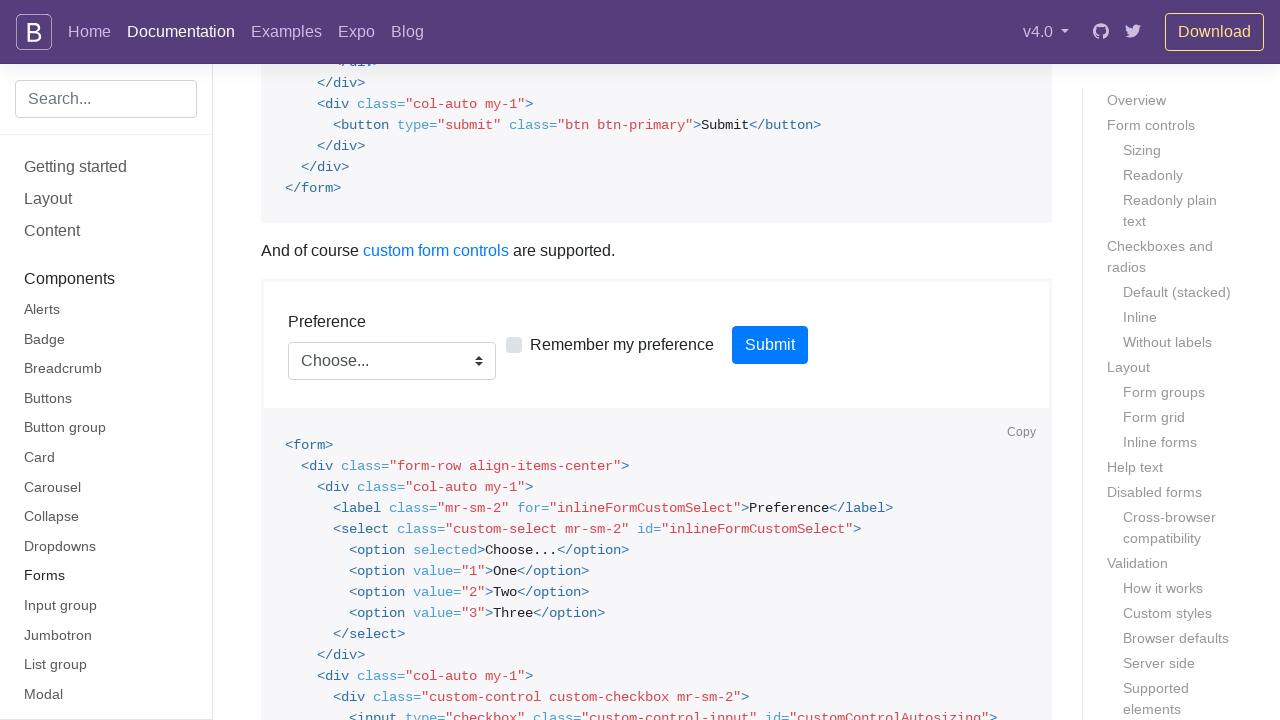

Scrolled to and highlighted input element with ID 'customControlAutosizing'
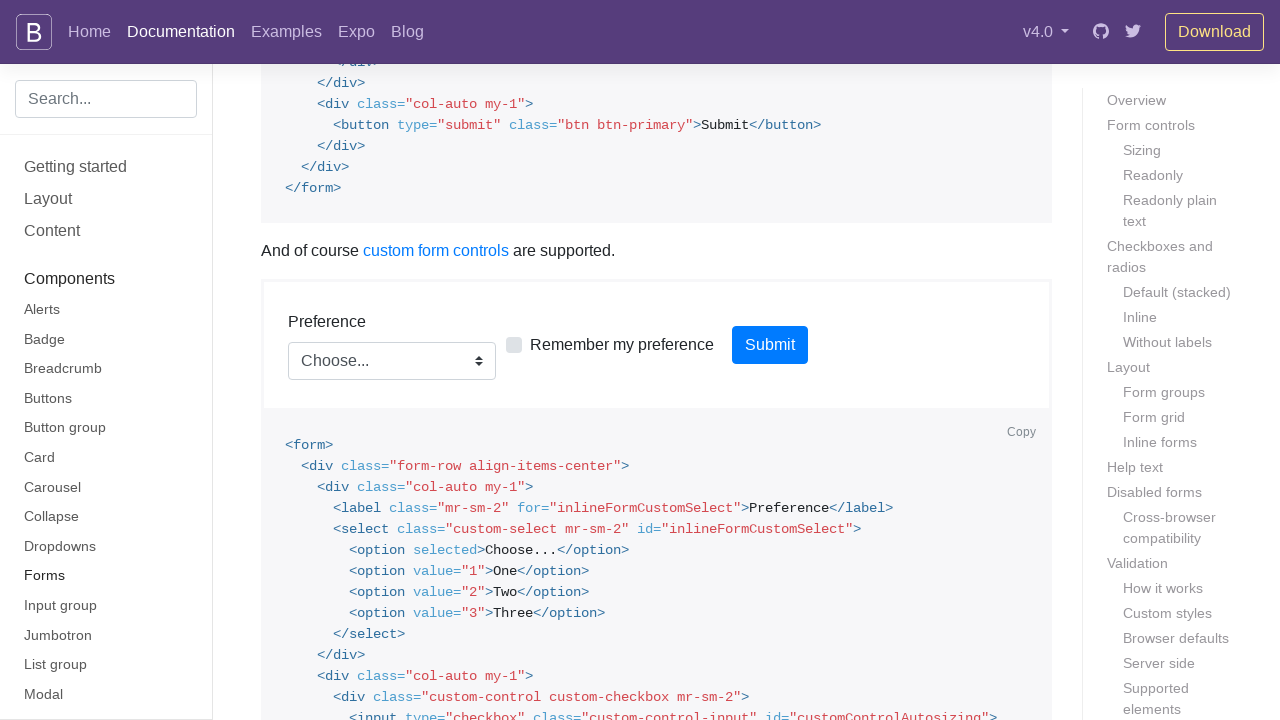

Scrolled to and highlighted input element with ID 'inlineFormInputName2'
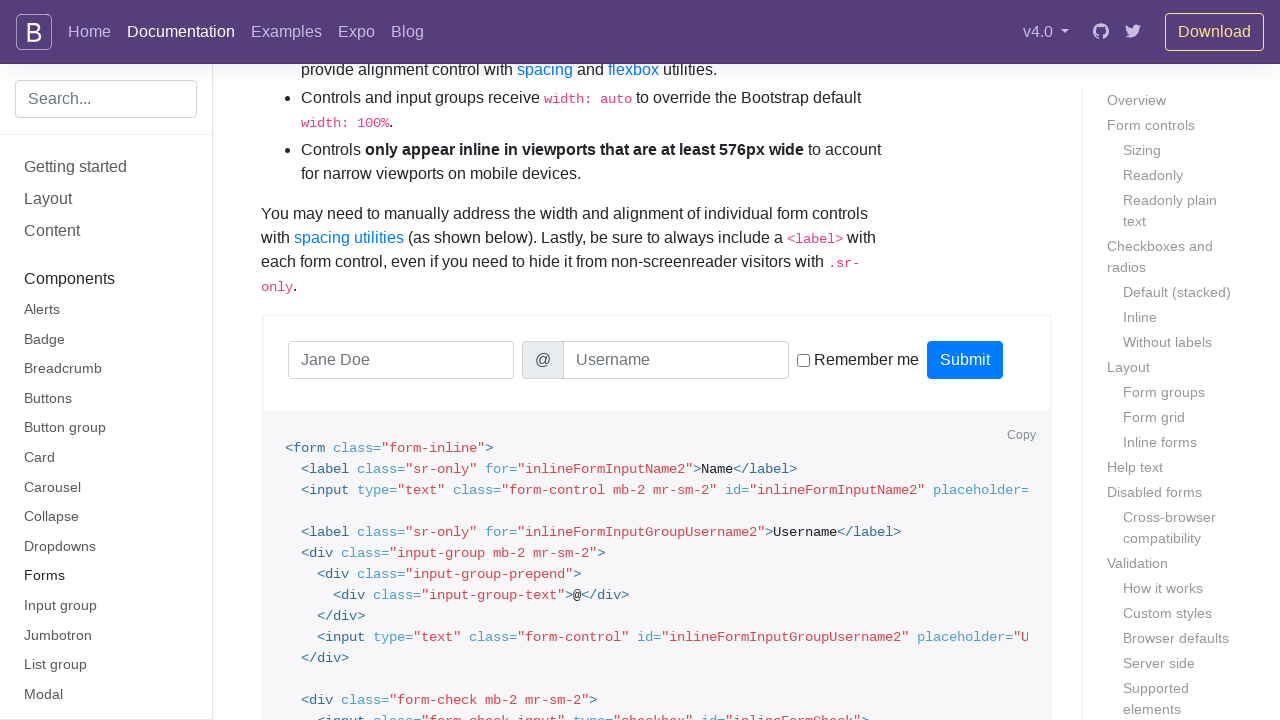

Scrolled to and highlighted input element with ID 'inlineFormInputGroupUsername2'
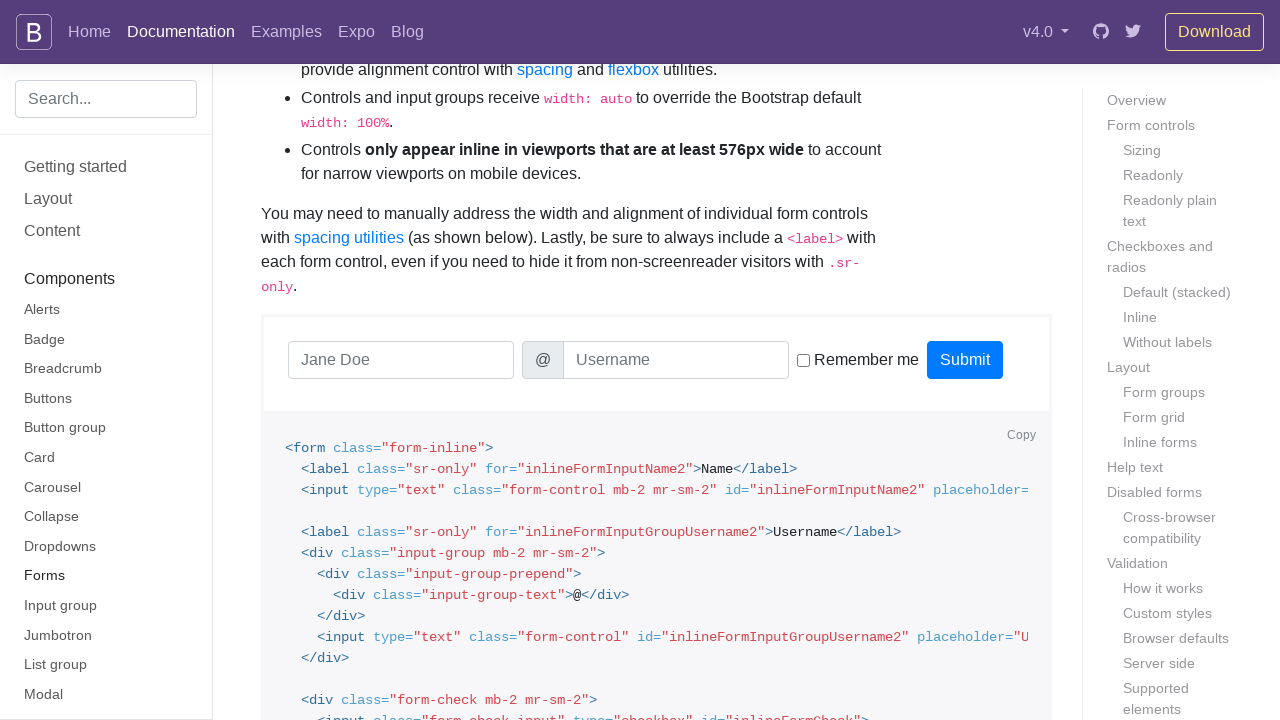

Scrolled to and highlighted input element with ID 'inlineFormCheck'
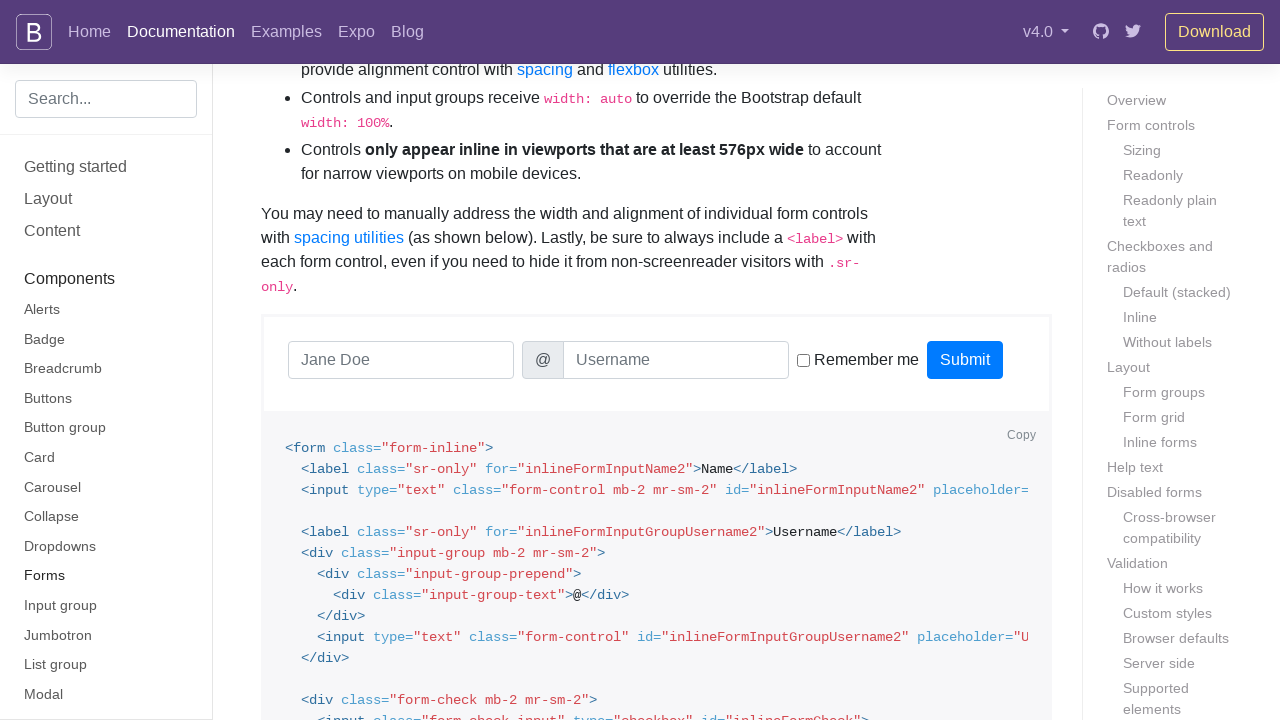

Scrolled to and highlighted input element with ID 'inlineFormCustomSelectPref'
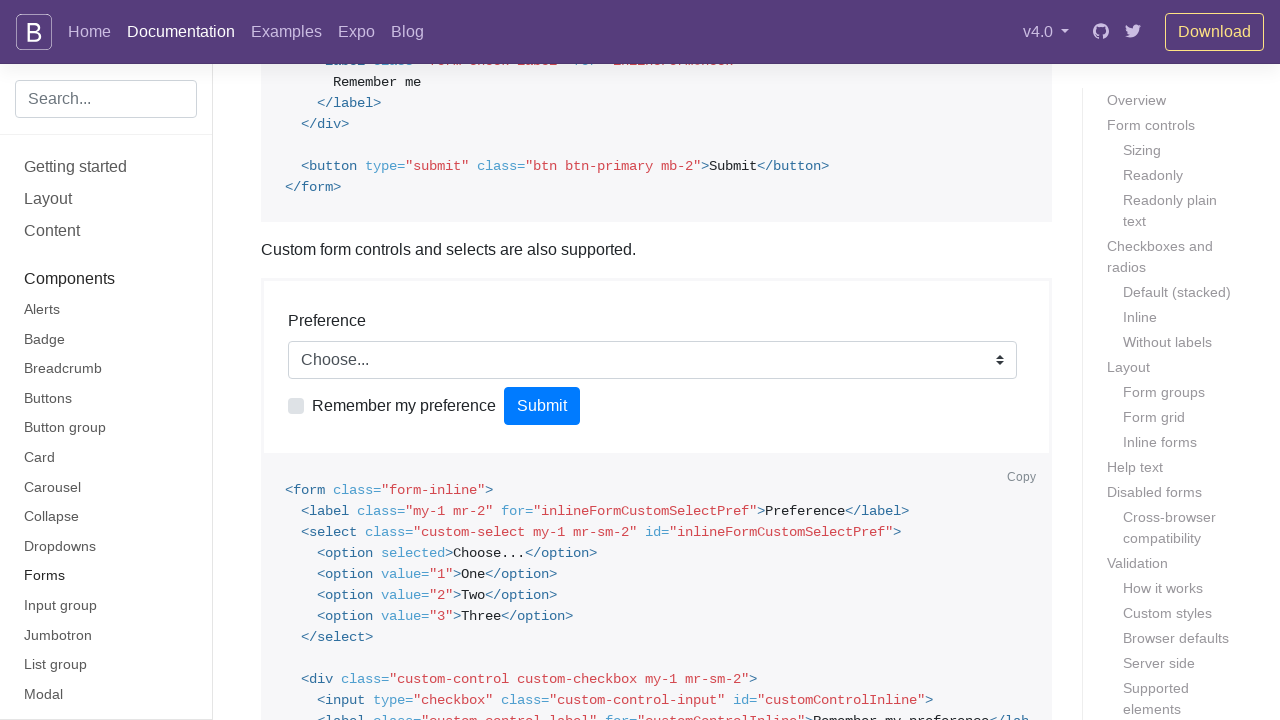

Scrolled to and highlighted input element with ID 'customControlInline'
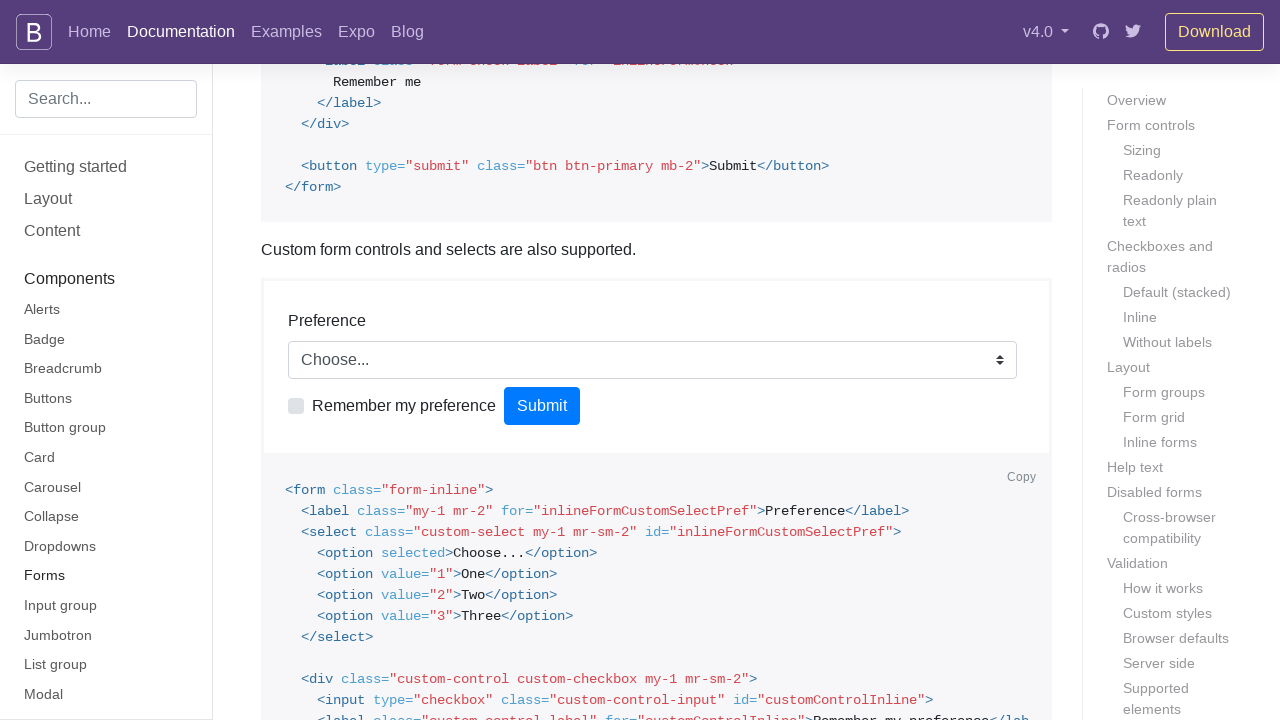

Scrolled to and highlighted input element with ID 'inputPassword5'
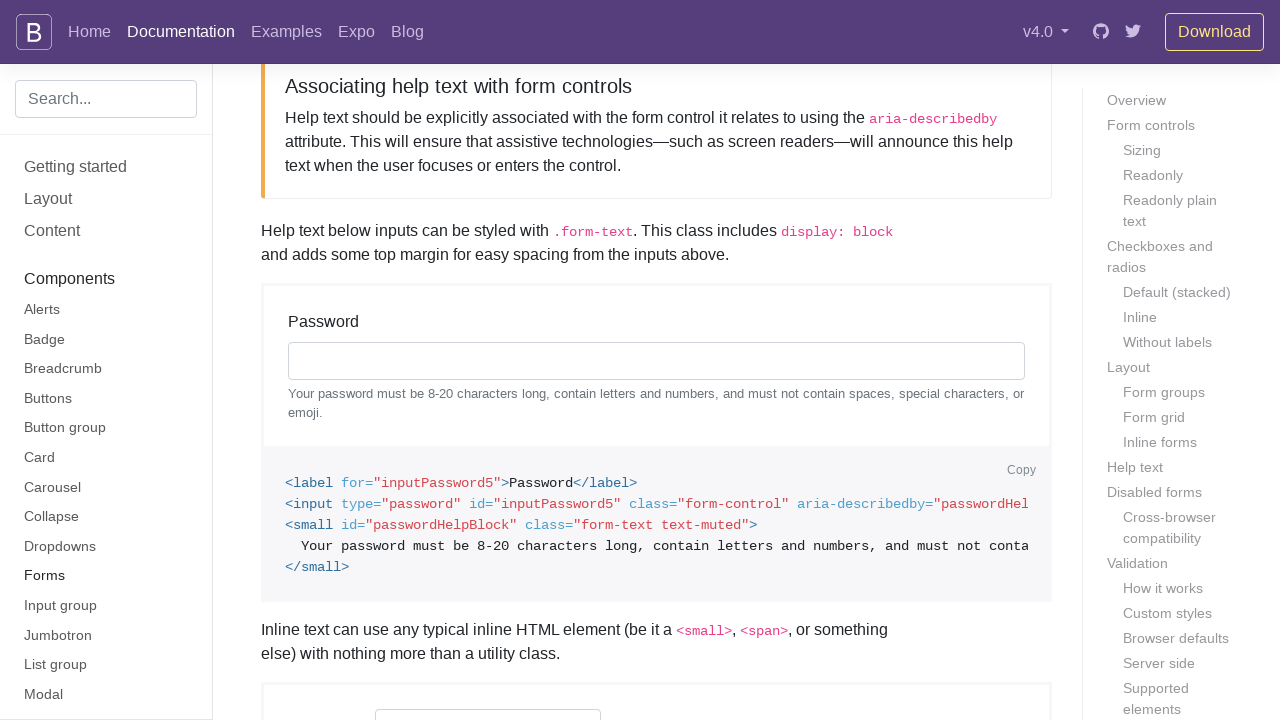

Scrolled to and highlighted input element with ID 'inputPassword6'
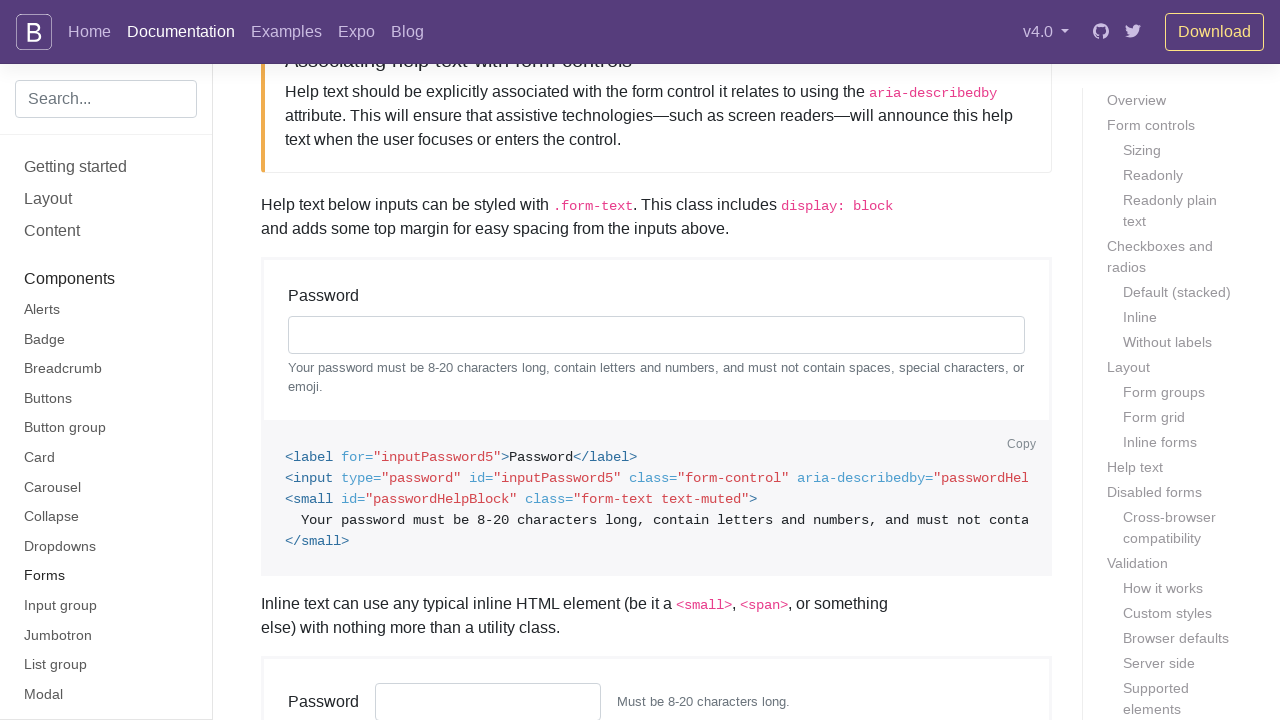

Scrolled to and highlighted input element with ID 'disabledTextInput'
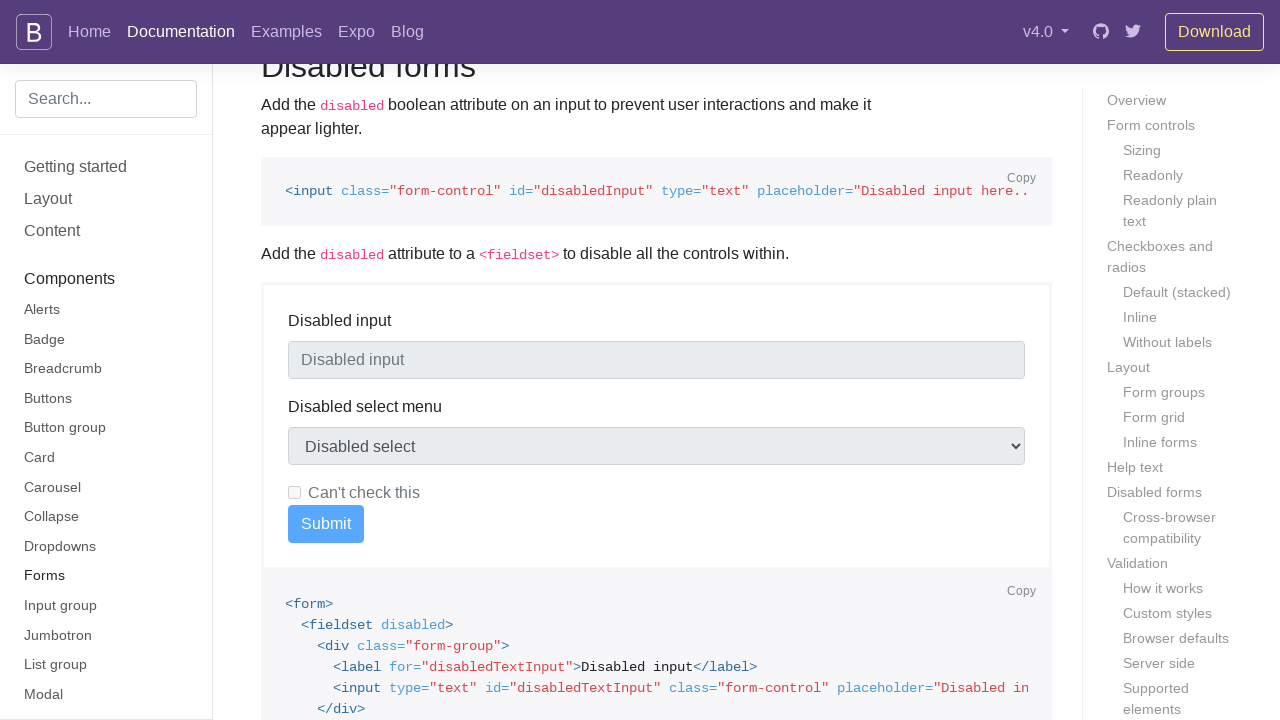

Scrolled to and highlighted input element with ID 'disabledSelect'
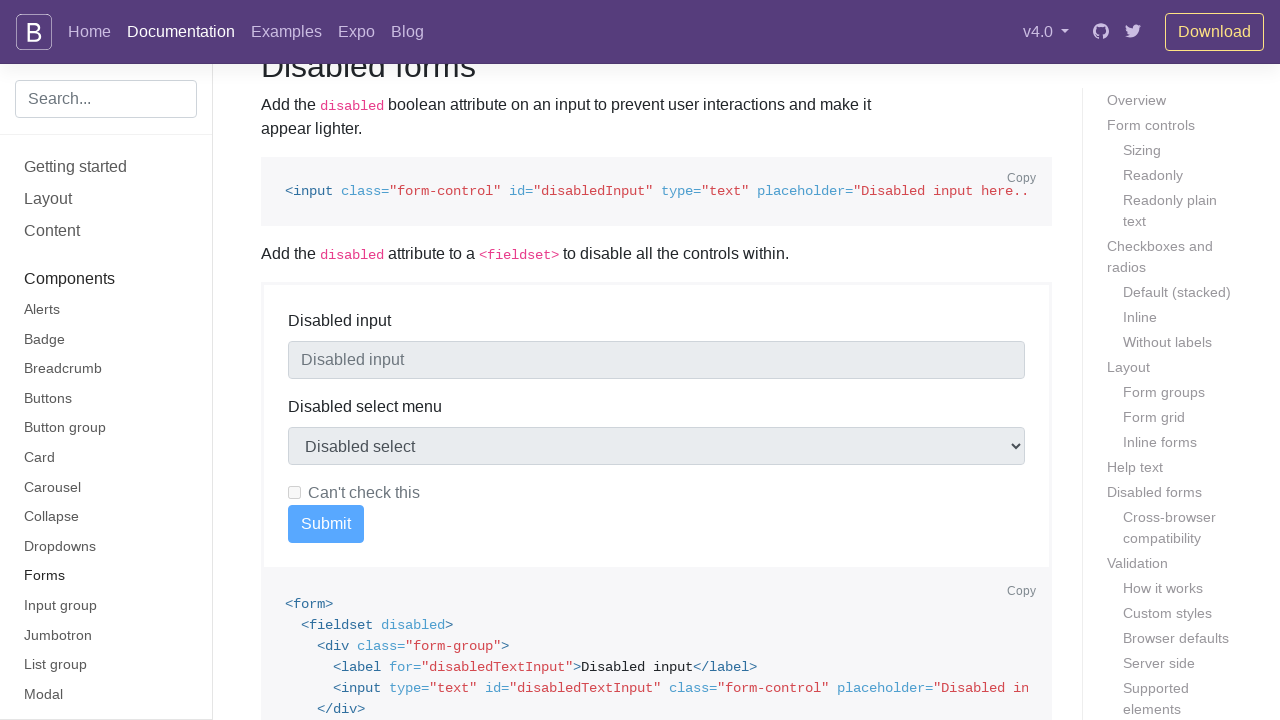

Scrolled to and highlighted input element with ID 'disabledFieldsetCheck'
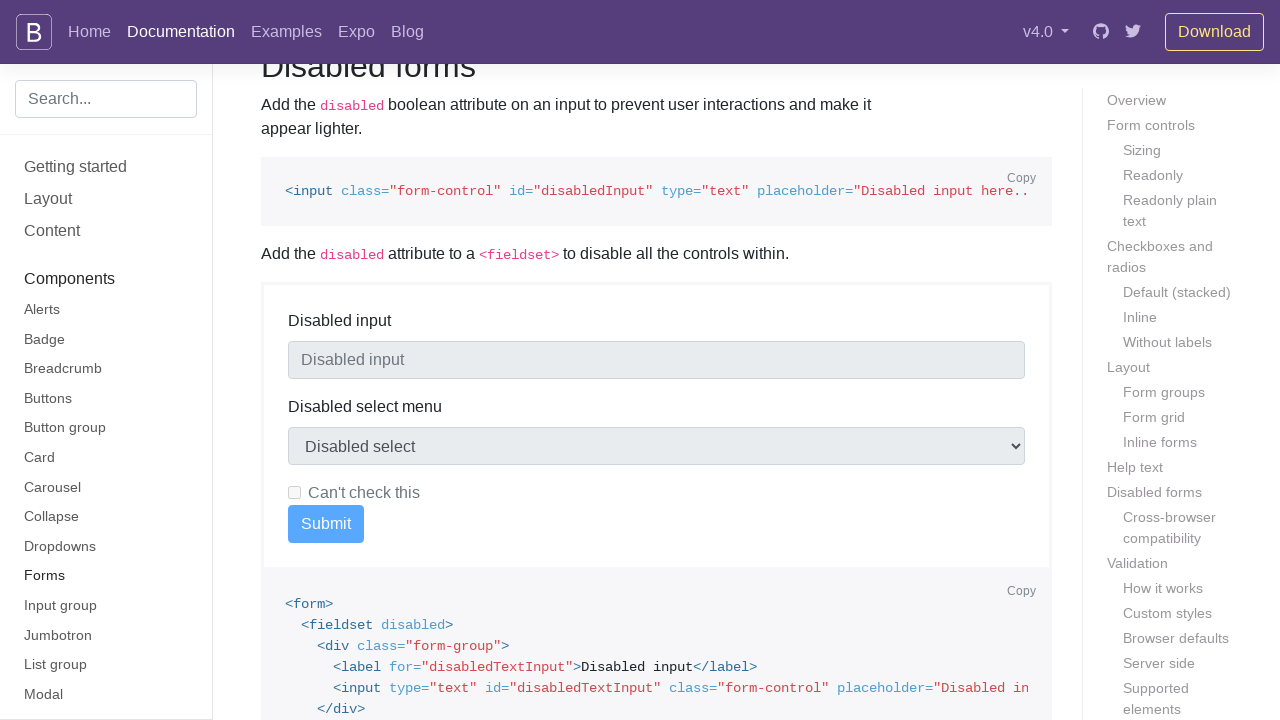

Scrolled to and highlighted input element with ID 'validationCustom01'
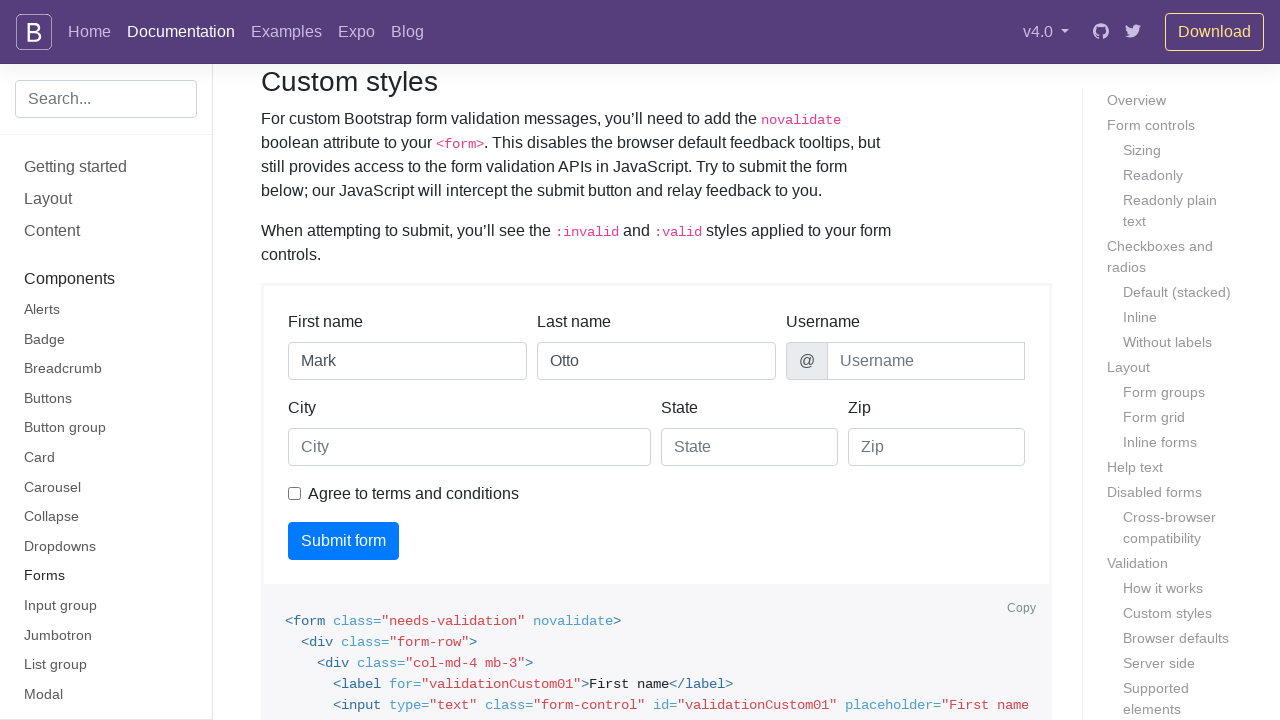

Scrolled to and highlighted input element with ID 'validationCustom02'
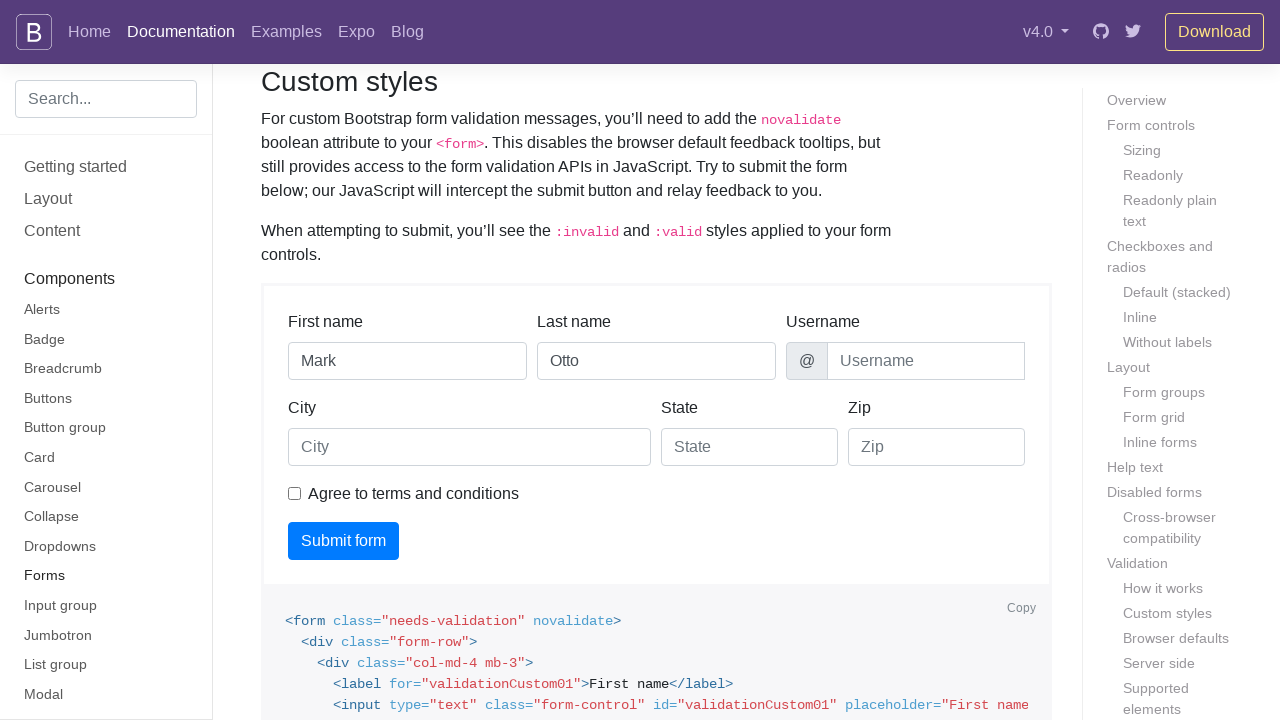

Scrolled to and highlighted input element with ID 'validationCustomUsername'
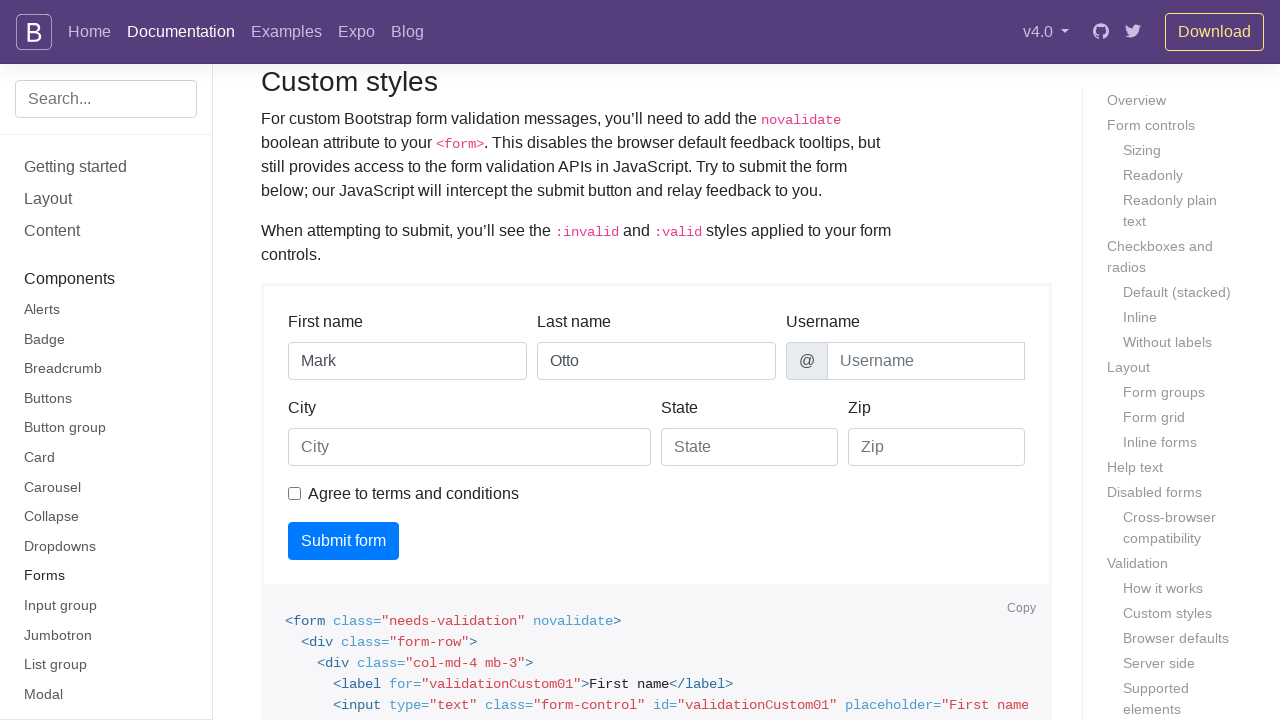

Scrolled to and highlighted input element with ID 'validationCustom03'
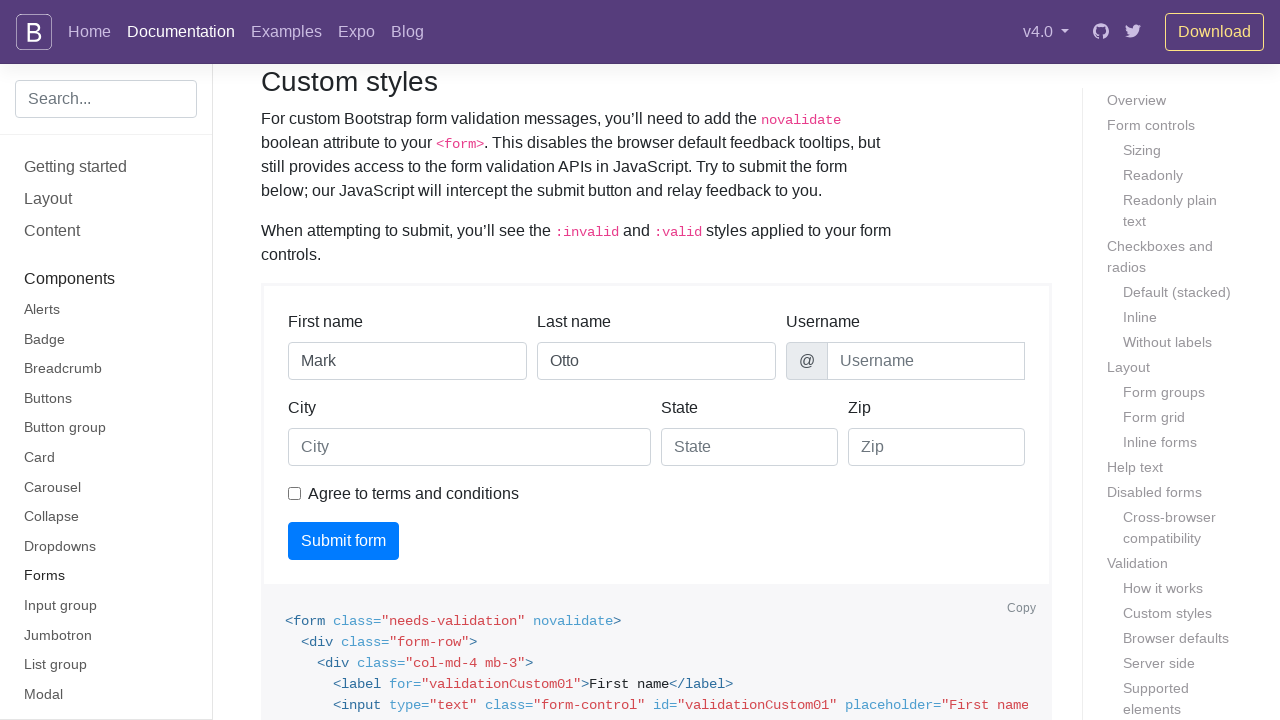

Scrolled to and highlighted input element with ID 'validationCustom04'
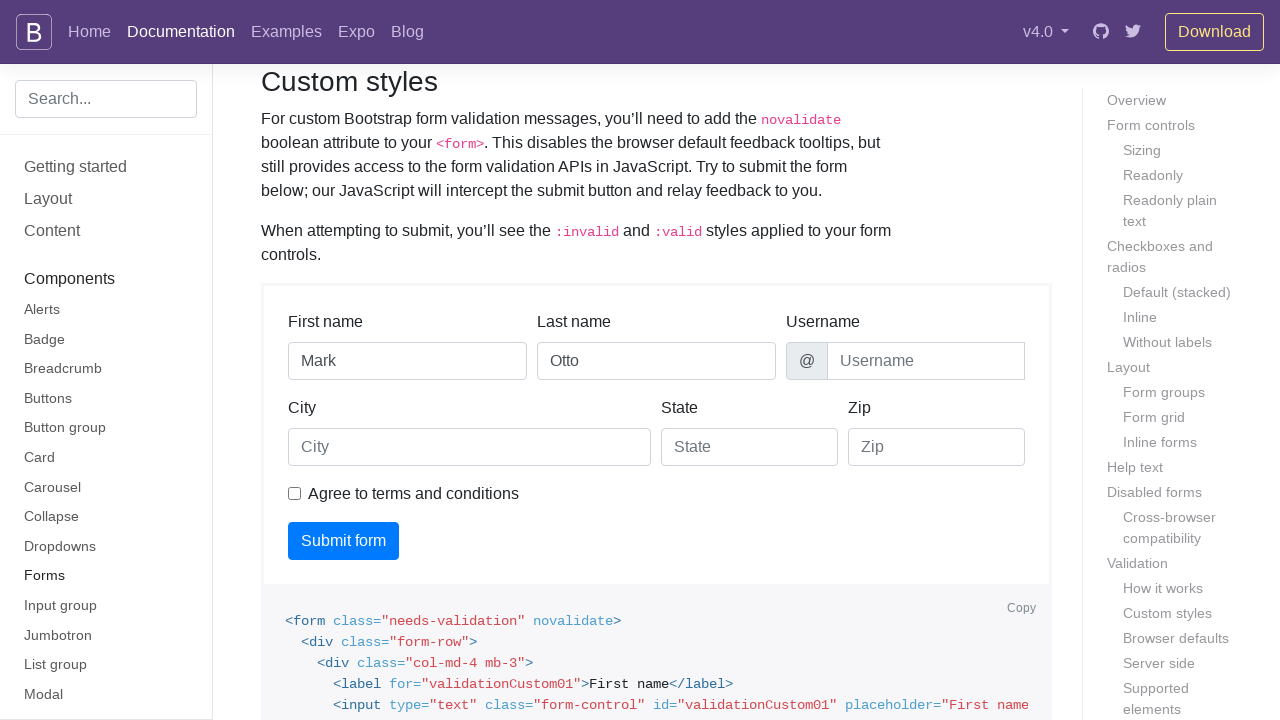

Scrolled to and highlighted input element with ID 'validationCustom05'
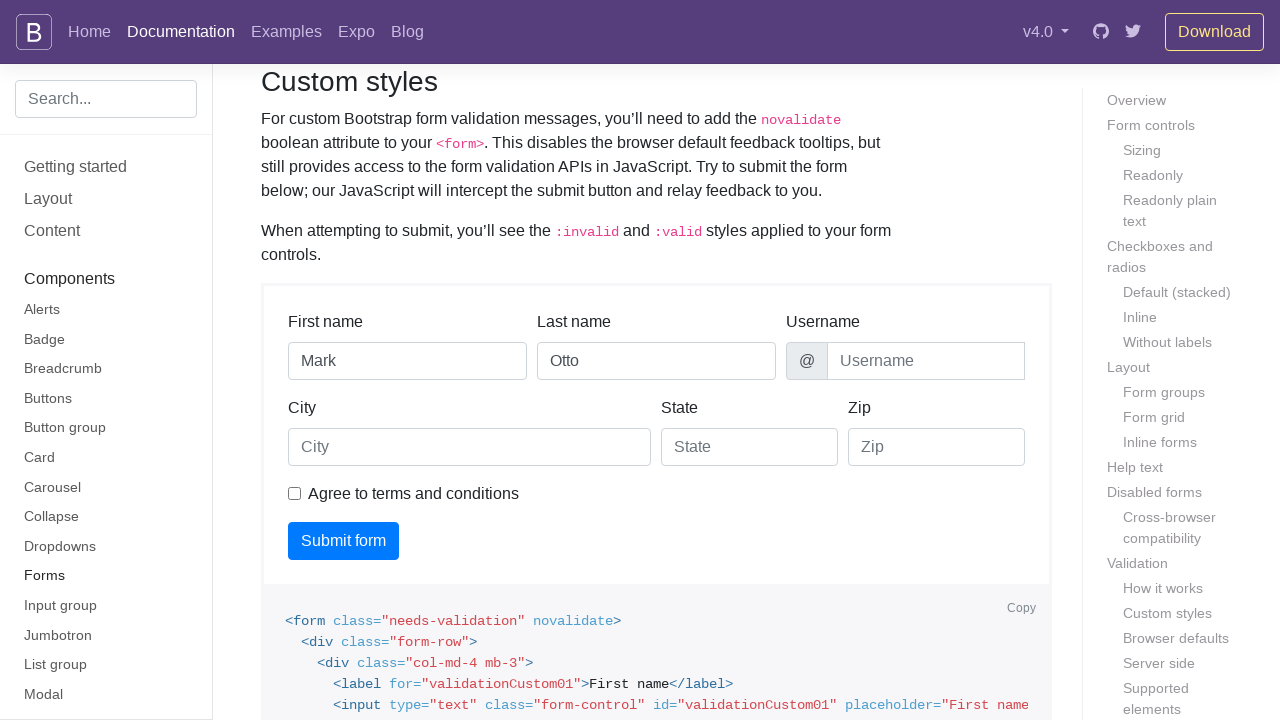

Scrolled to and highlighted input element with ID 'invalidCheck'
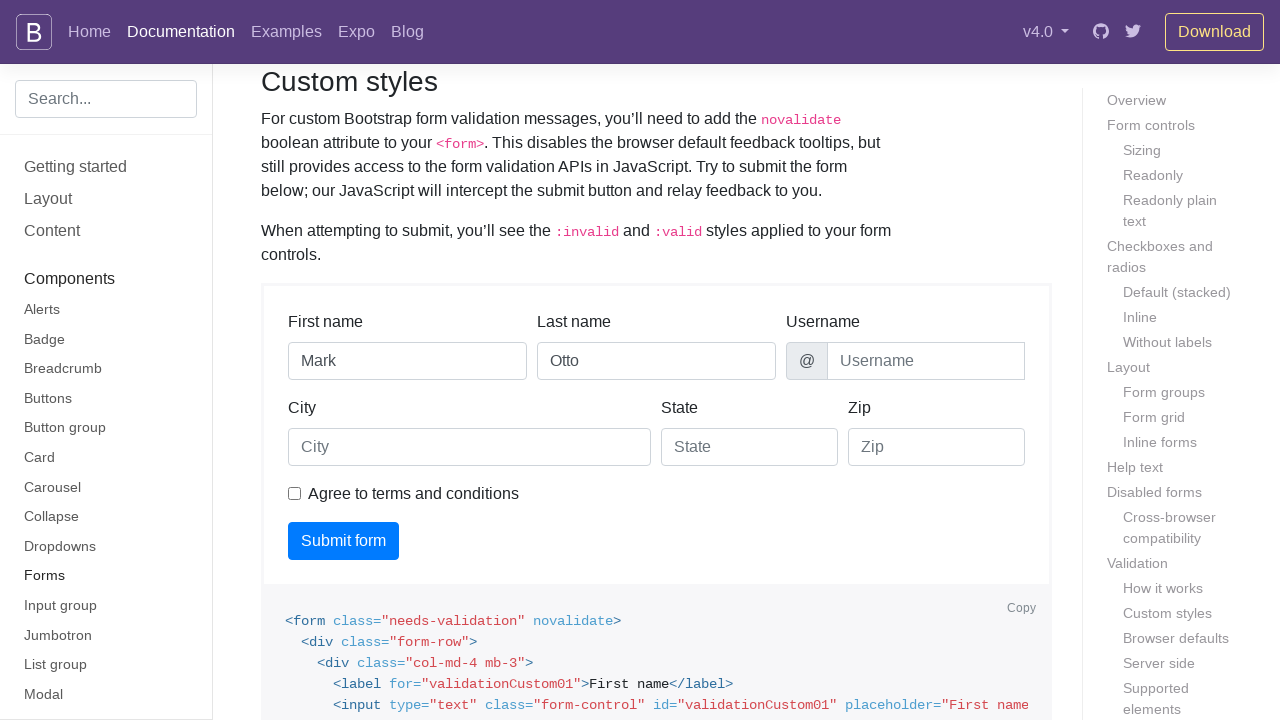

Scrolled to and highlighted input element with ID 'validationDefault01'
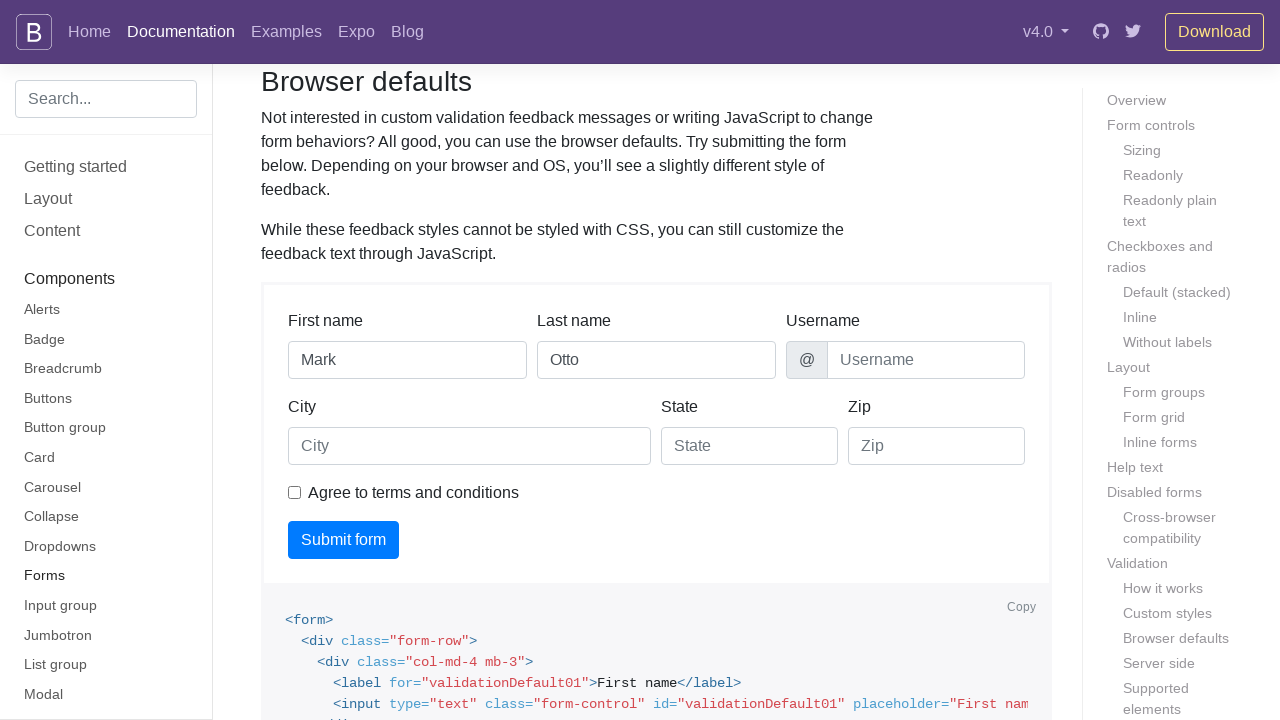

Scrolled to and highlighted input element with ID 'validationDefault02'
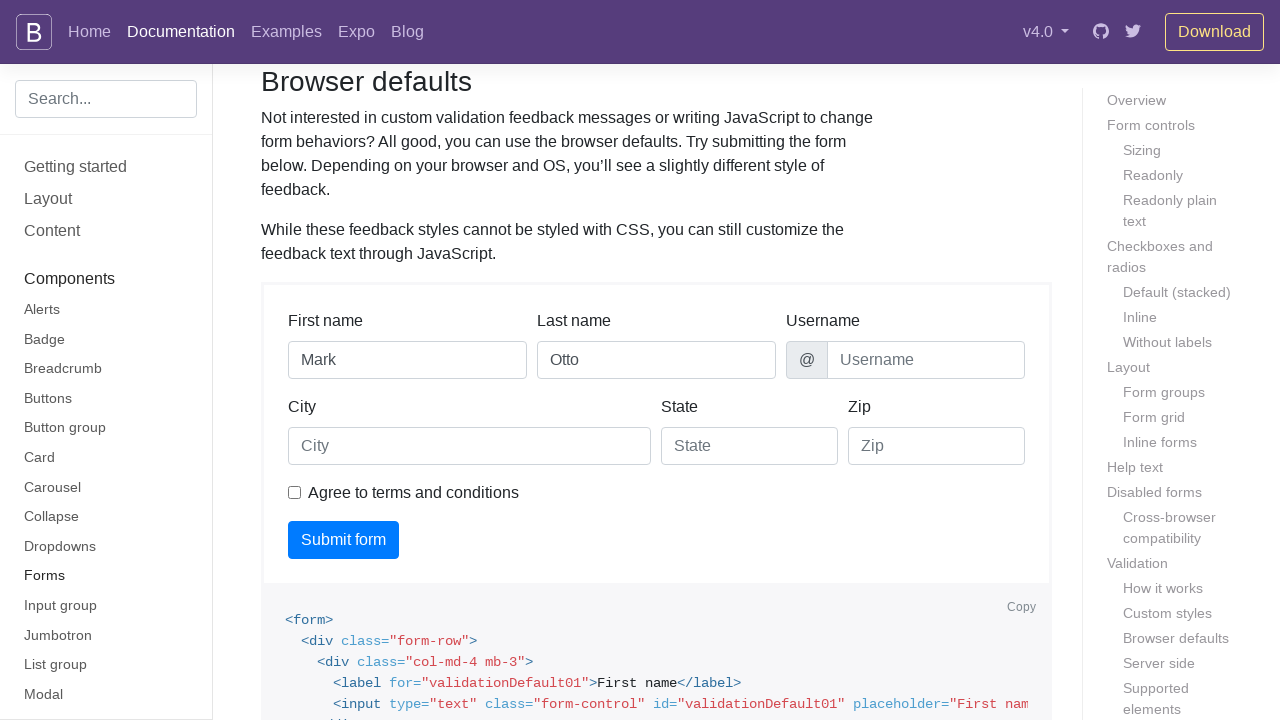

Scrolled to and highlighted input element with ID 'validationDefaultUsername'
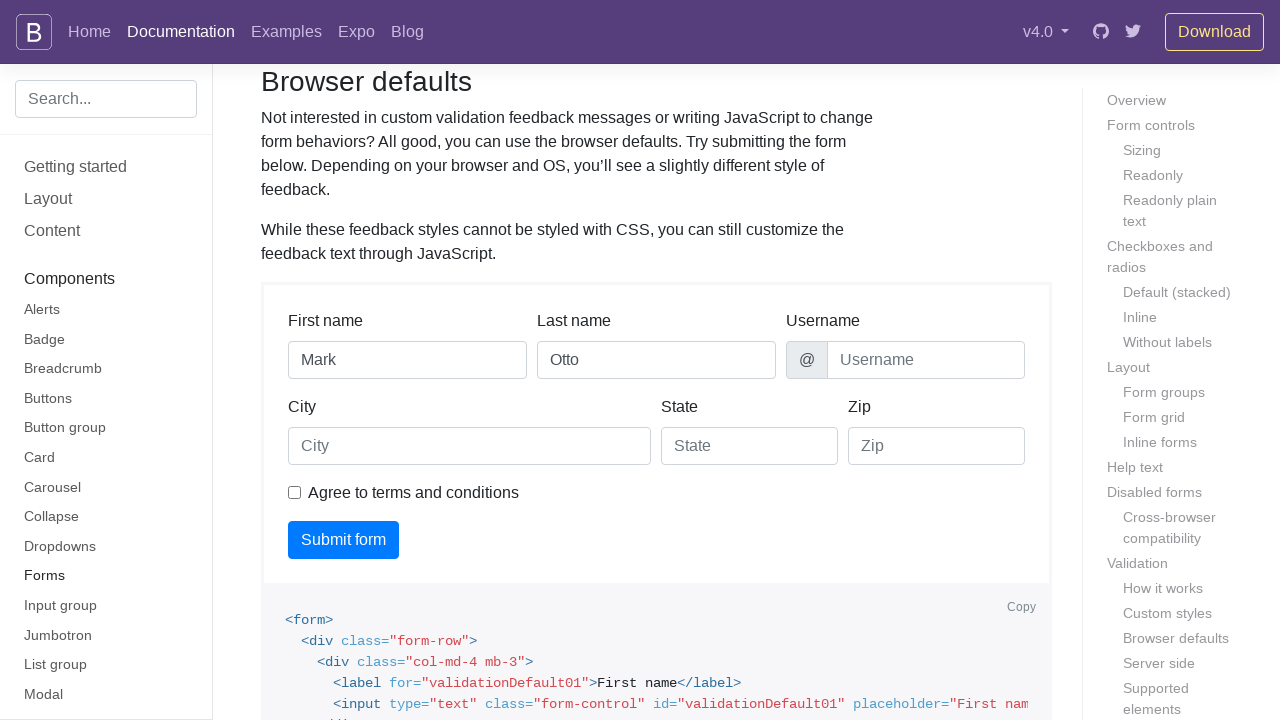

Scrolled to and highlighted input element with ID 'validationDefault03'
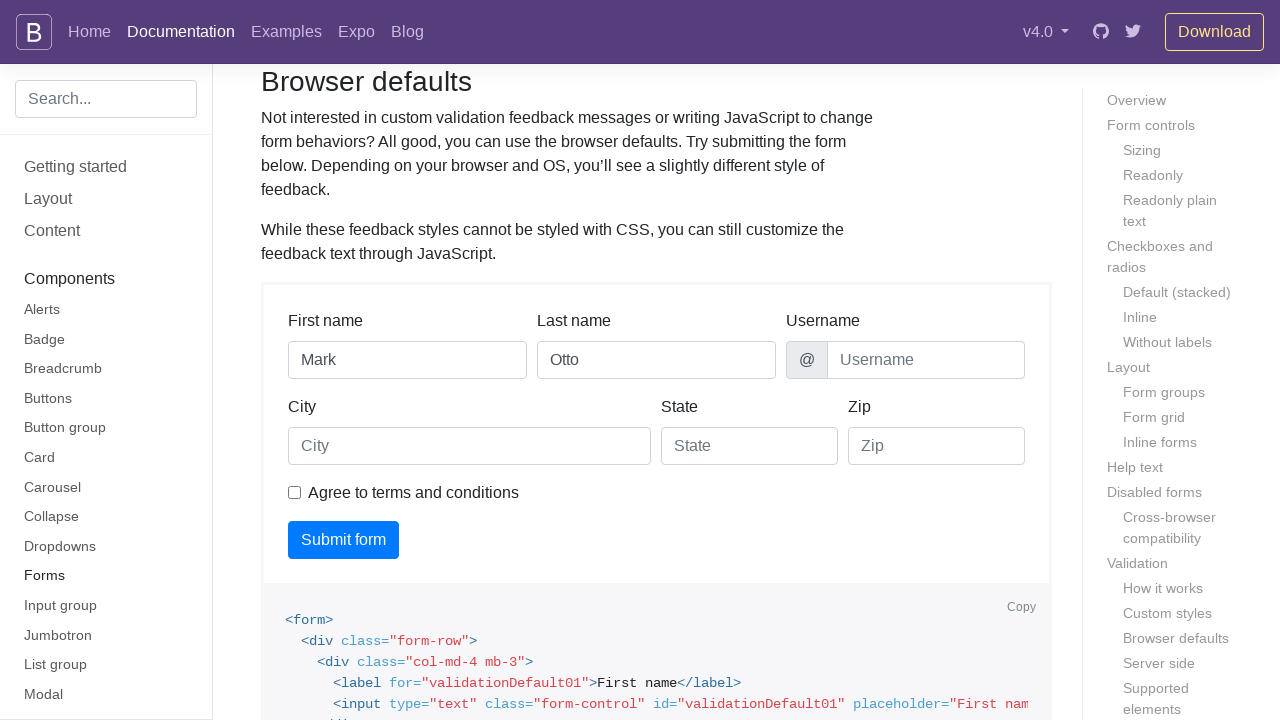

Scrolled to and highlighted input element with ID 'validationDefault04'
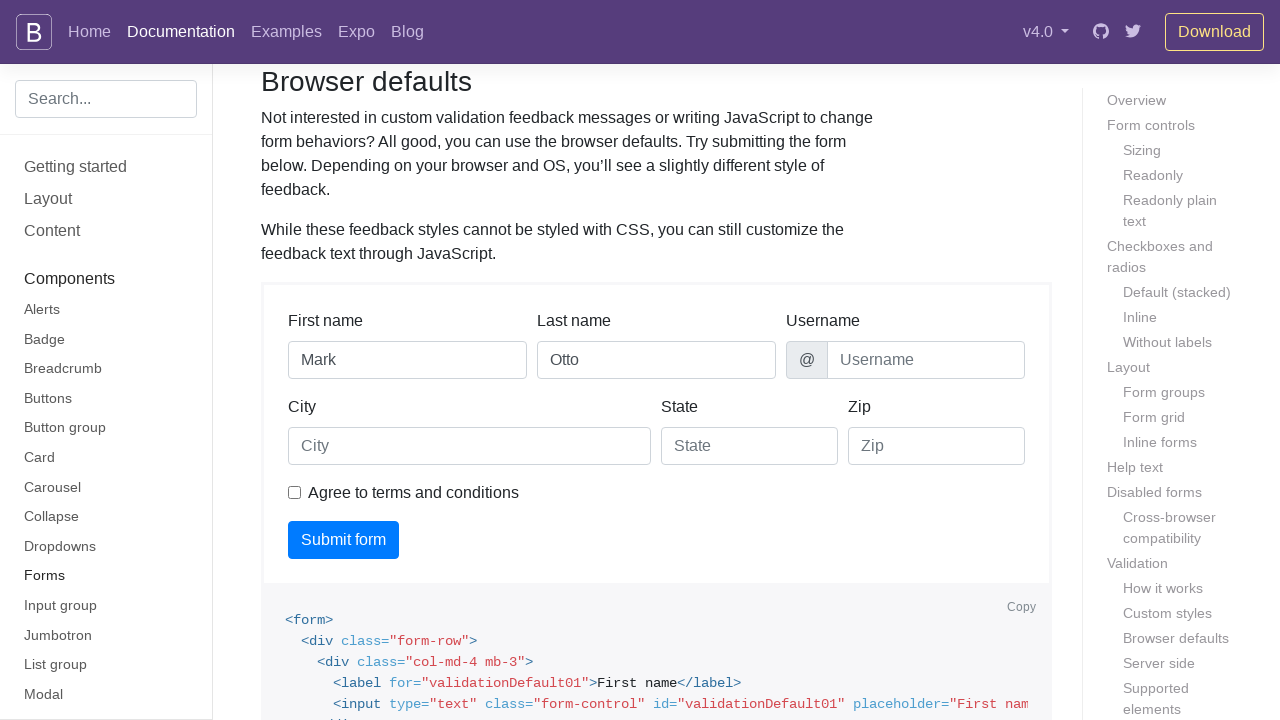

Scrolled to and highlighted input element with ID 'validationDefault05'
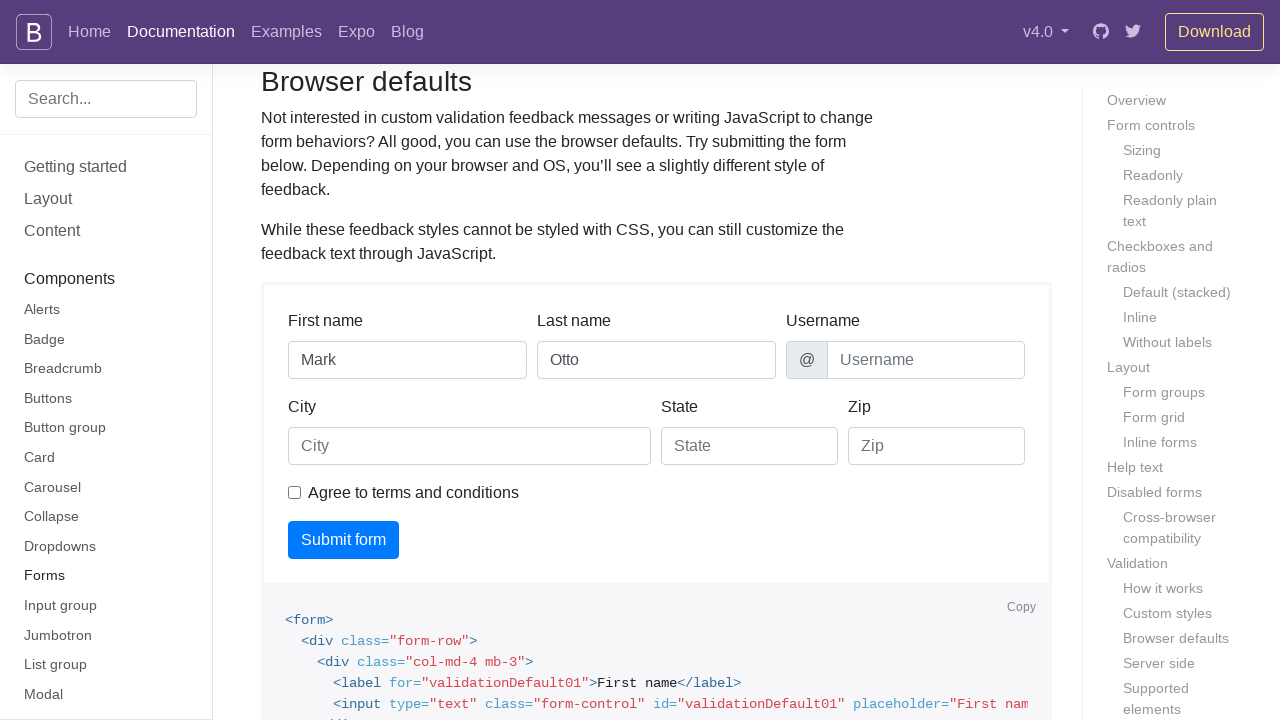

Scrolled to and highlighted input element with ID 'invalidCheck2'
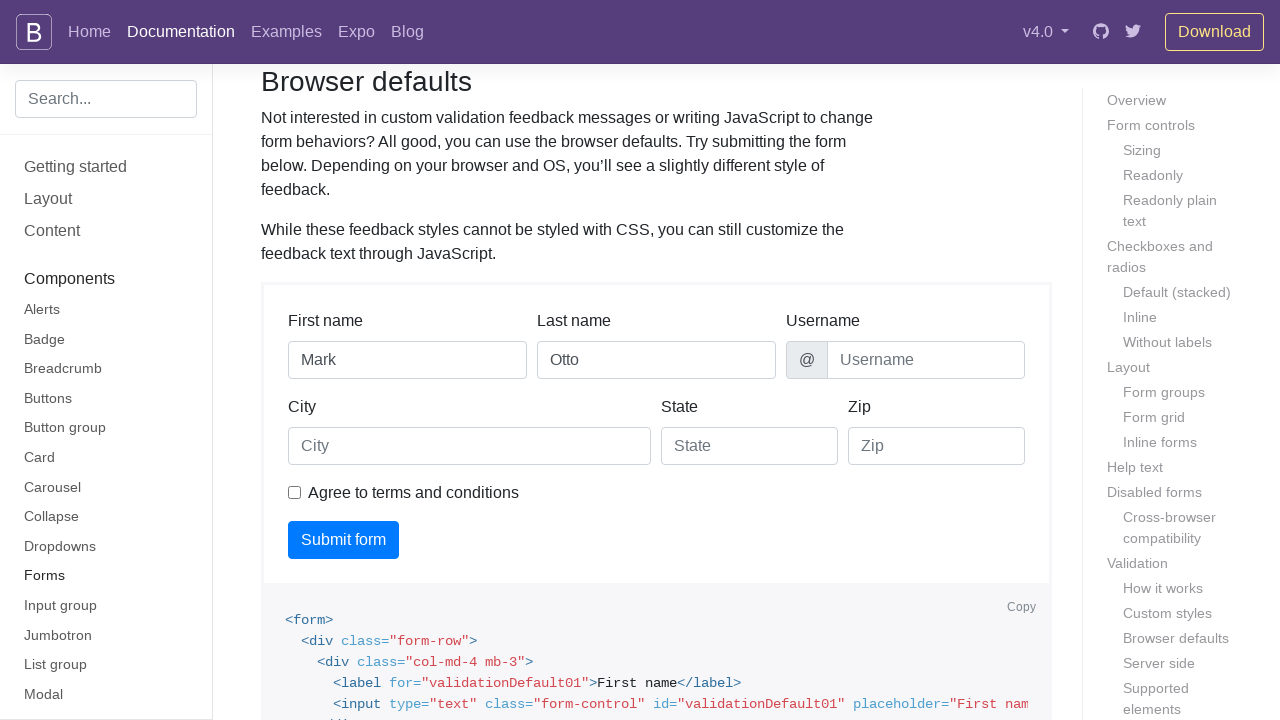

Scrolled to and highlighted input element with ID 'validationServer01'
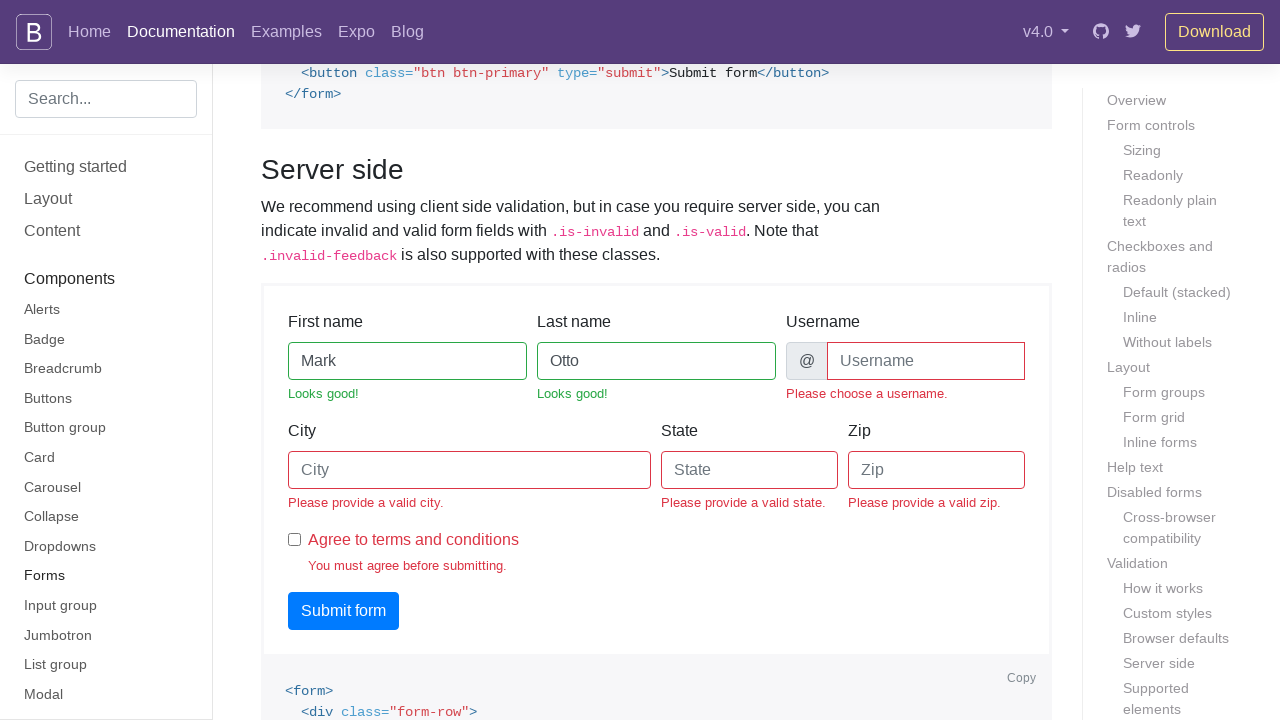

Scrolled to and highlighted input element with ID 'validationServer02'
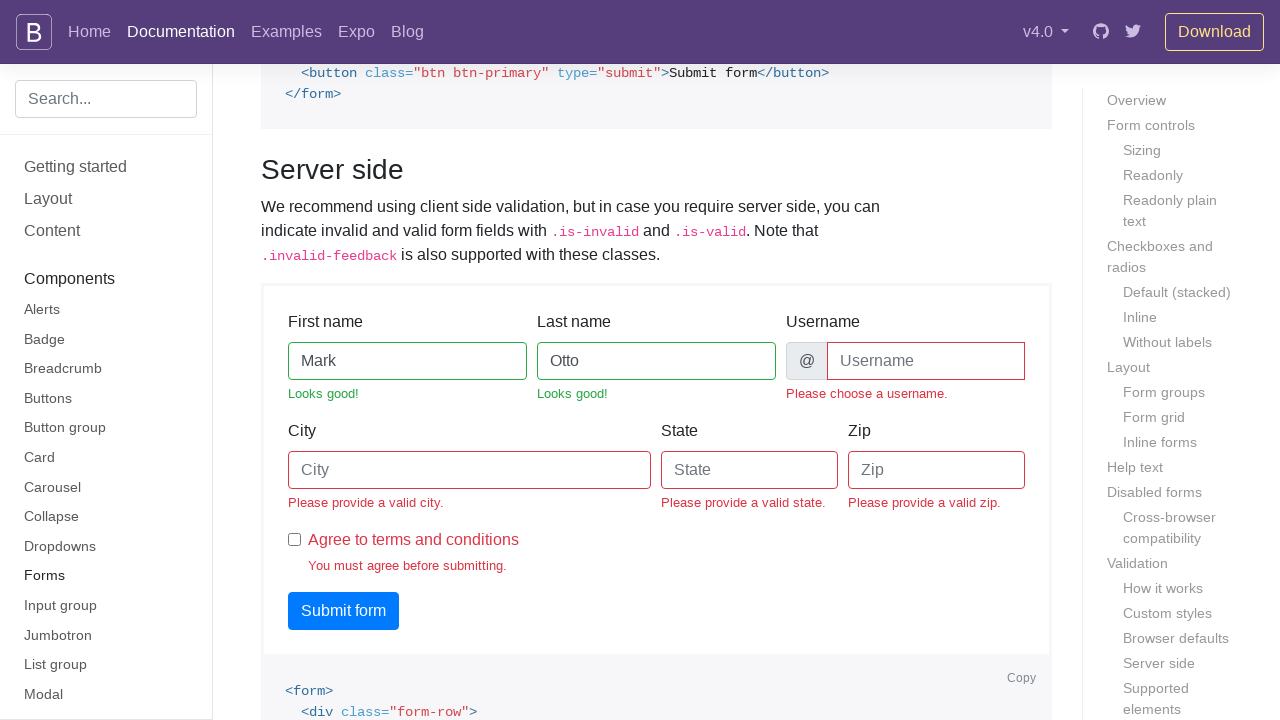

Scrolled to and highlighted input element with ID 'validationServerUsername'
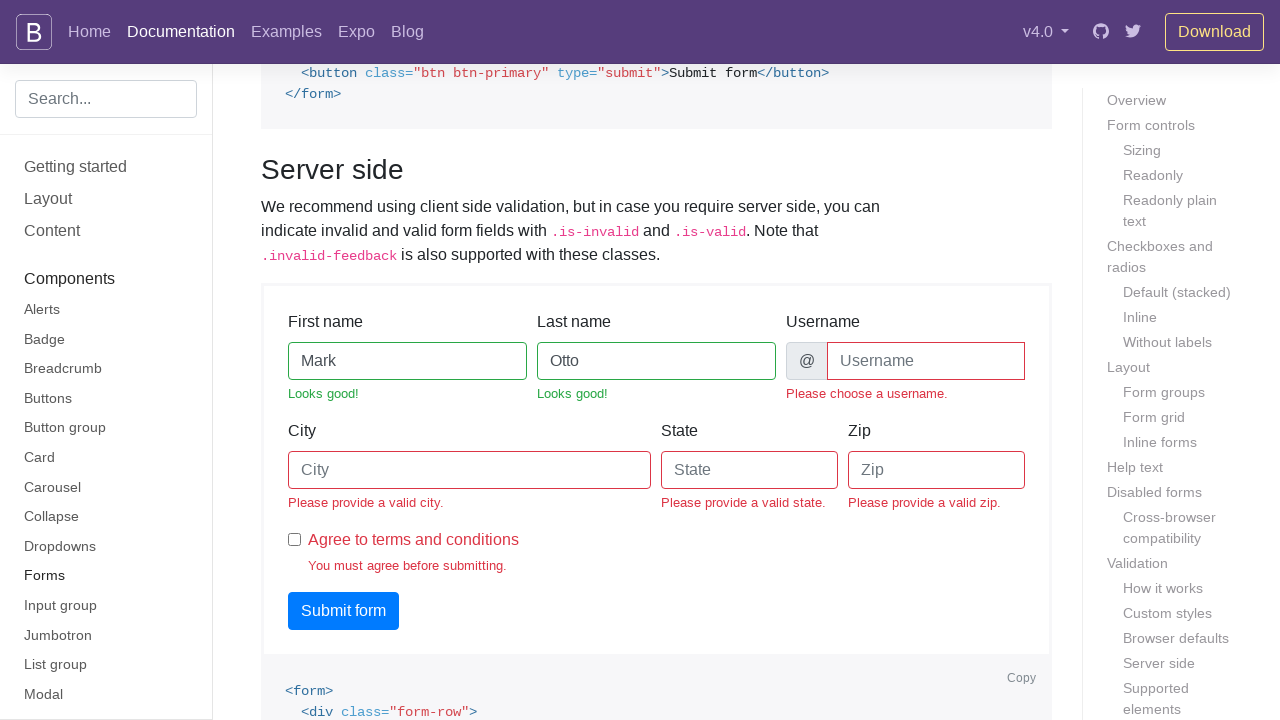

Scrolled to and highlighted input element with ID 'validationServer03'
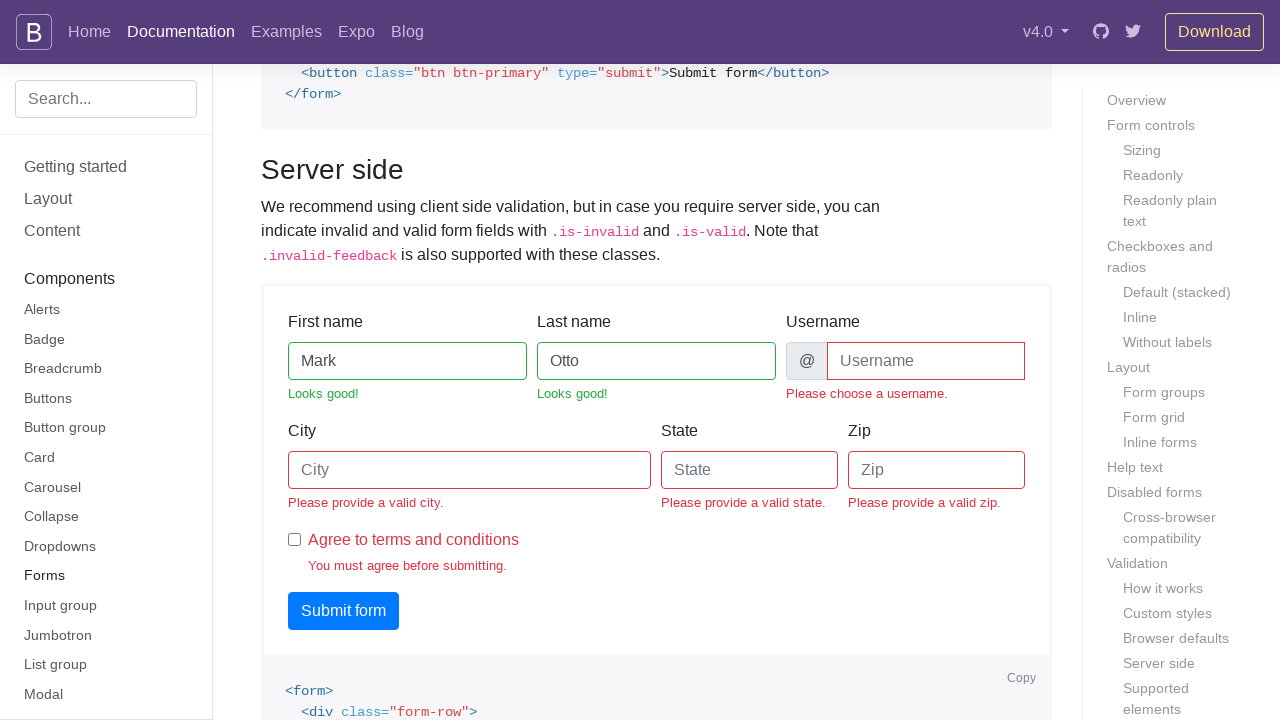

Scrolled to and highlighted input element with ID 'validationServer04'
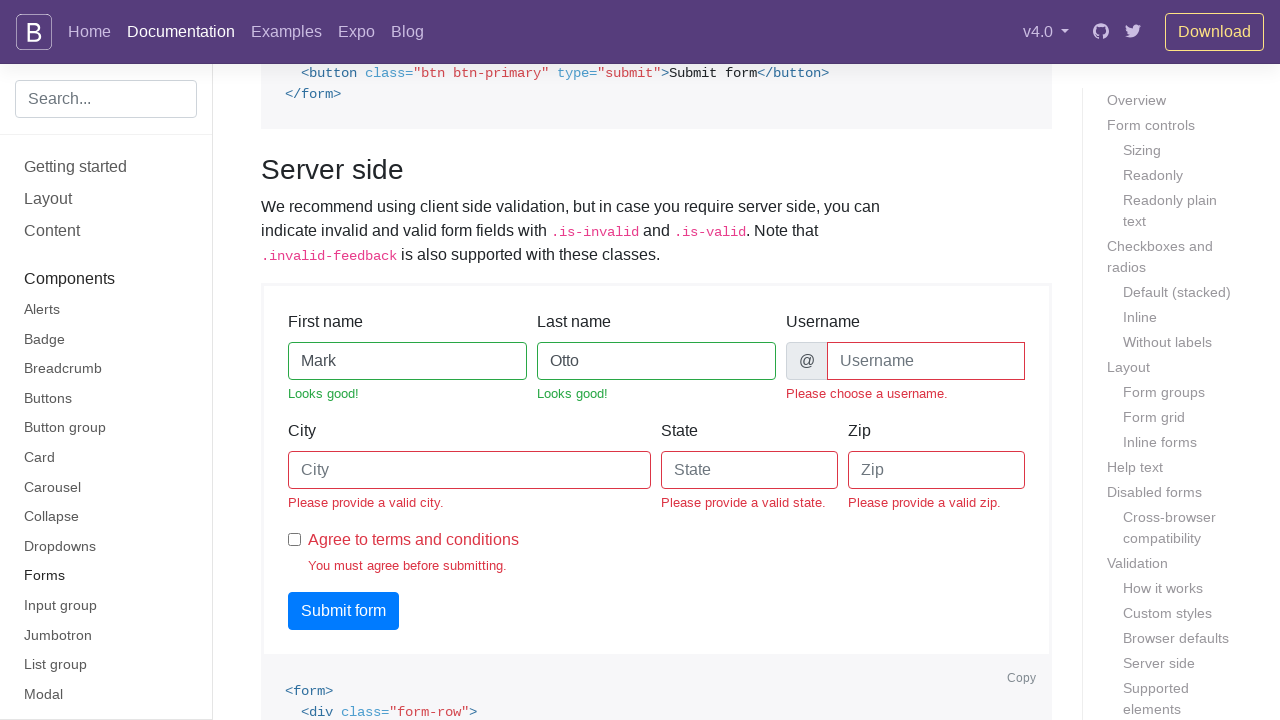

Scrolled to and highlighted input element with ID 'validationServer05'
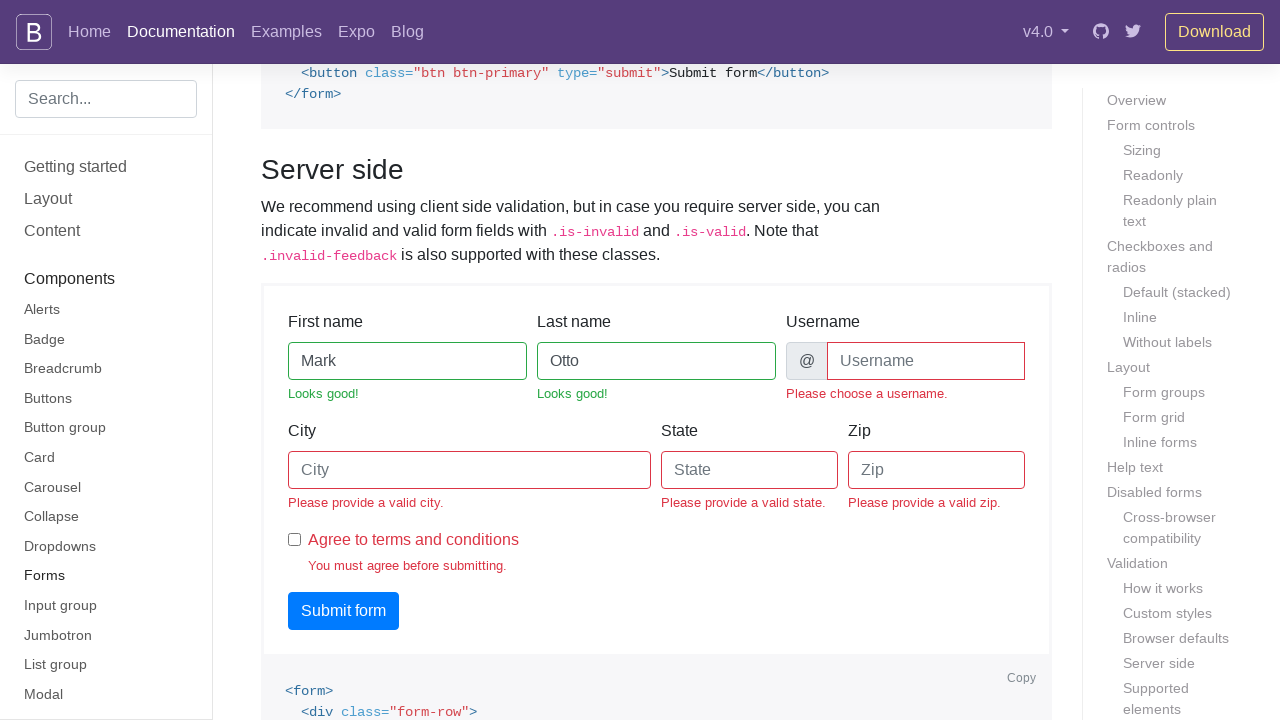

Scrolled to and highlighted input element with ID 'invalidCheck3'
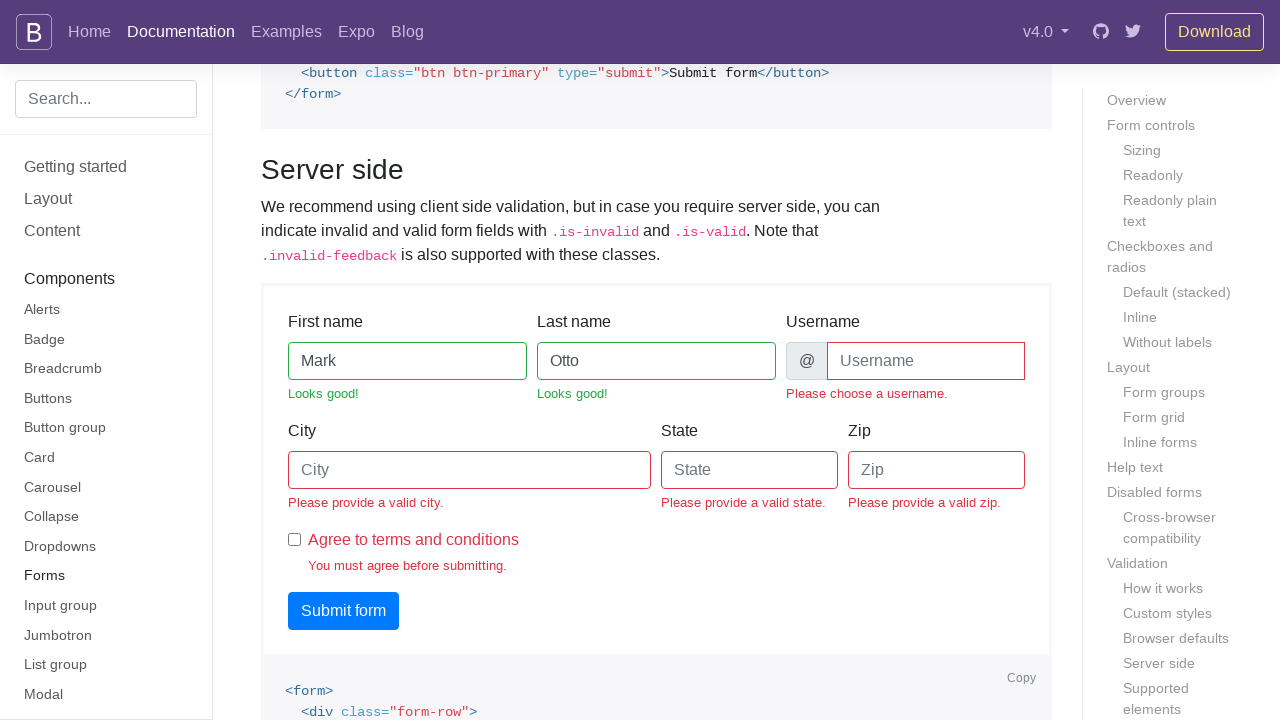

Scrolled to and highlighted input element with ID 'customControlValidation1'
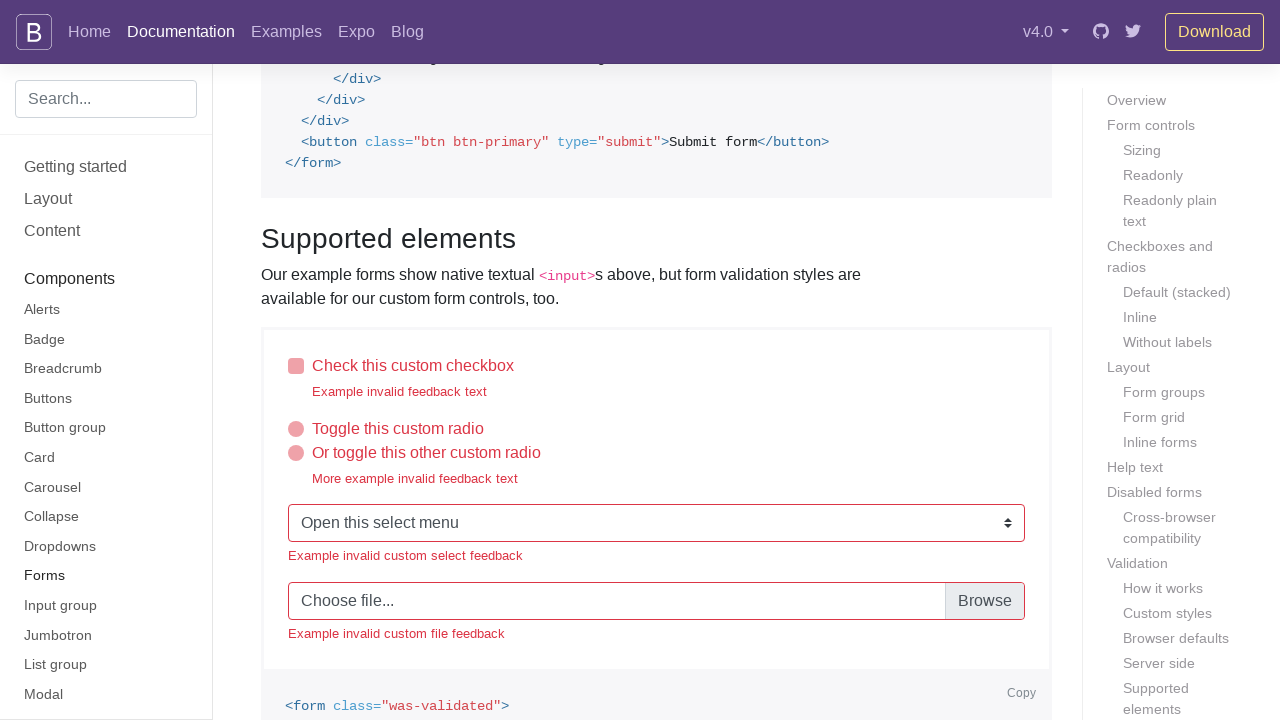

Scrolled to and highlighted input element with ID 'customControlValidation2'
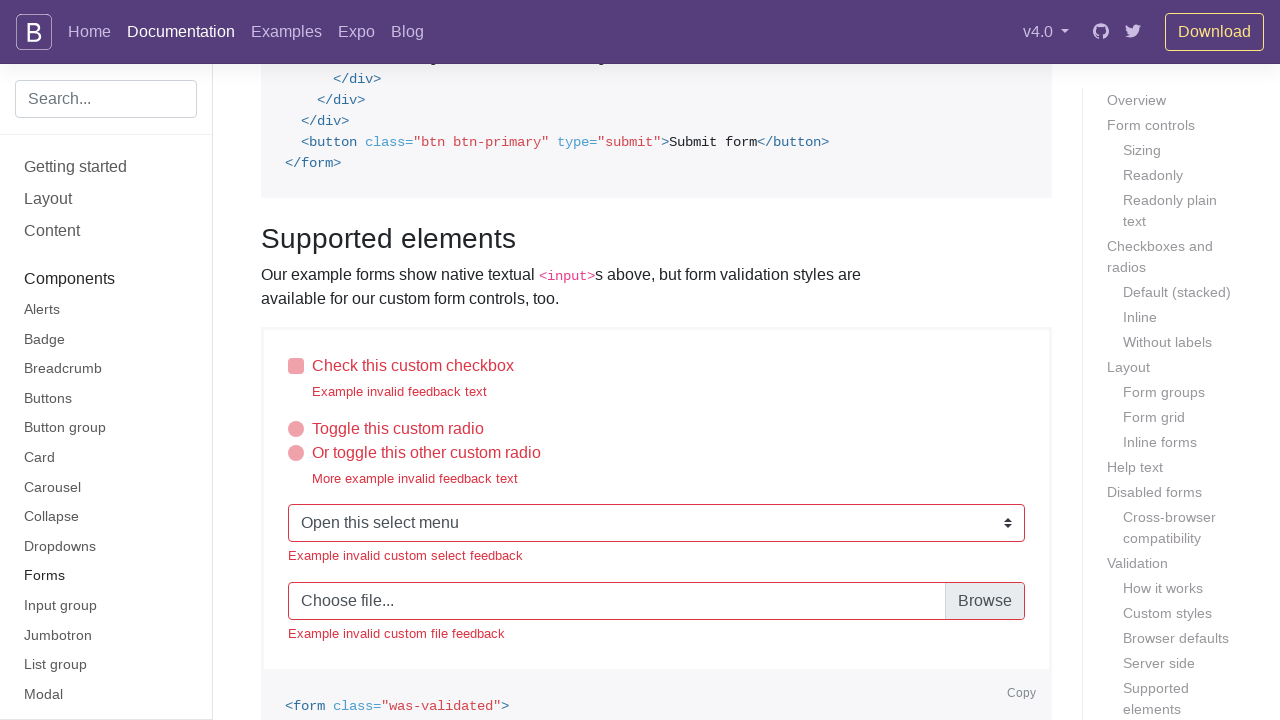

Scrolled to and highlighted input element with ID 'customControlValidation3'
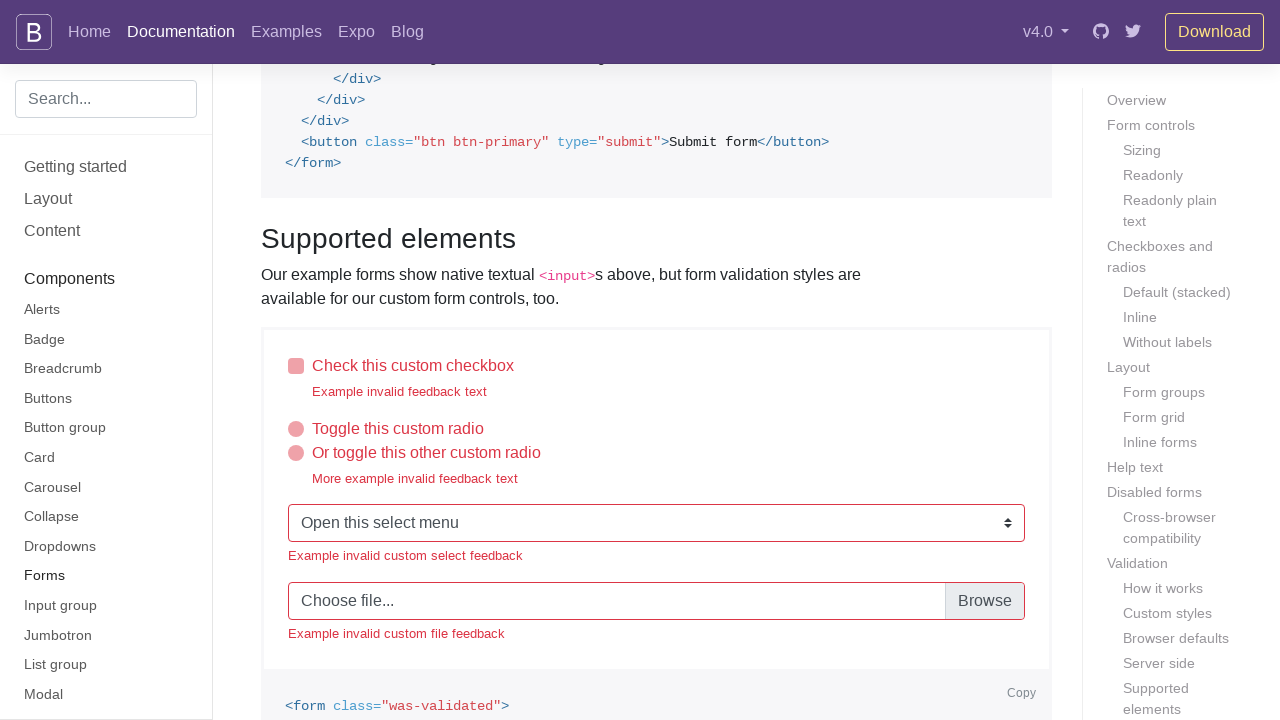

Scrolled to and highlighted input element with ID 'validatedCustomFile'
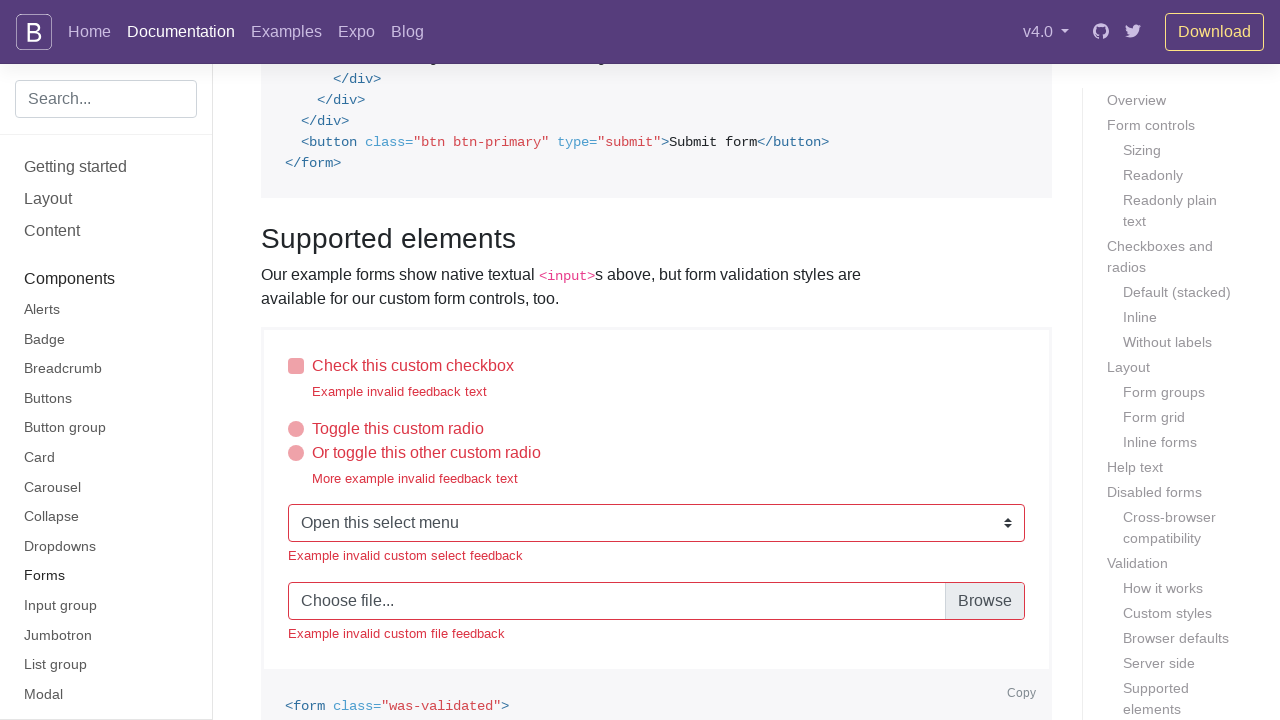

Scrolled to and highlighted input element with ID 'validationTooltip01'
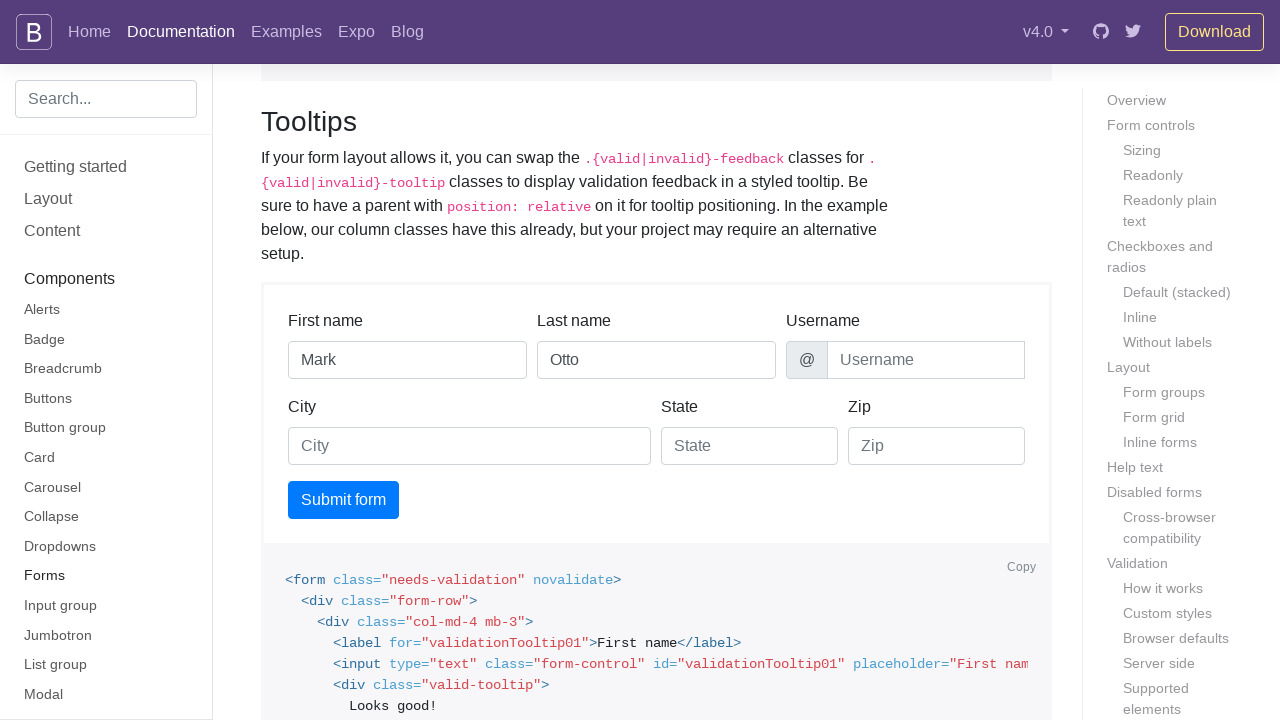

Scrolled to and highlighted input element with ID 'validationTooltip02'
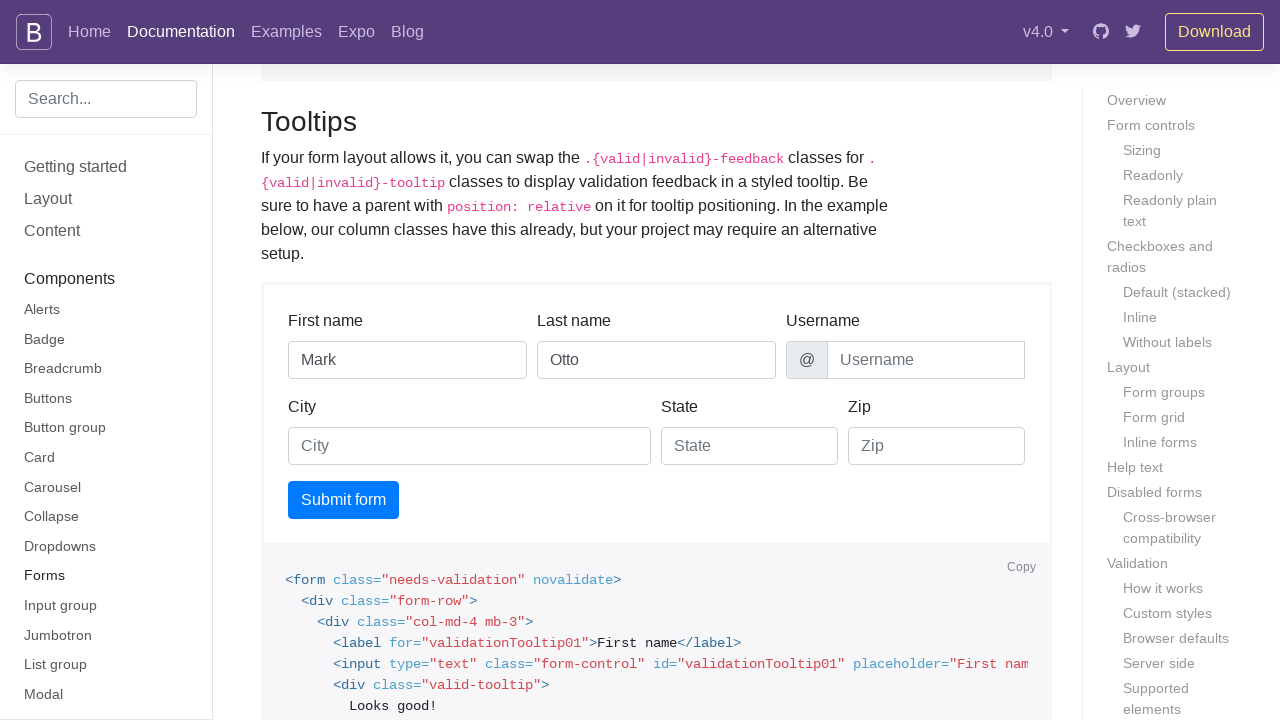

Scrolled to and highlighted input element with ID 'validationTooltipUsername'
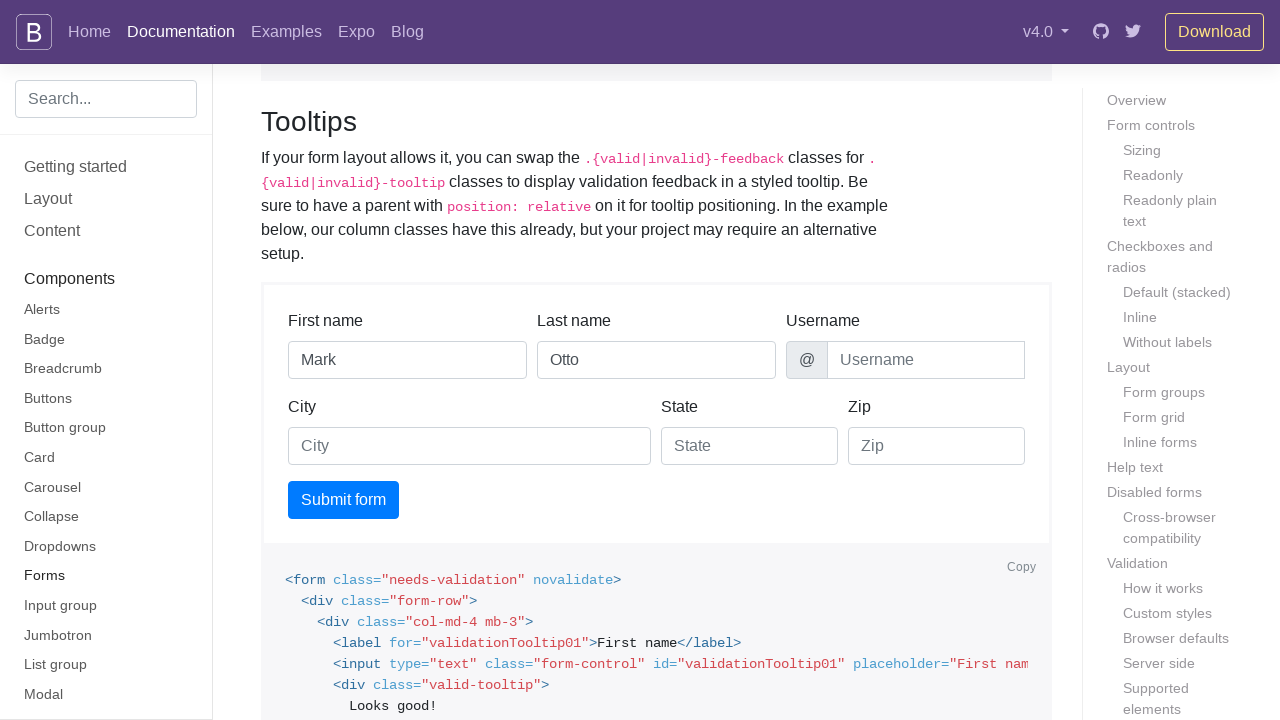

Scrolled to and highlighted input element with ID 'validationTooltip03'
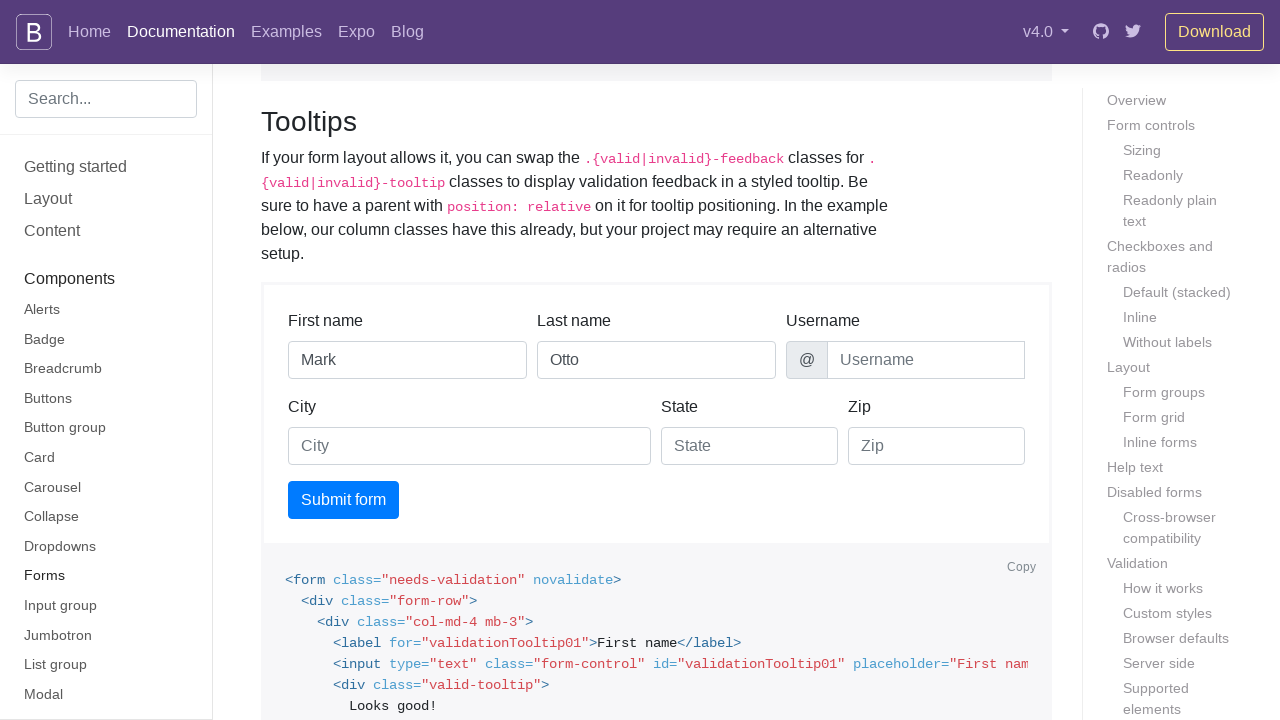

Scrolled to and highlighted input element with ID 'validationTooltip04'
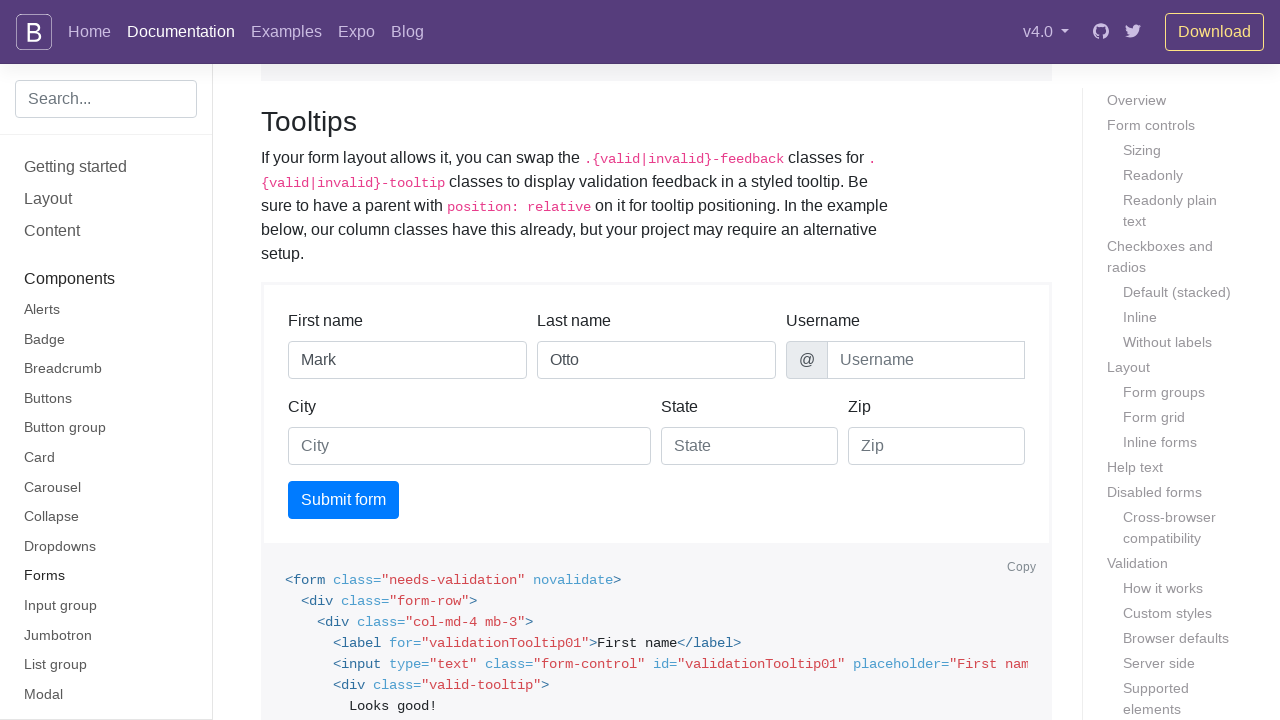

Scrolled to and highlighted input element with ID 'validationTooltip05'
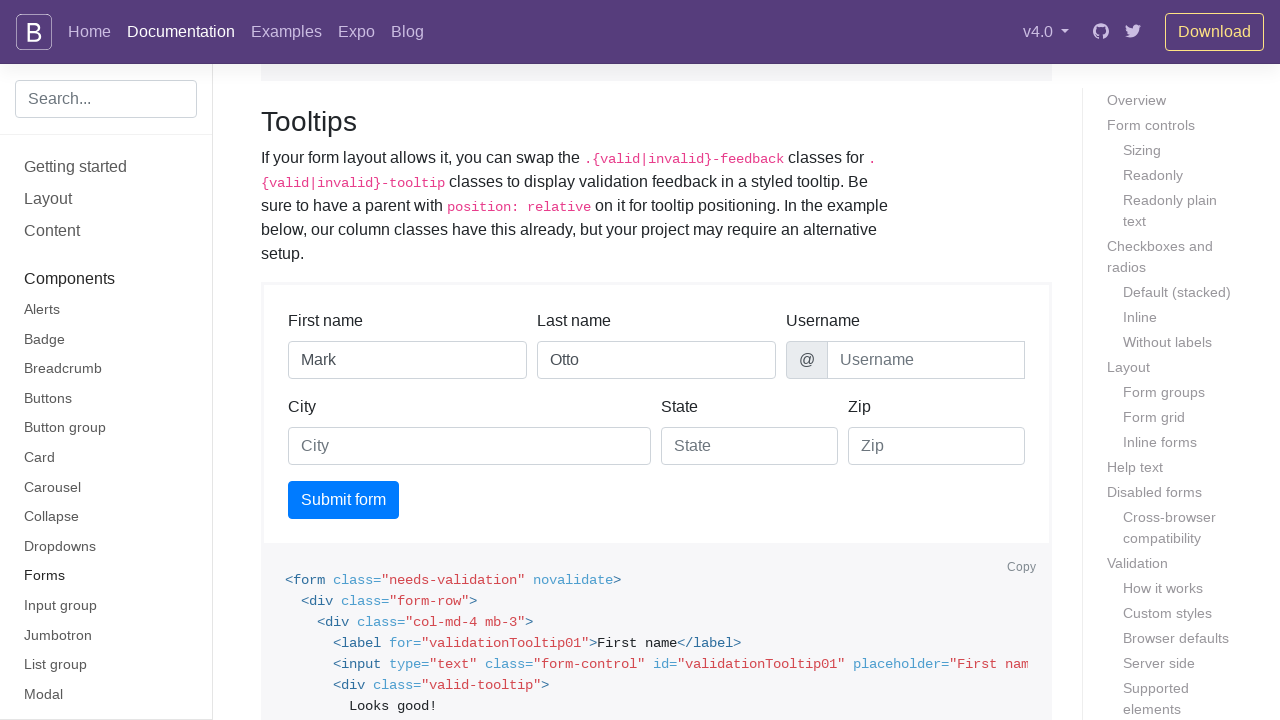

Scrolled to and highlighted input element with ID 'customCheck1'
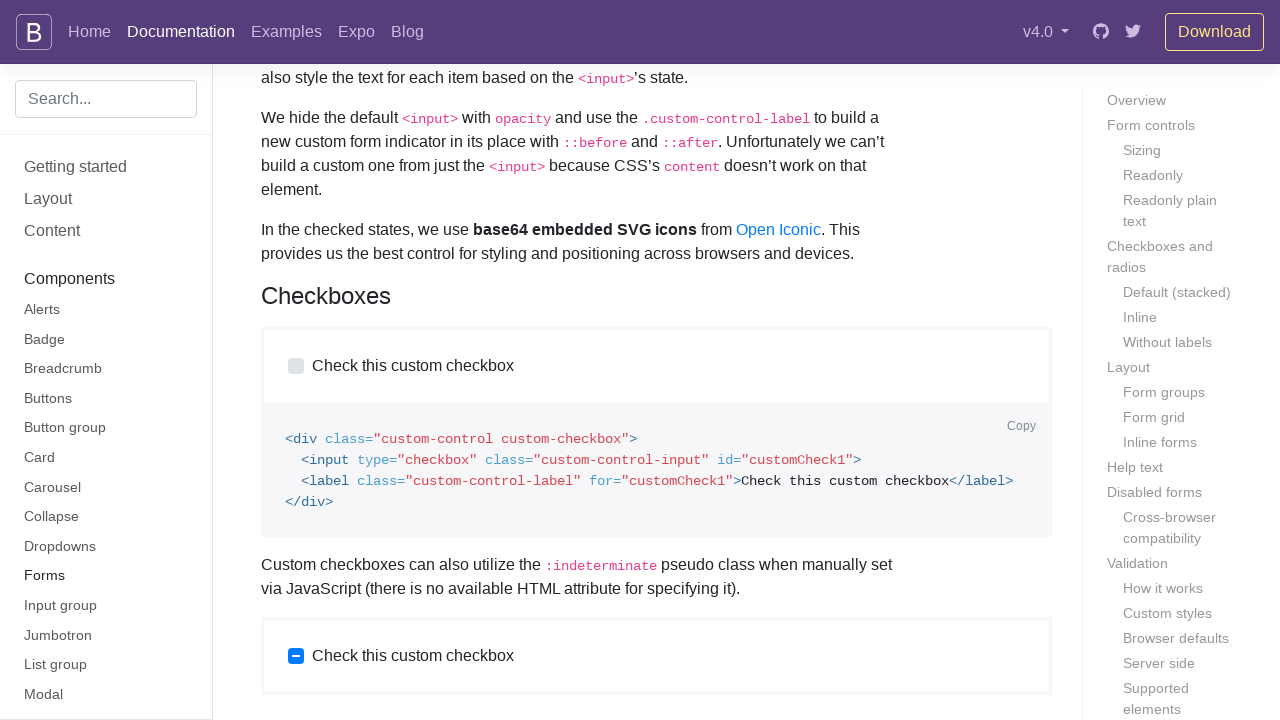

Scrolled to and highlighted input element with ID 'customCheck2'
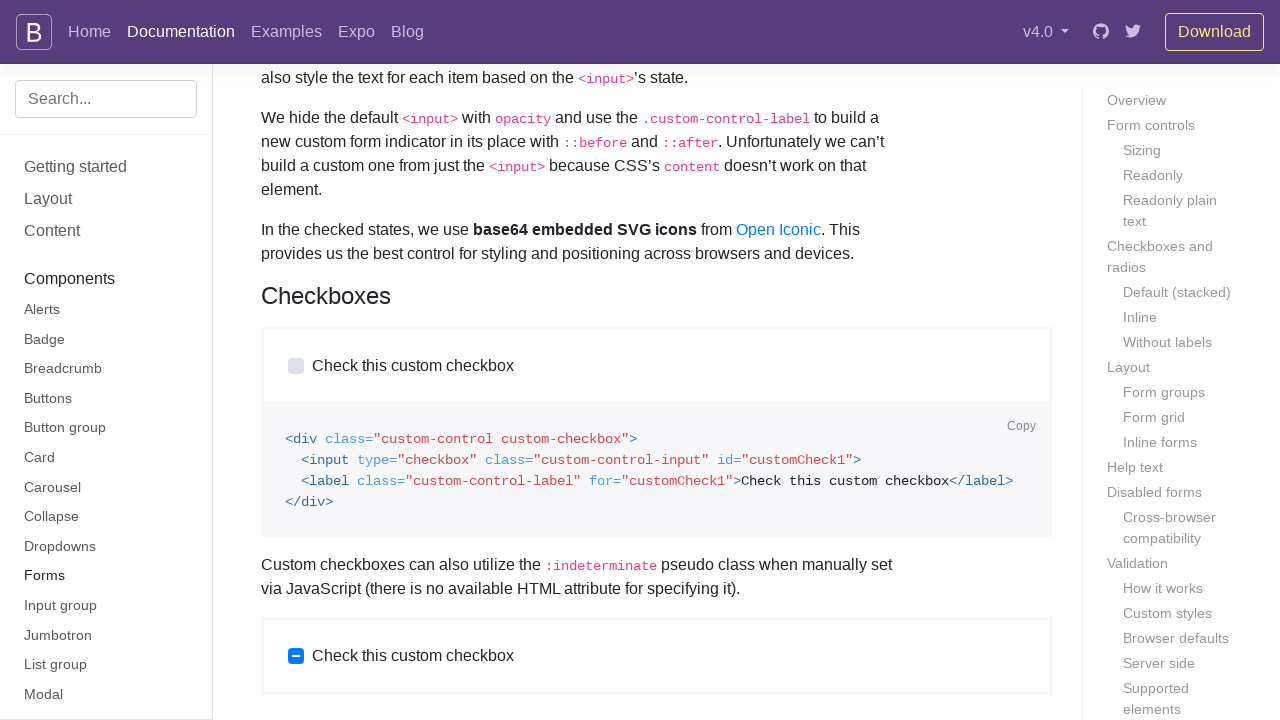

Scrolled to and highlighted input element with ID 'customRadio1'
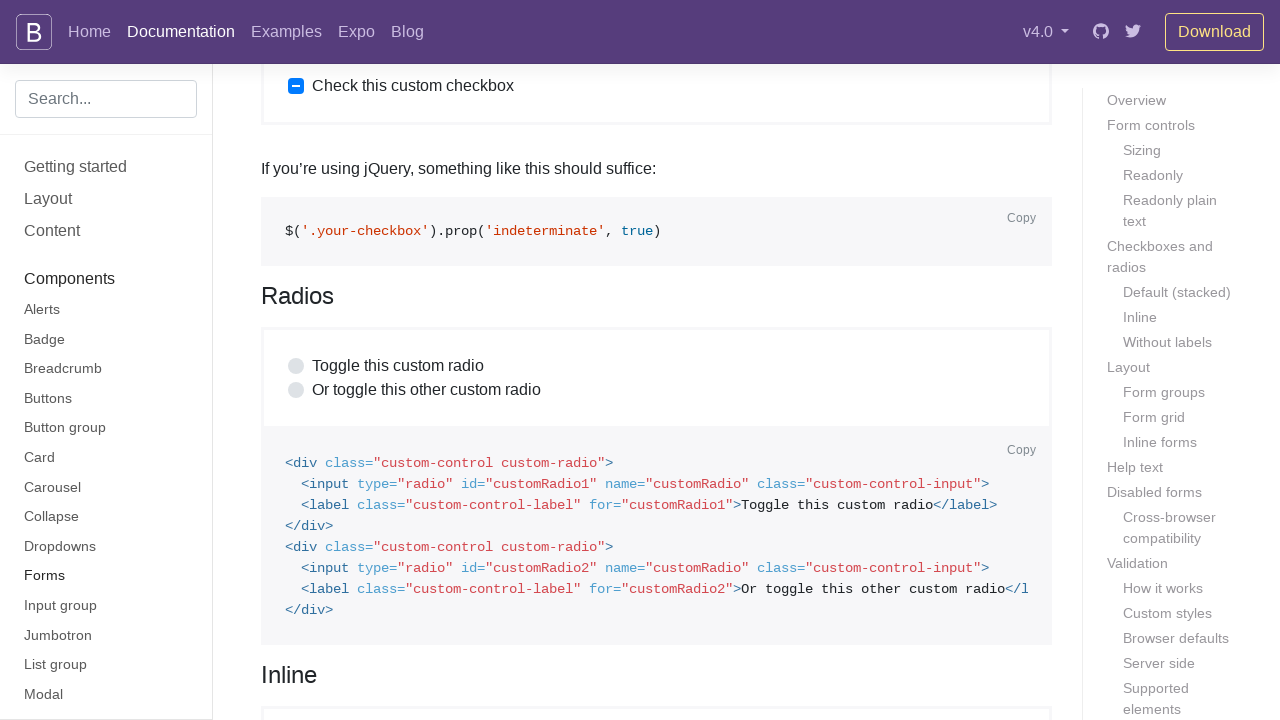

Scrolled to and highlighted input element with ID 'customRadio2'
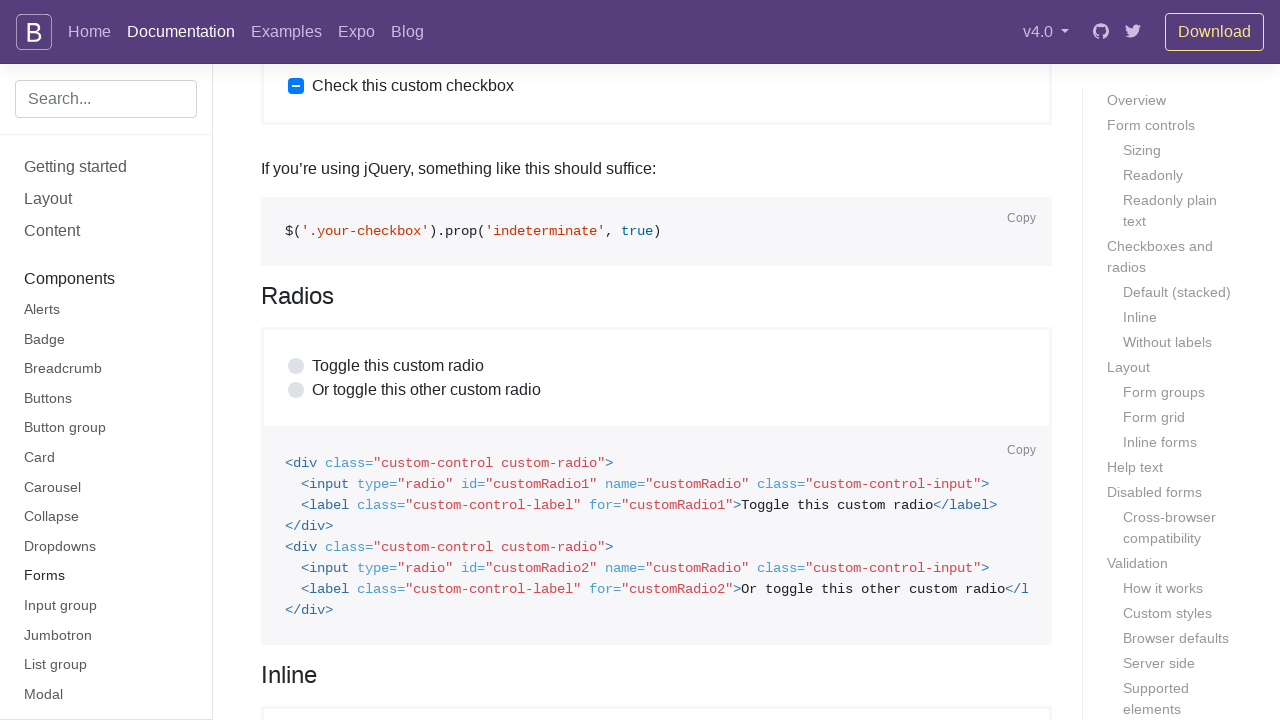

Scrolled to and highlighted input element with ID 'customRadioInline1'
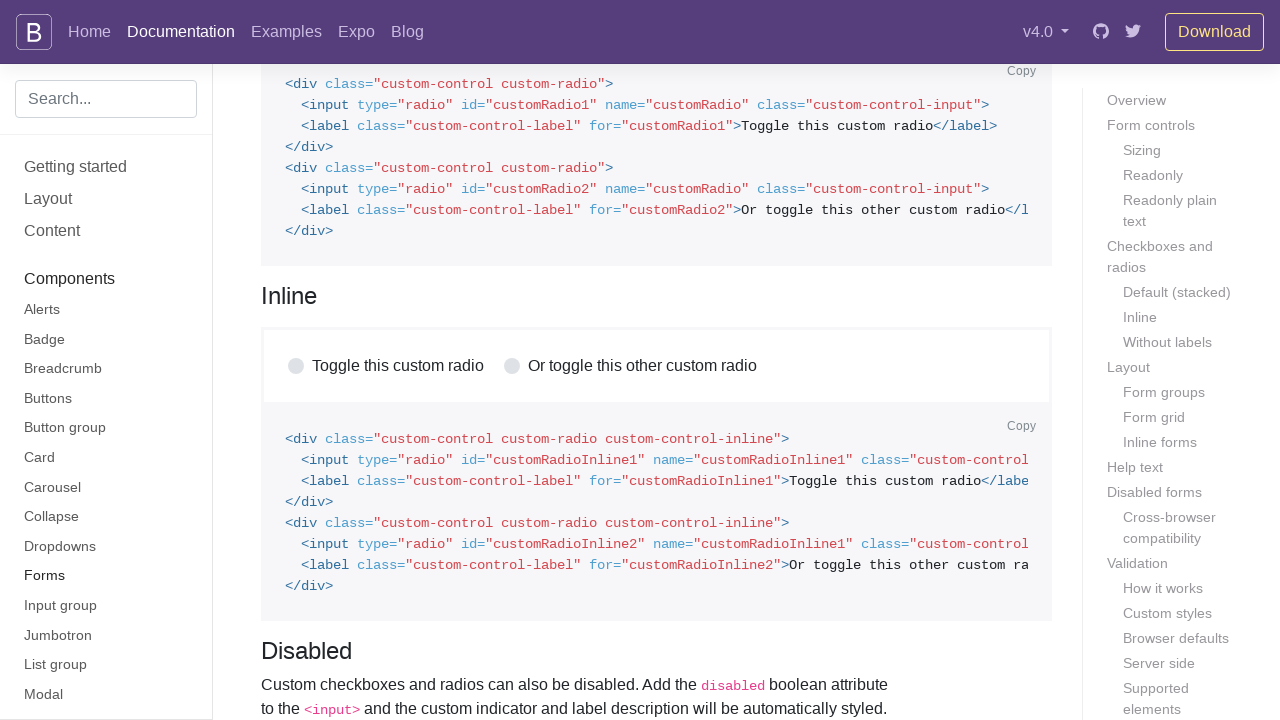

Scrolled to and highlighted input element with ID 'customRadioInline2'
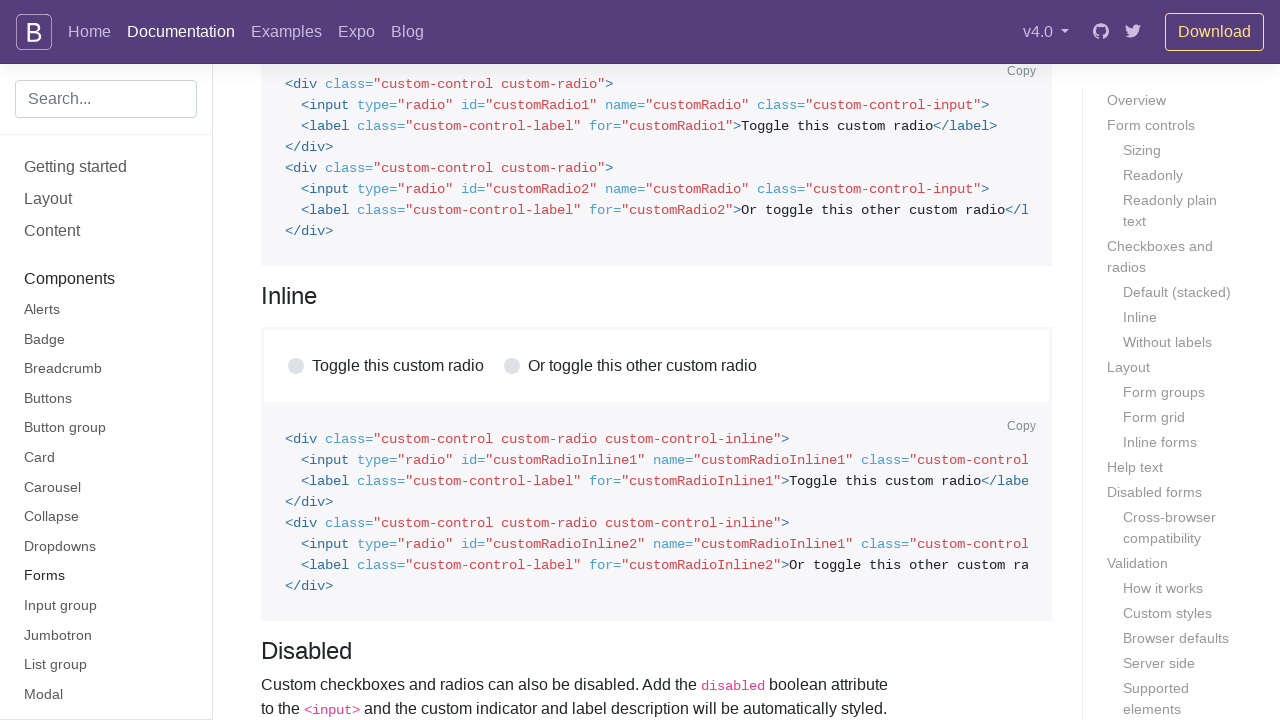

Scrolled to and highlighted input element with ID 'customCheckDisabled'
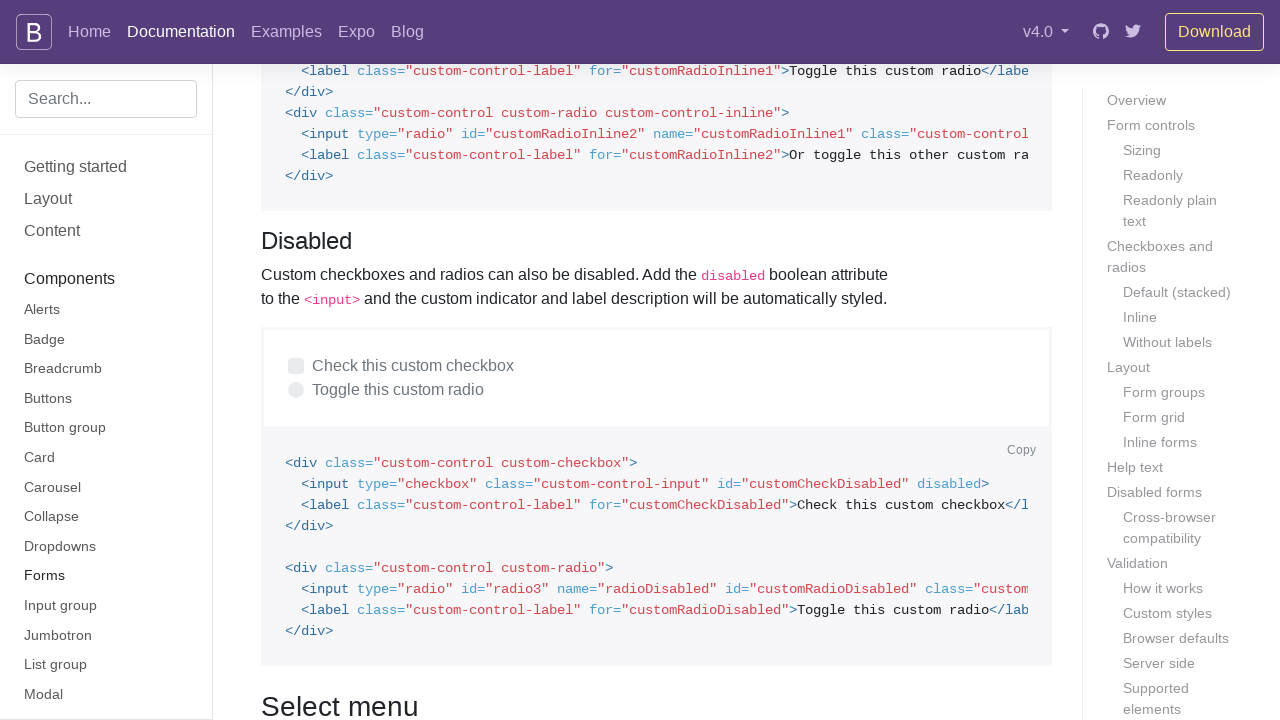

Scrolled to and highlighted input element with ID 'customRadioDisabled'
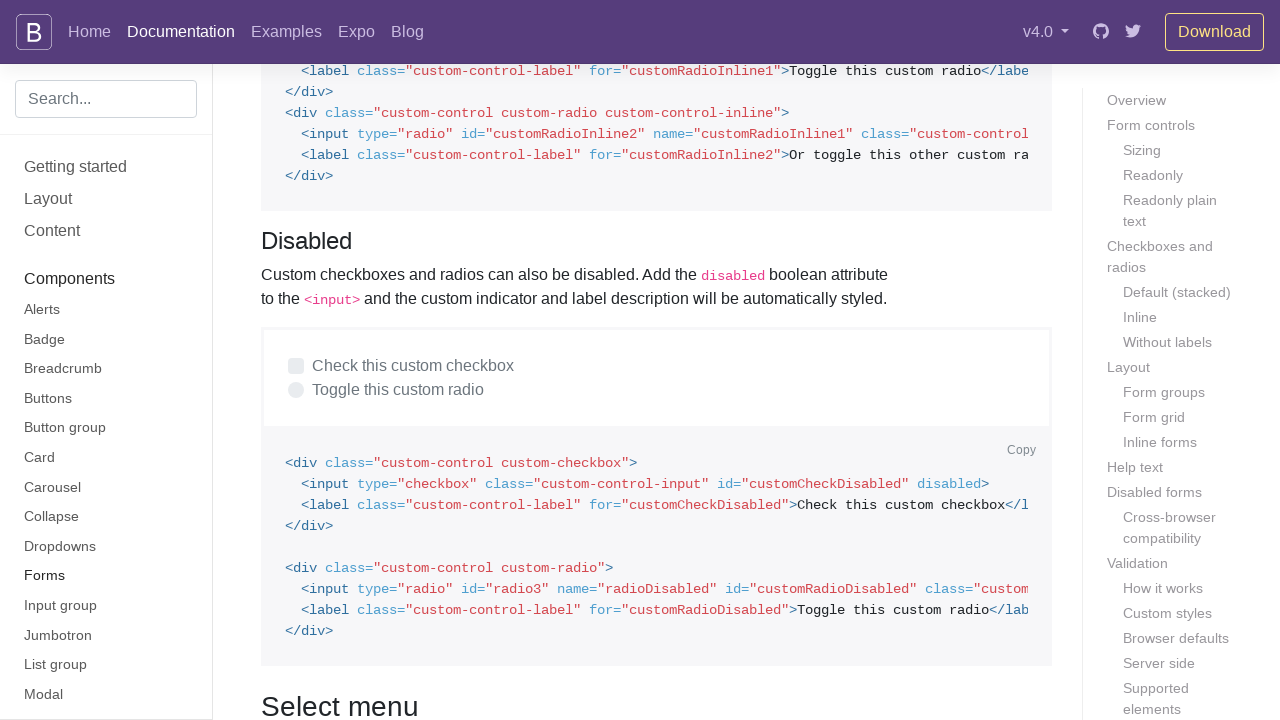

Scrolled to and highlighted input element with ID 'customFile'
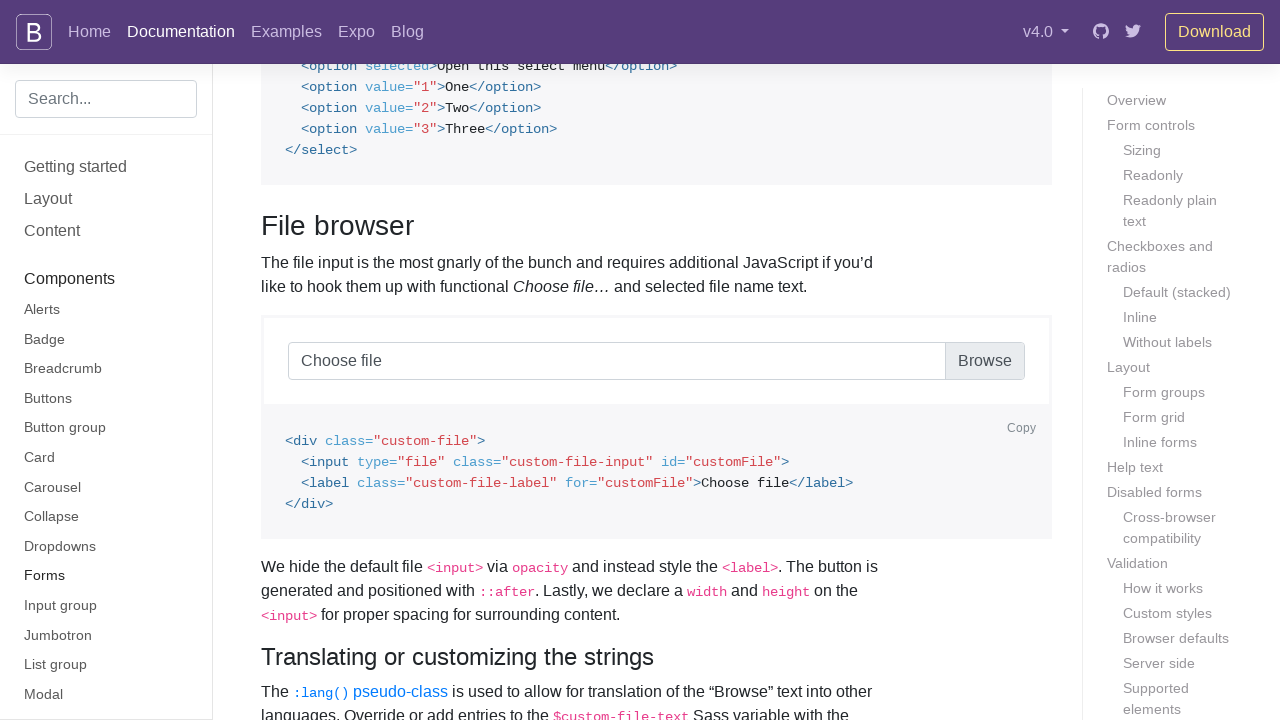

Scrolled to and highlighted input element with ID 'customFileLang'
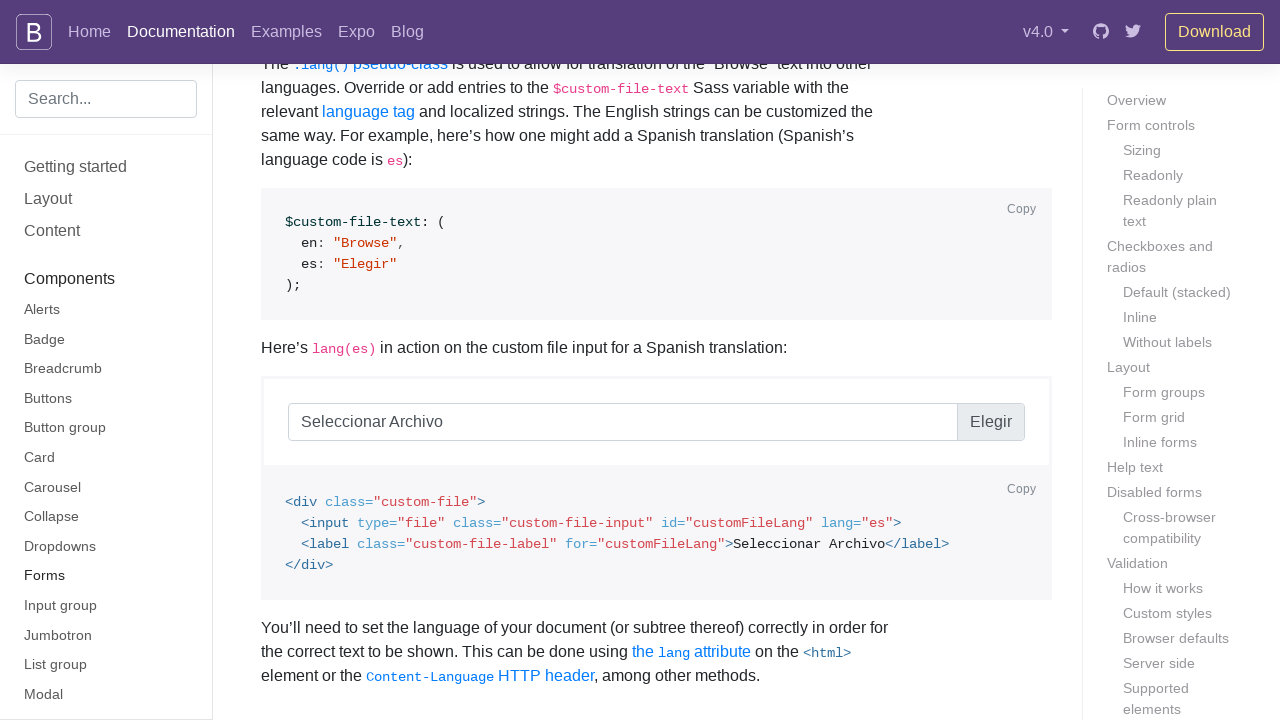

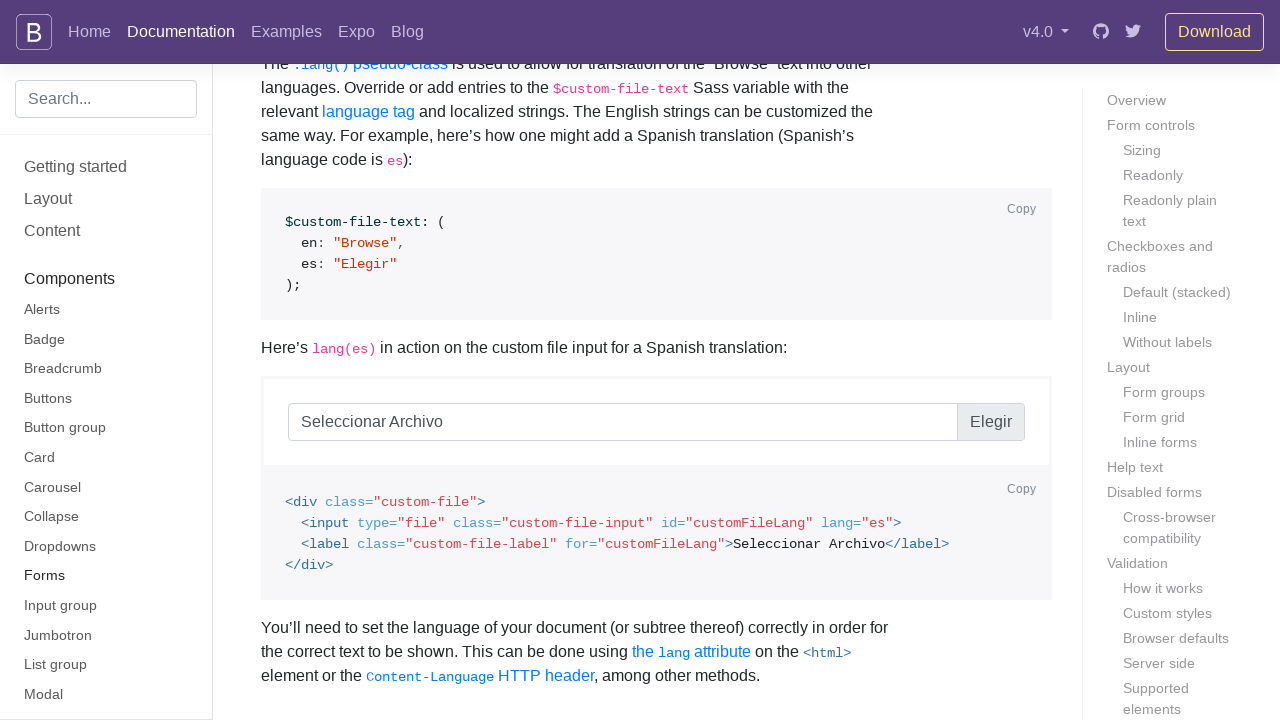